Tests filling a large form with multiple input fields by entering the same text in all inputs and submitting the form

Starting URL: http://suninjuly.github.io/huge_form.html

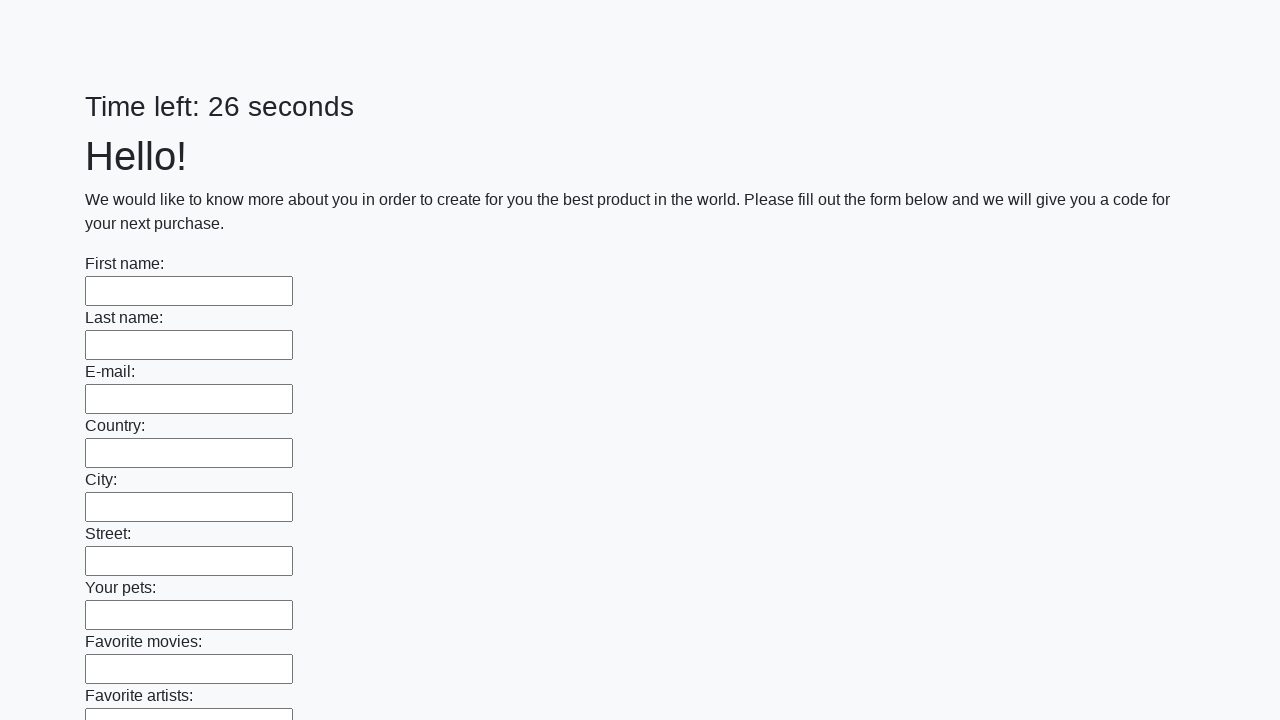

Navigated to huge form page
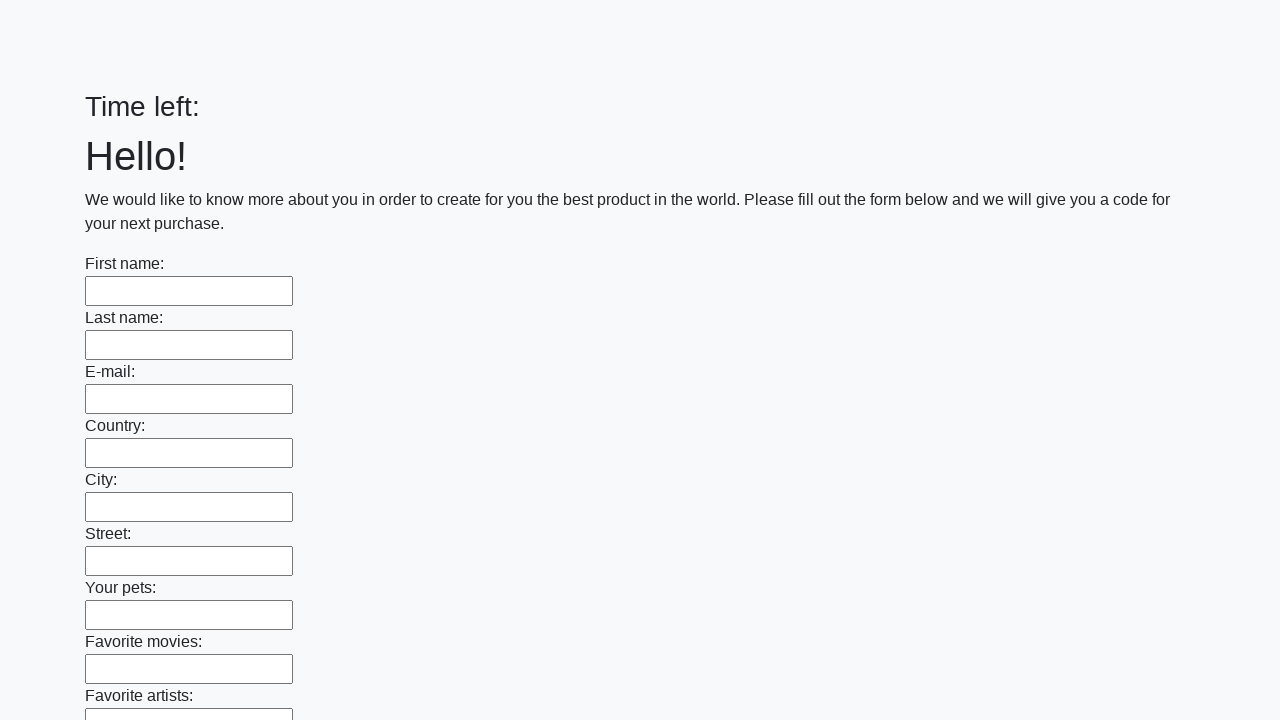

Filled input field with 'My answer' on input >> nth=0
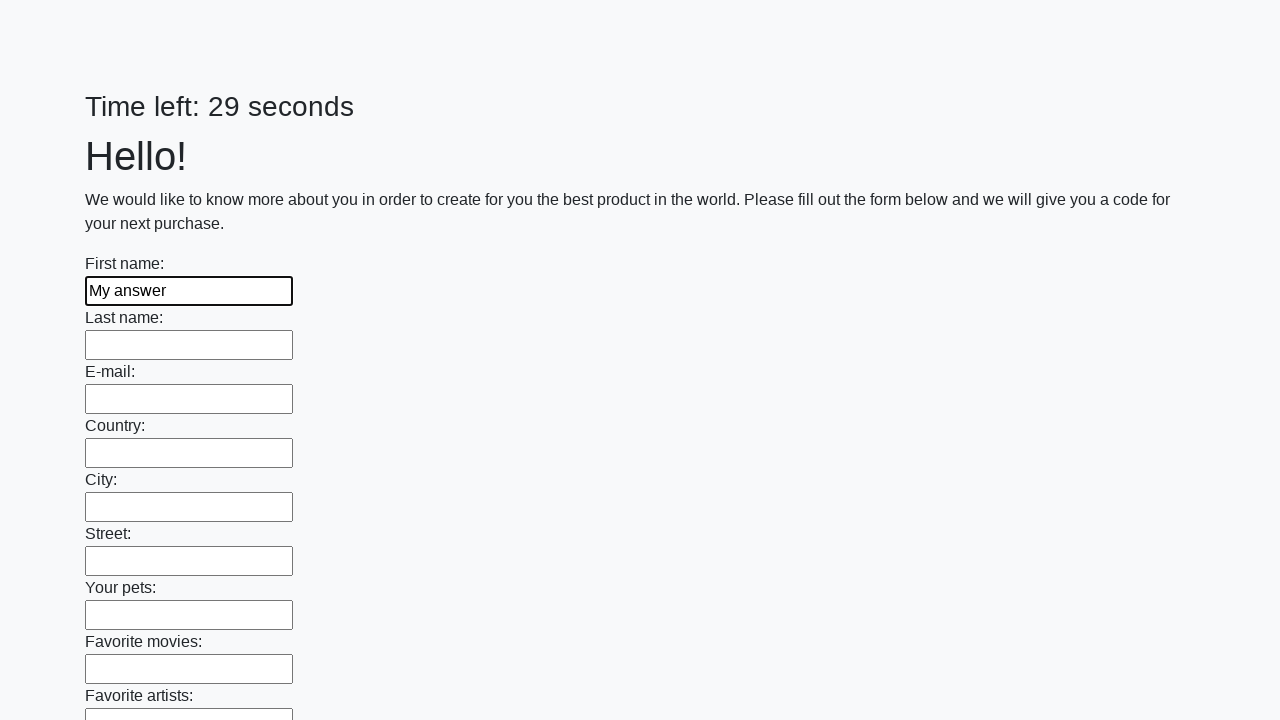

Filled input field with 'My answer' on input >> nth=1
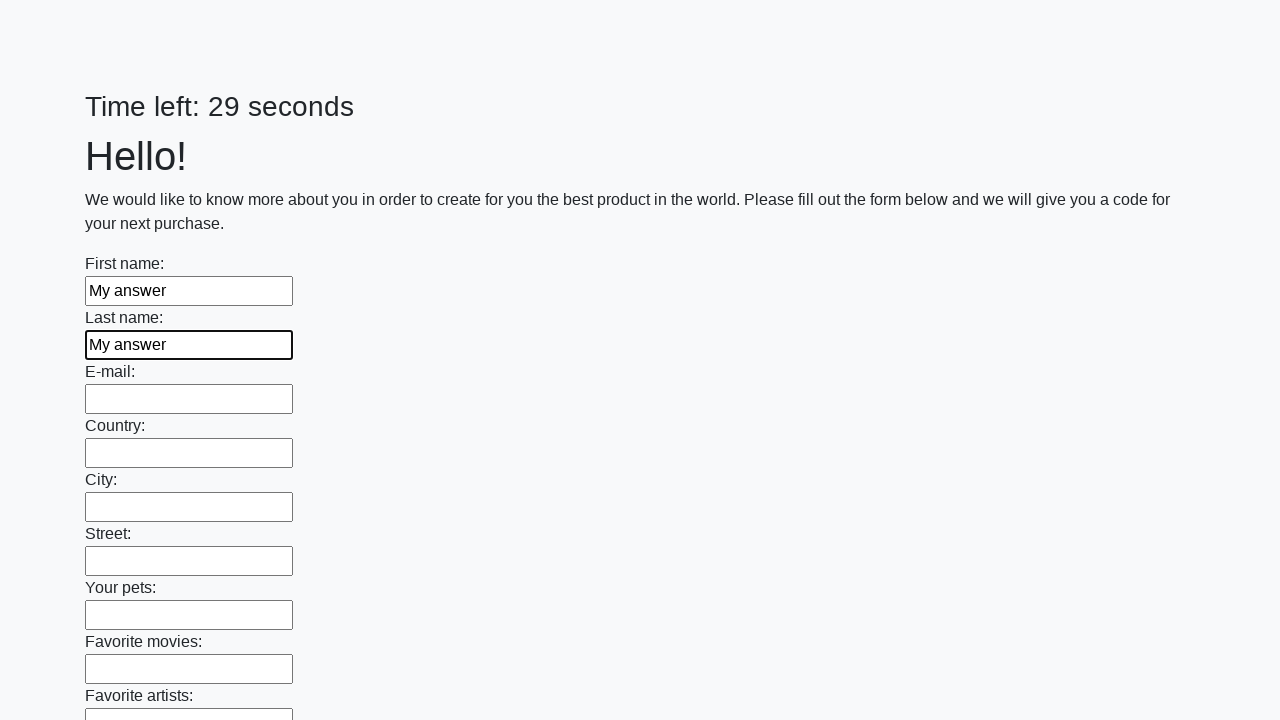

Filled input field with 'My answer' on input >> nth=2
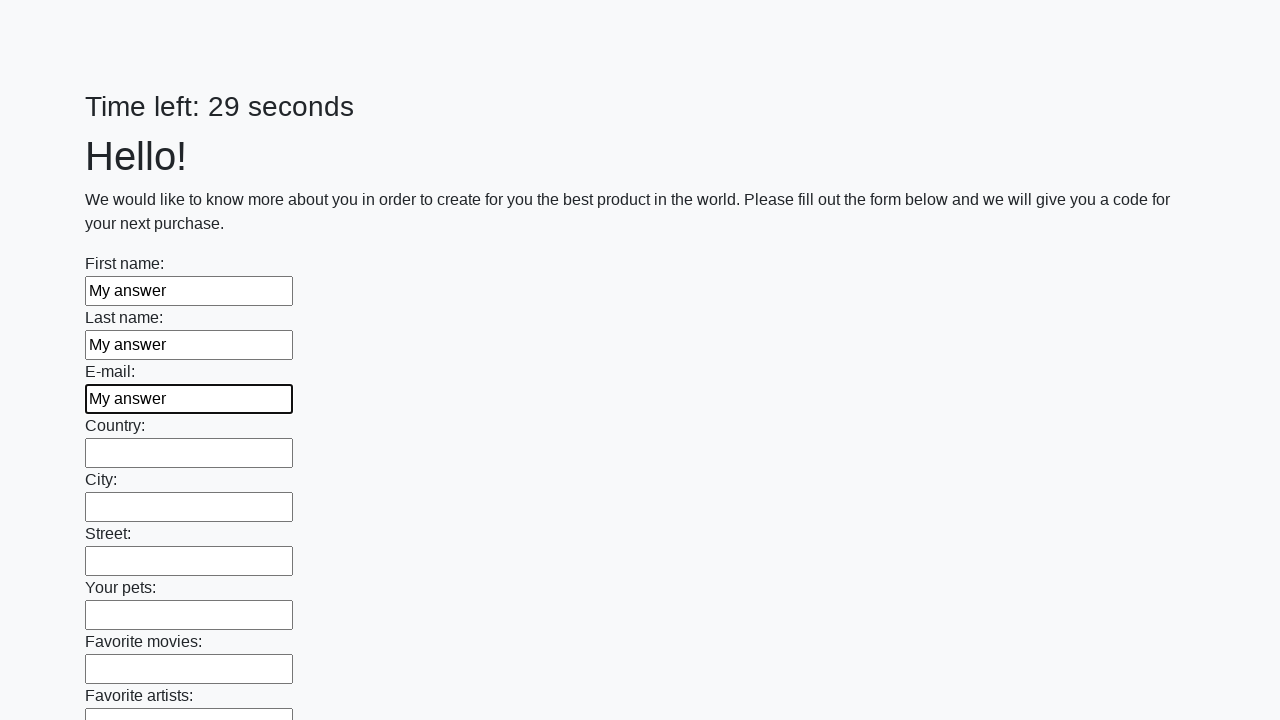

Filled input field with 'My answer' on input >> nth=3
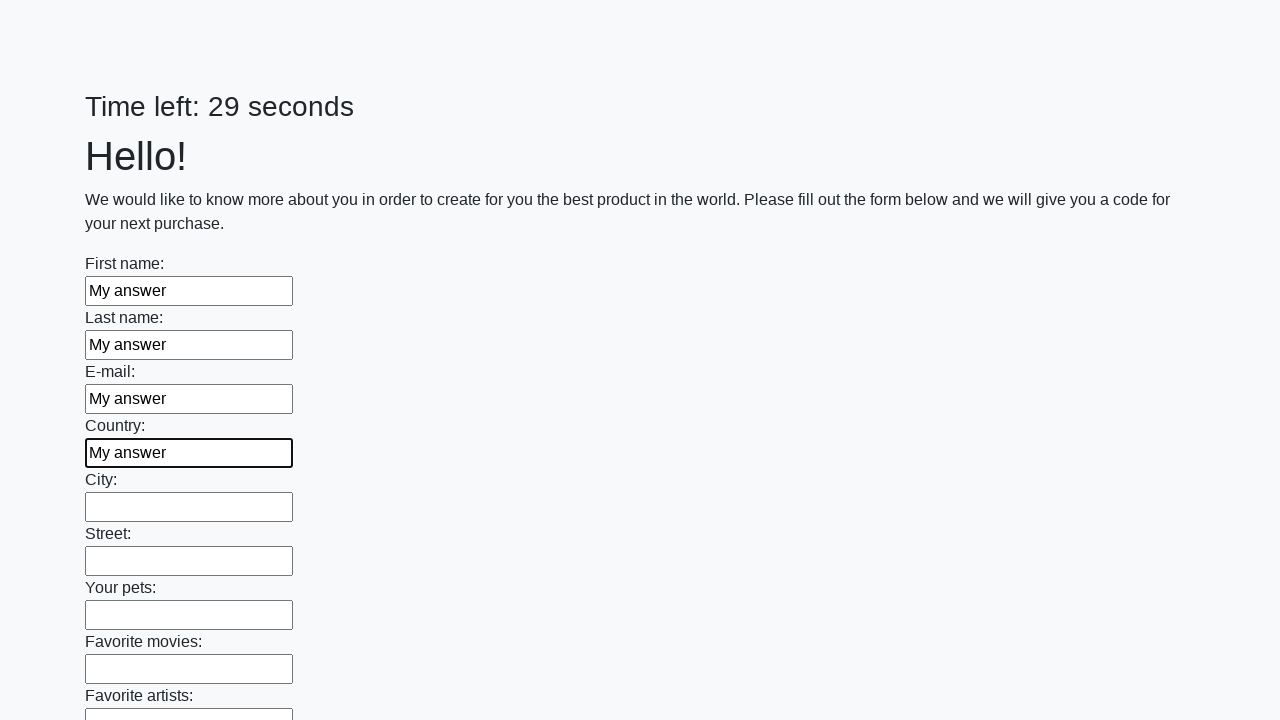

Filled input field with 'My answer' on input >> nth=4
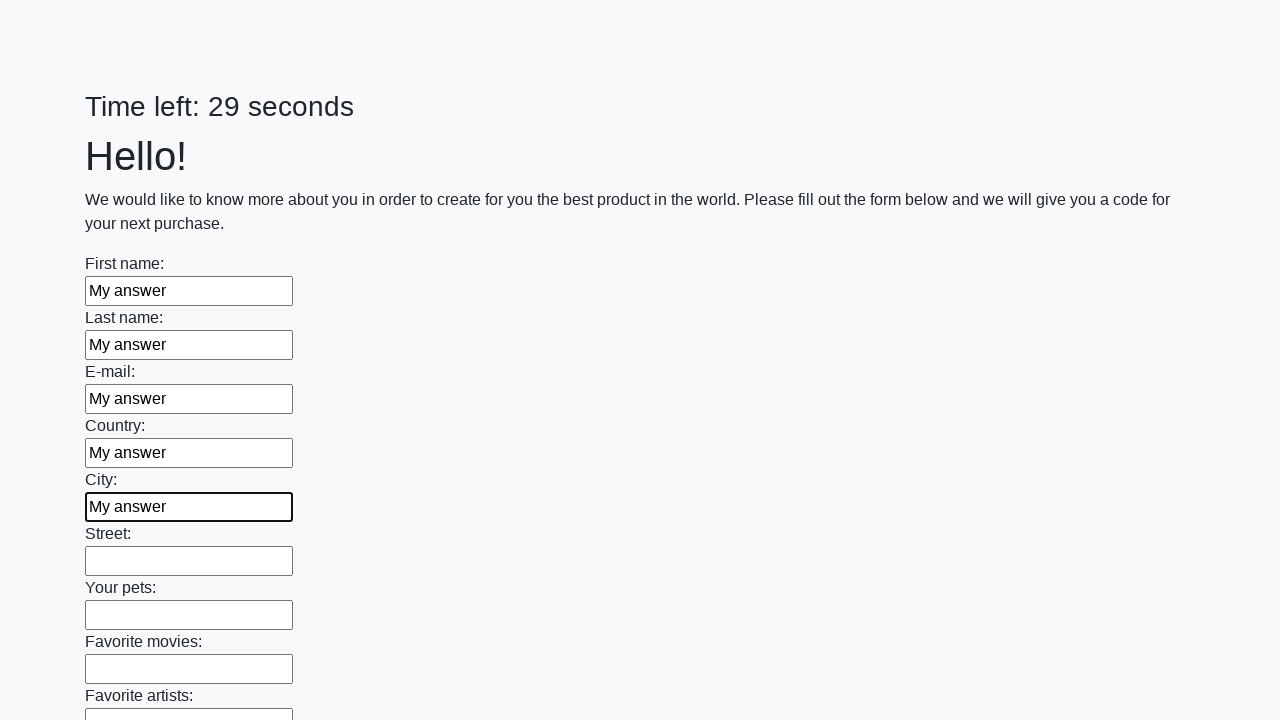

Filled input field with 'My answer' on input >> nth=5
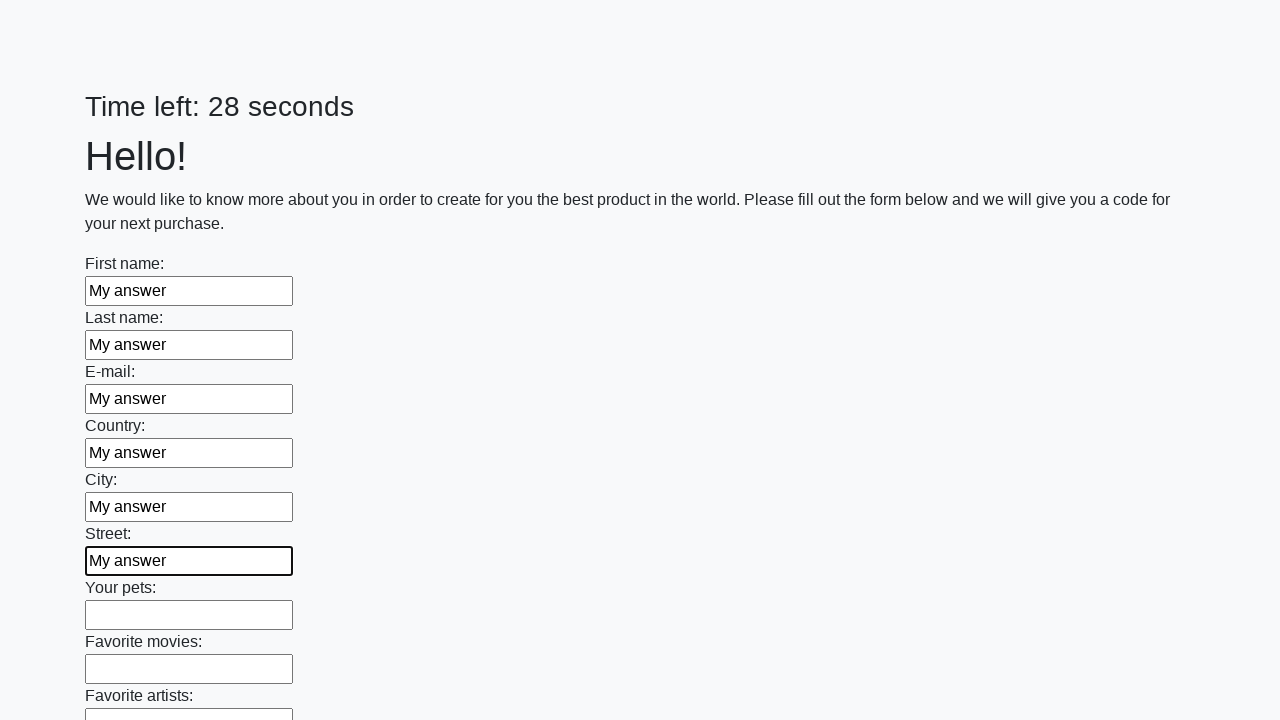

Filled input field with 'My answer' on input >> nth=6
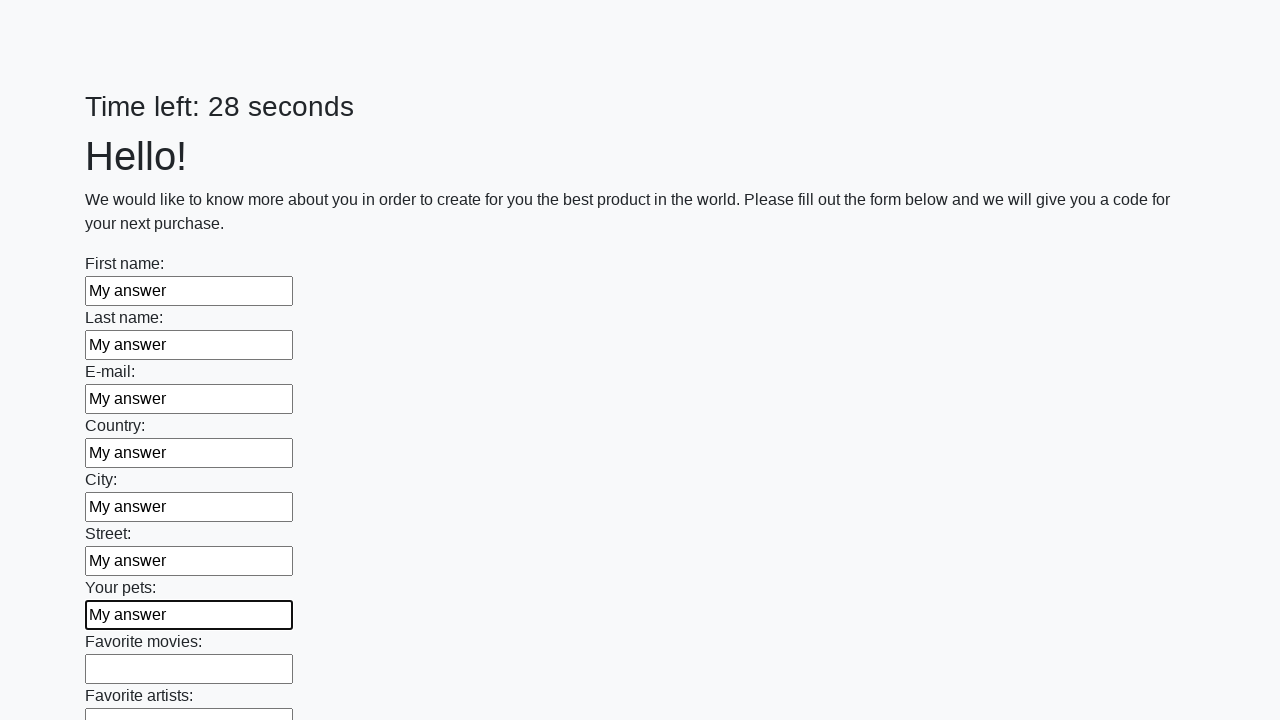

Filled input field with 'My answer' on input >> nth=7
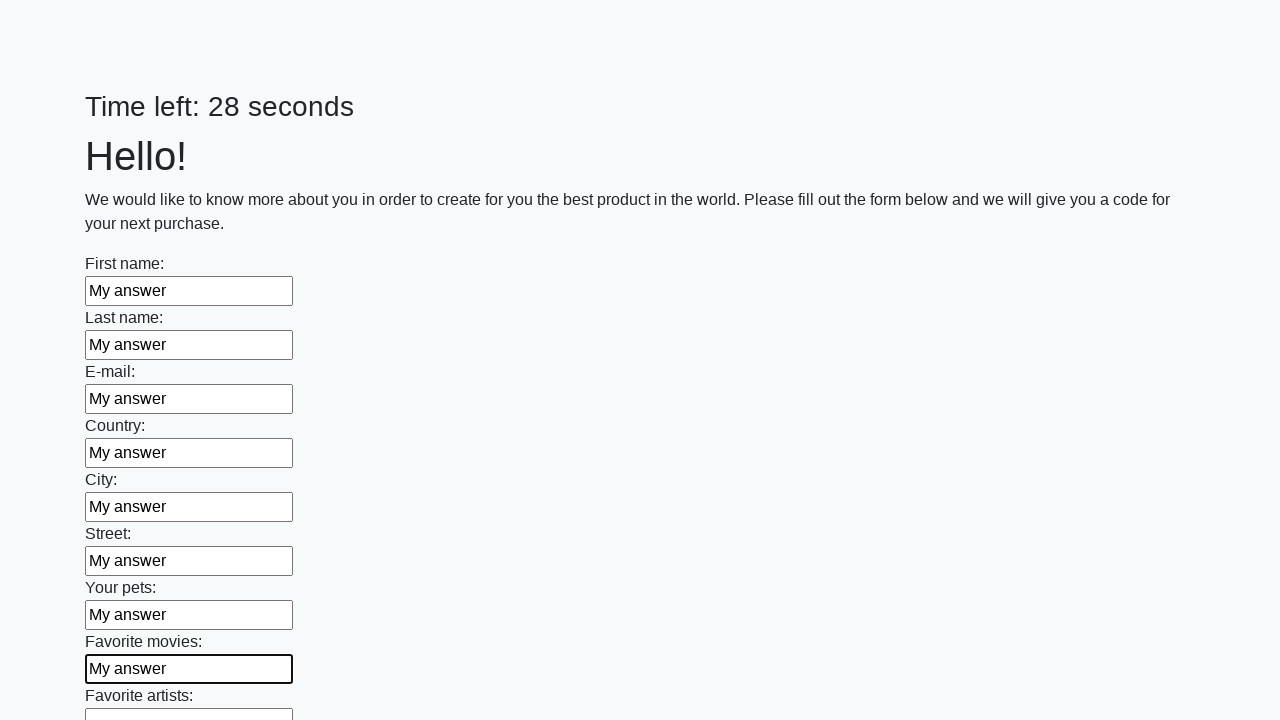

Filled input field with 'My answer' on input >> nth=8
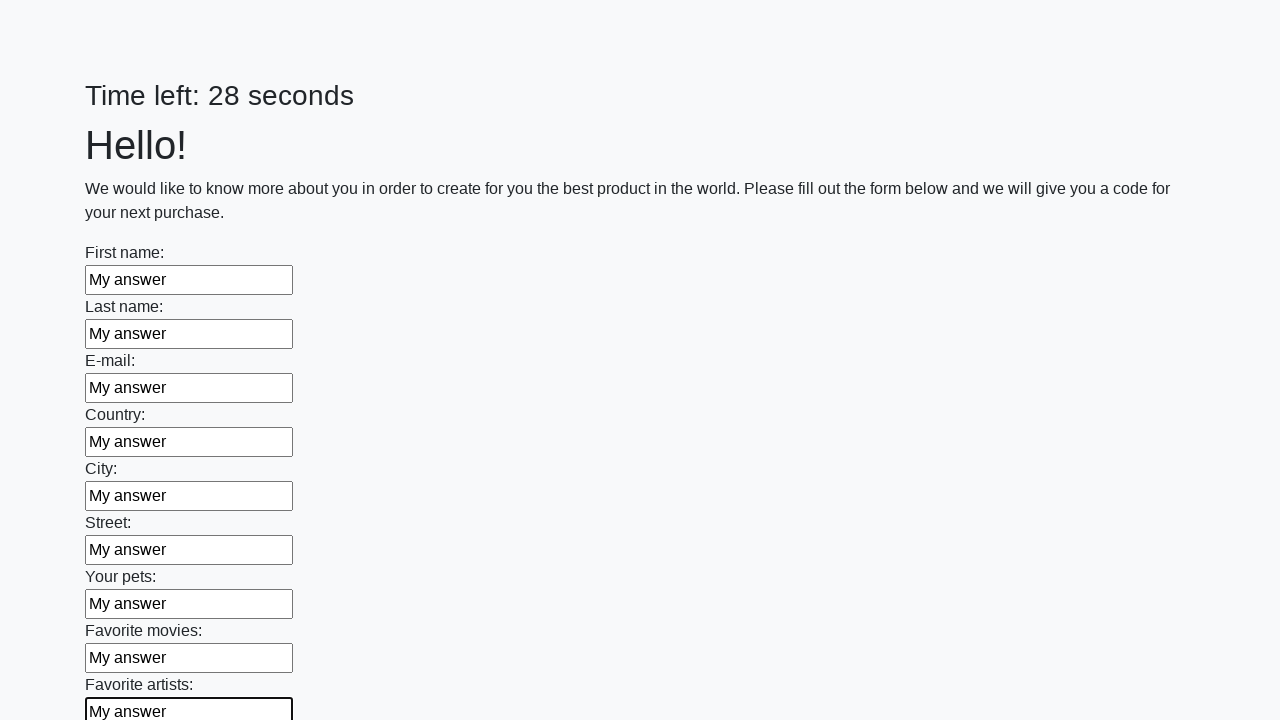

Filled input field with 'My answer' on input >> nth=9
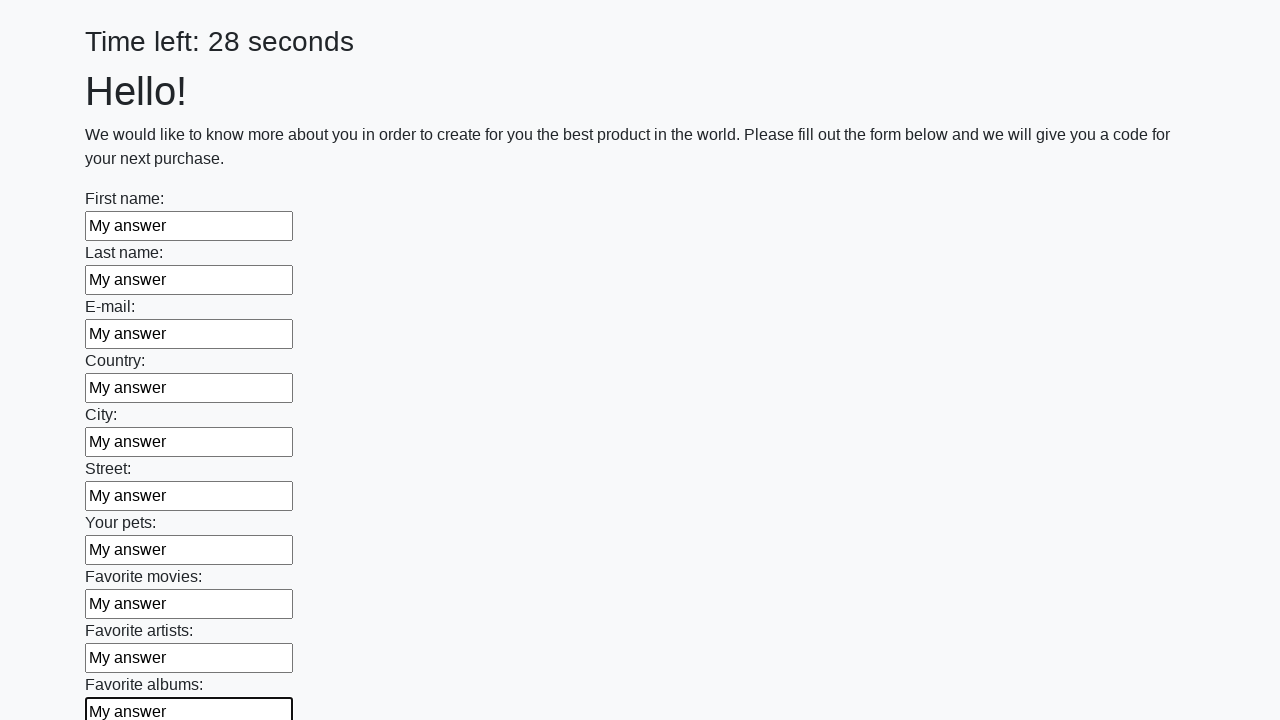

Filled input field with 'My answer' on input >> nth=10
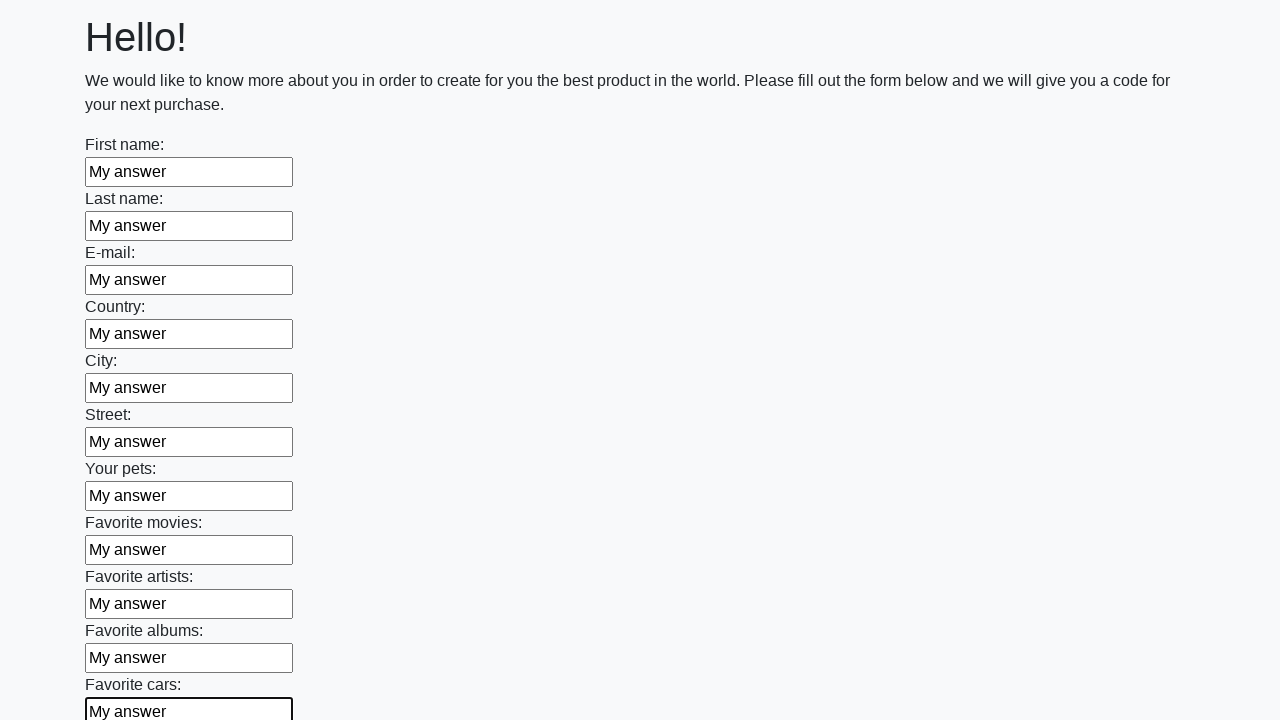

Filled input field with 'My answer' on input >> nth=11
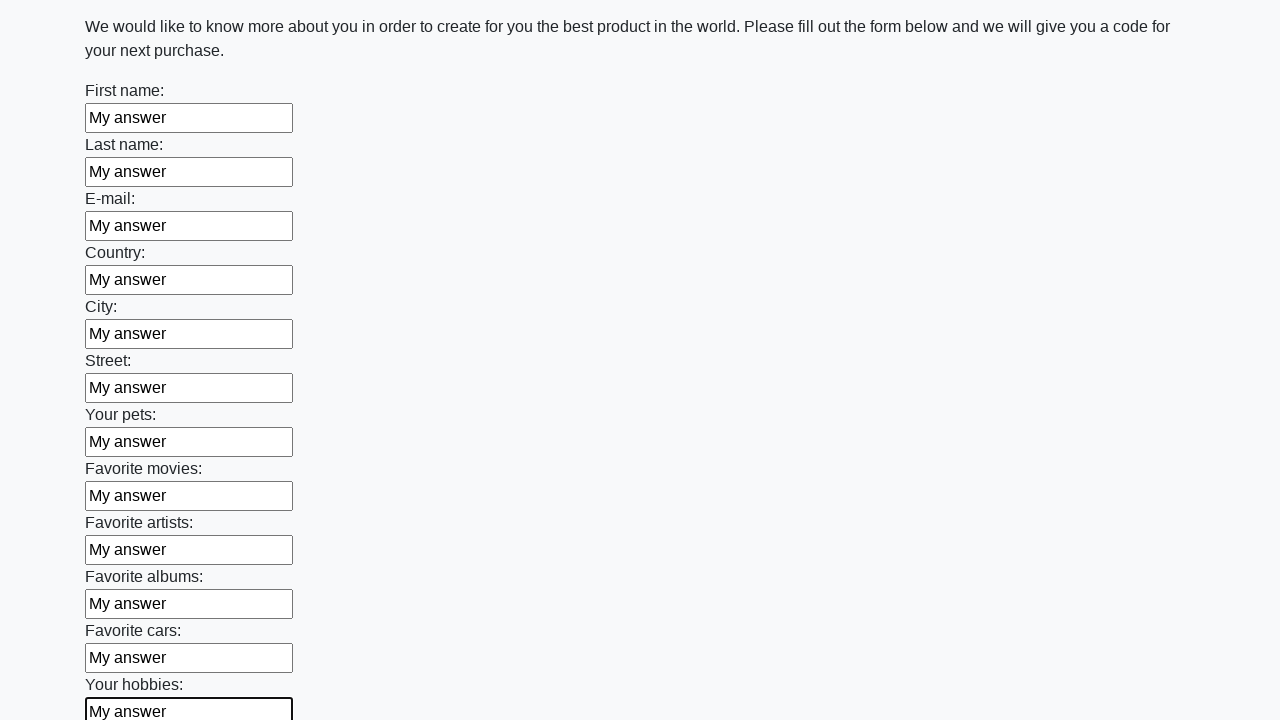

Filled input field with 'My answer' on input >> nth=12
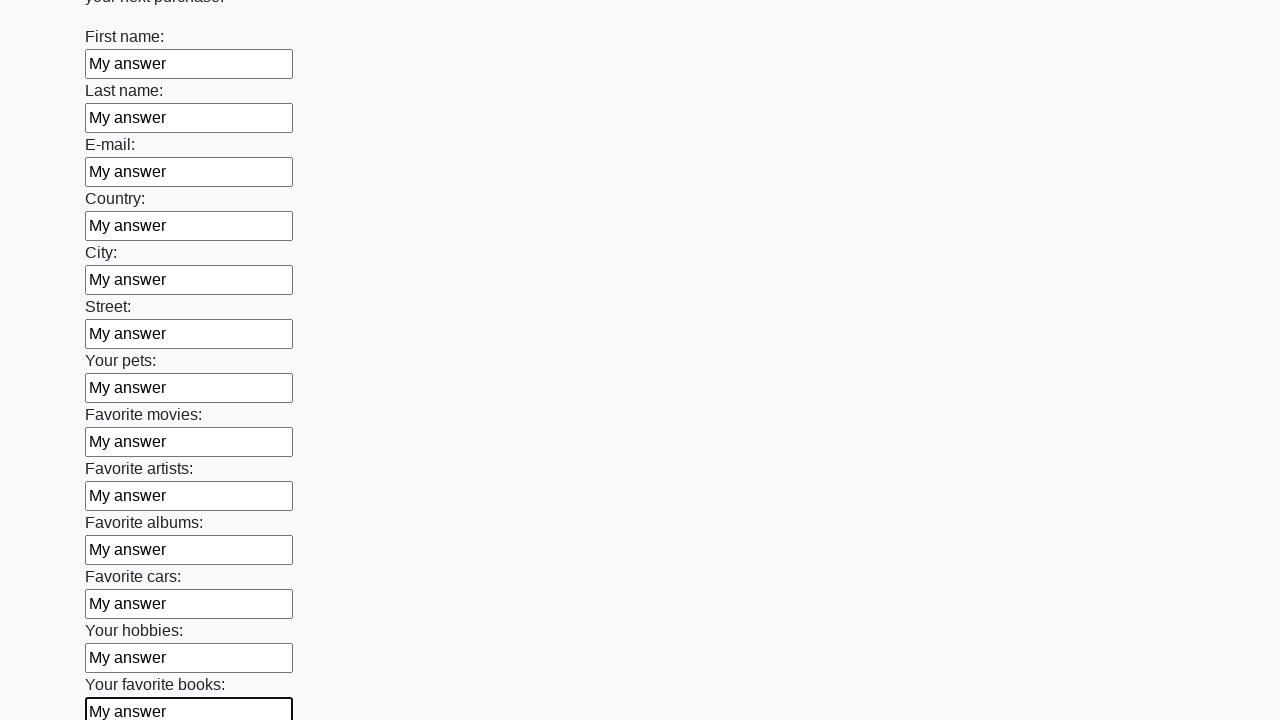

Filled input field with 'My answer' on input >> nth=13
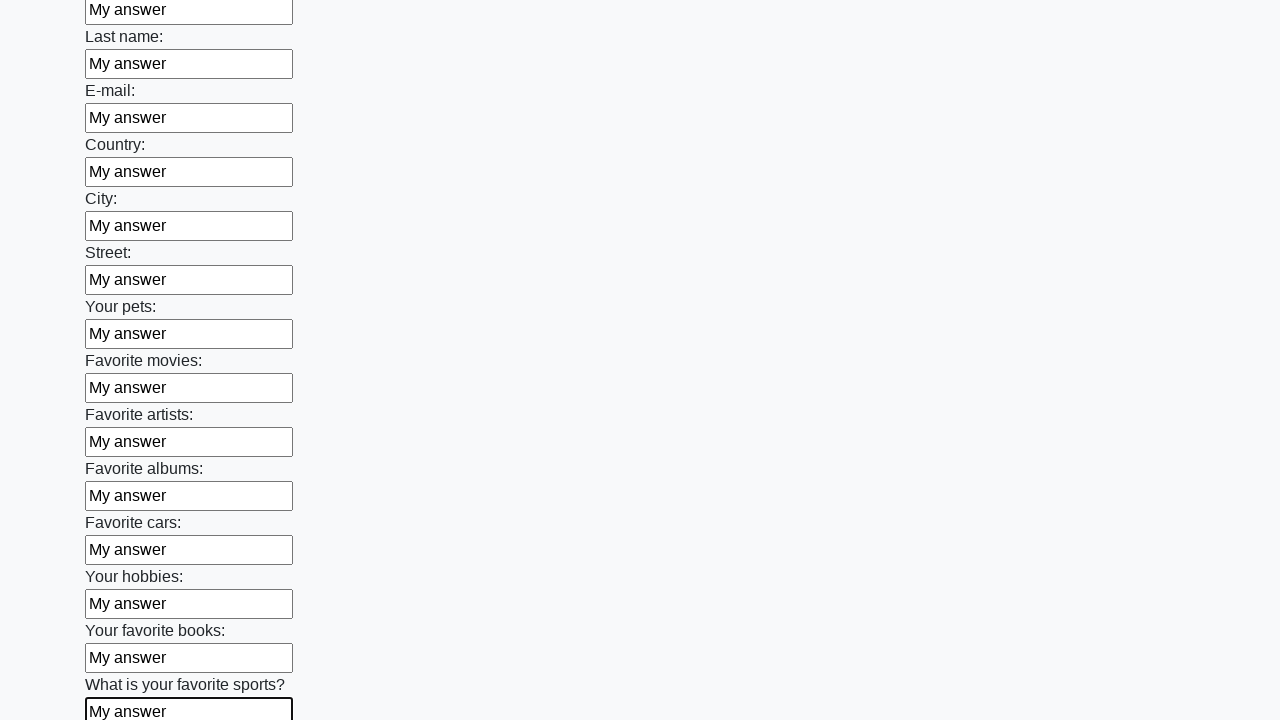

Filled input field with 'My answer' on input >> nth=14
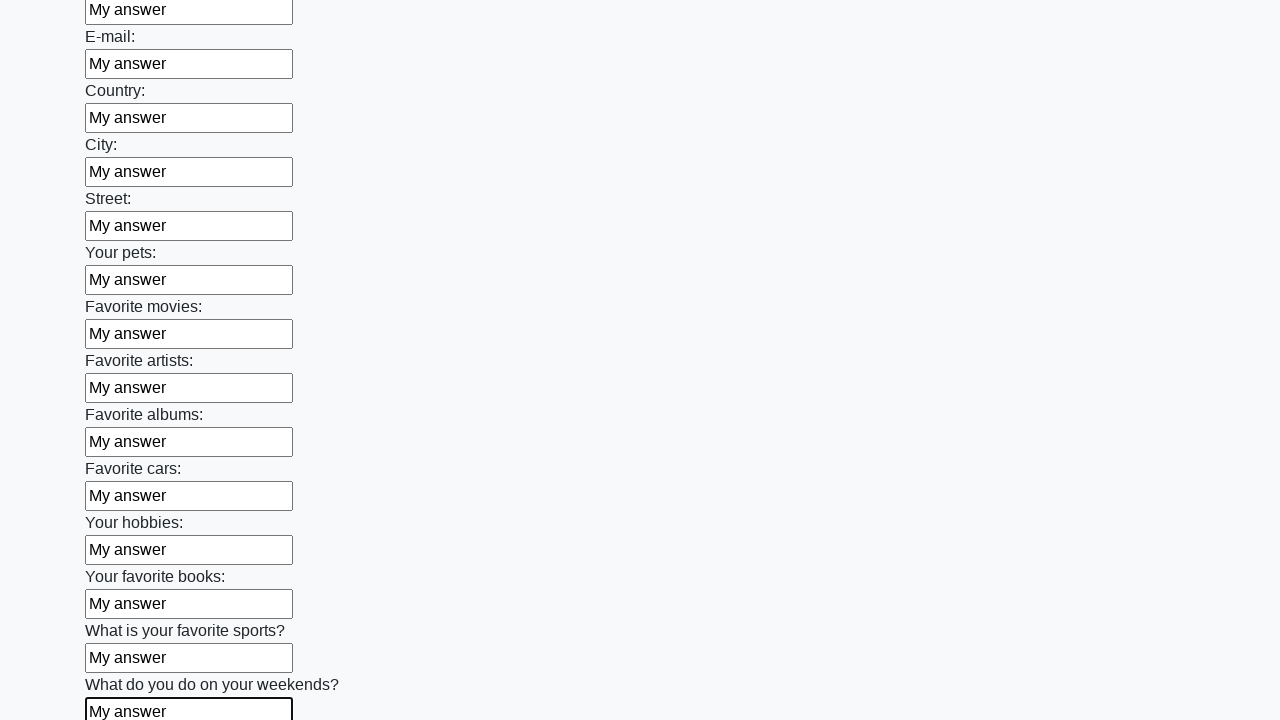

Filled input field with 'My answer' on input >> nth=15
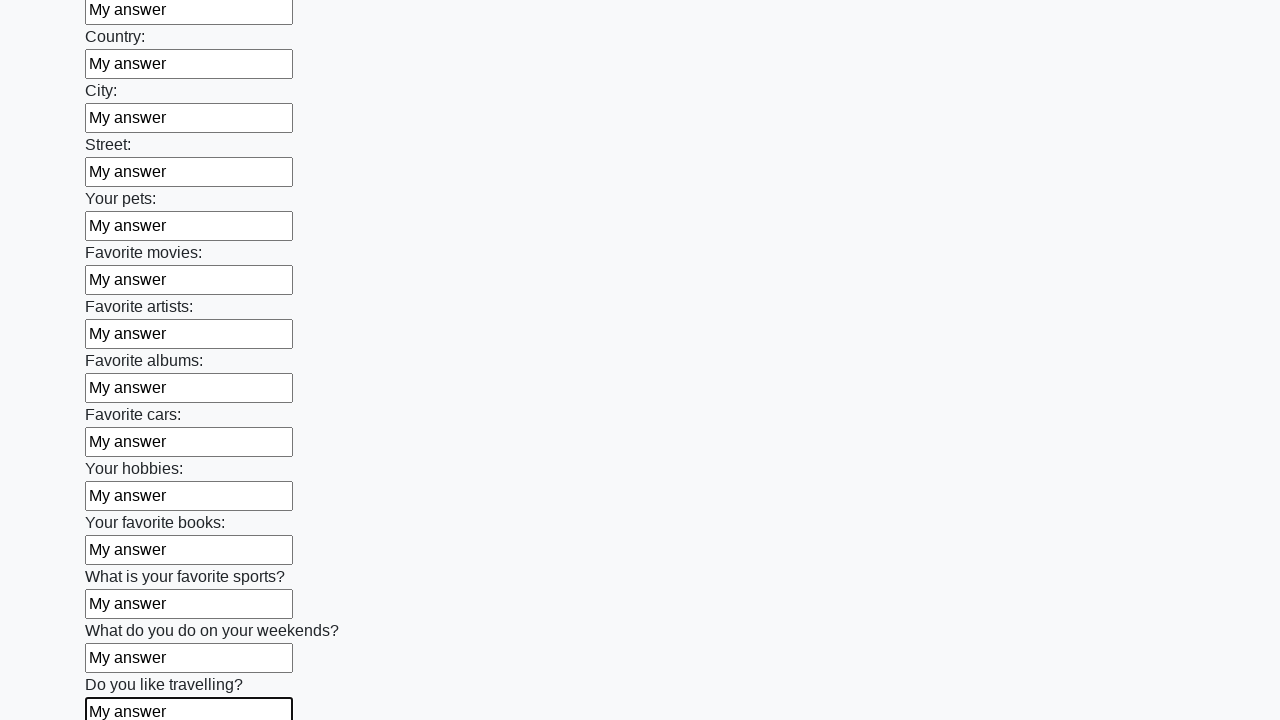

Filled input field with 'My answer' on input >> nth=16
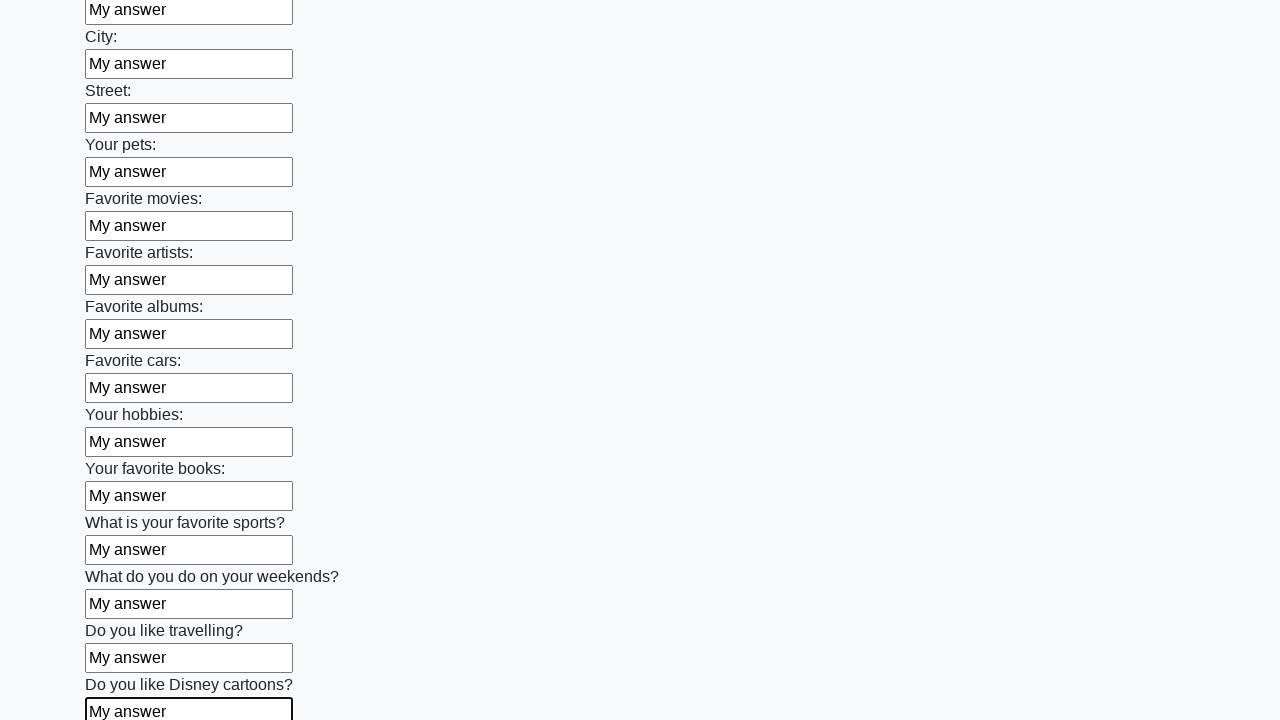

Filled input field with 'My answer' on input >> nth=17
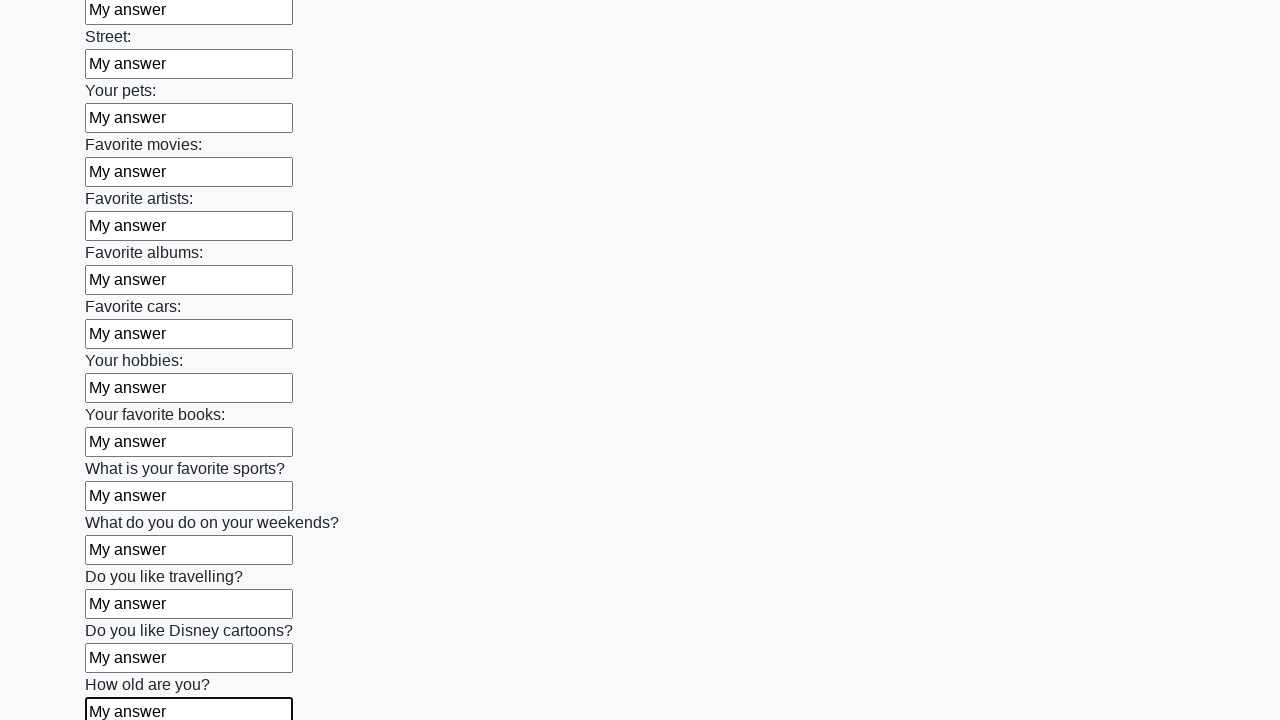

Filled input field with 'My answer' on input >> nth=18
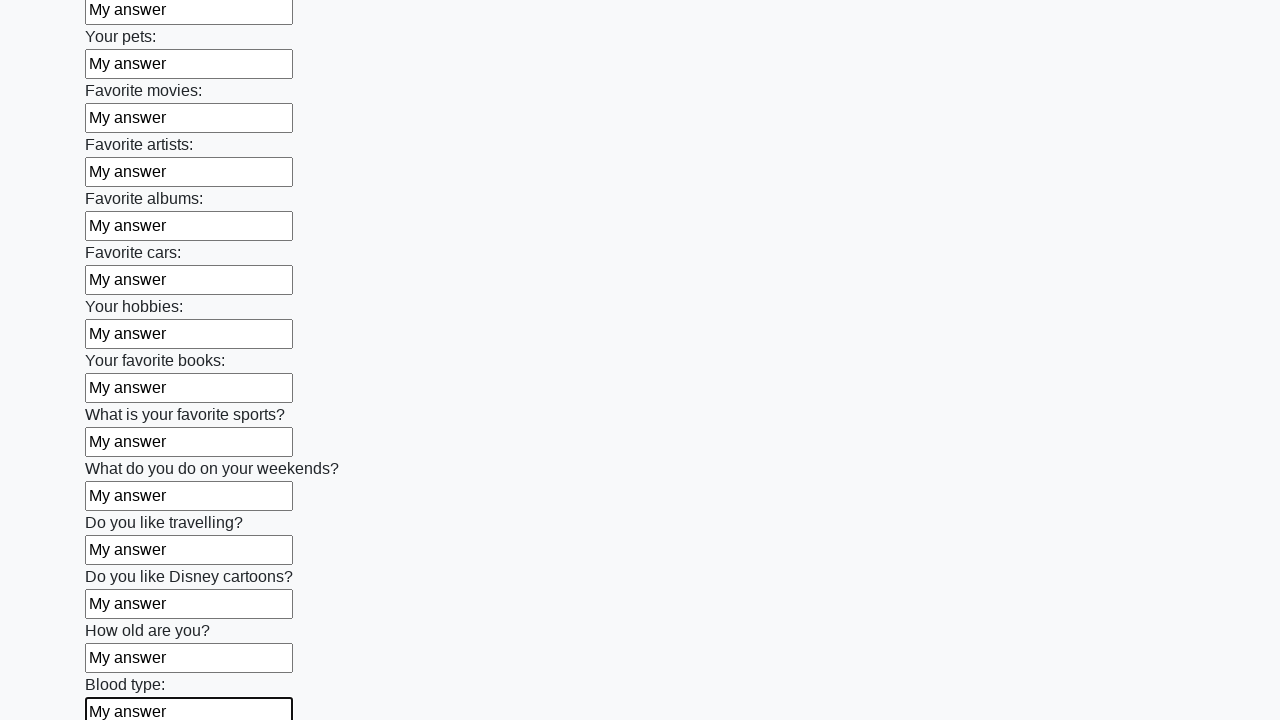

Filled input field with 'My answer' on input >> nth=19
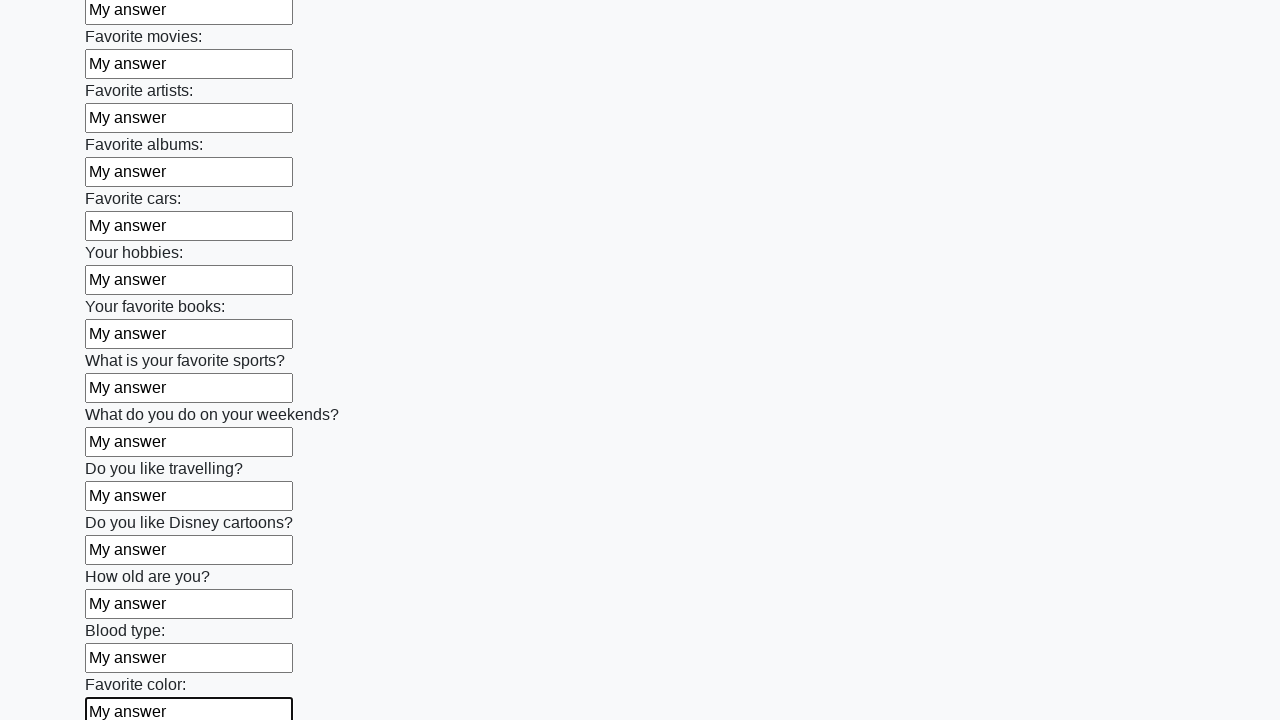

Filled input field with 'My answer' on input >> nth=20
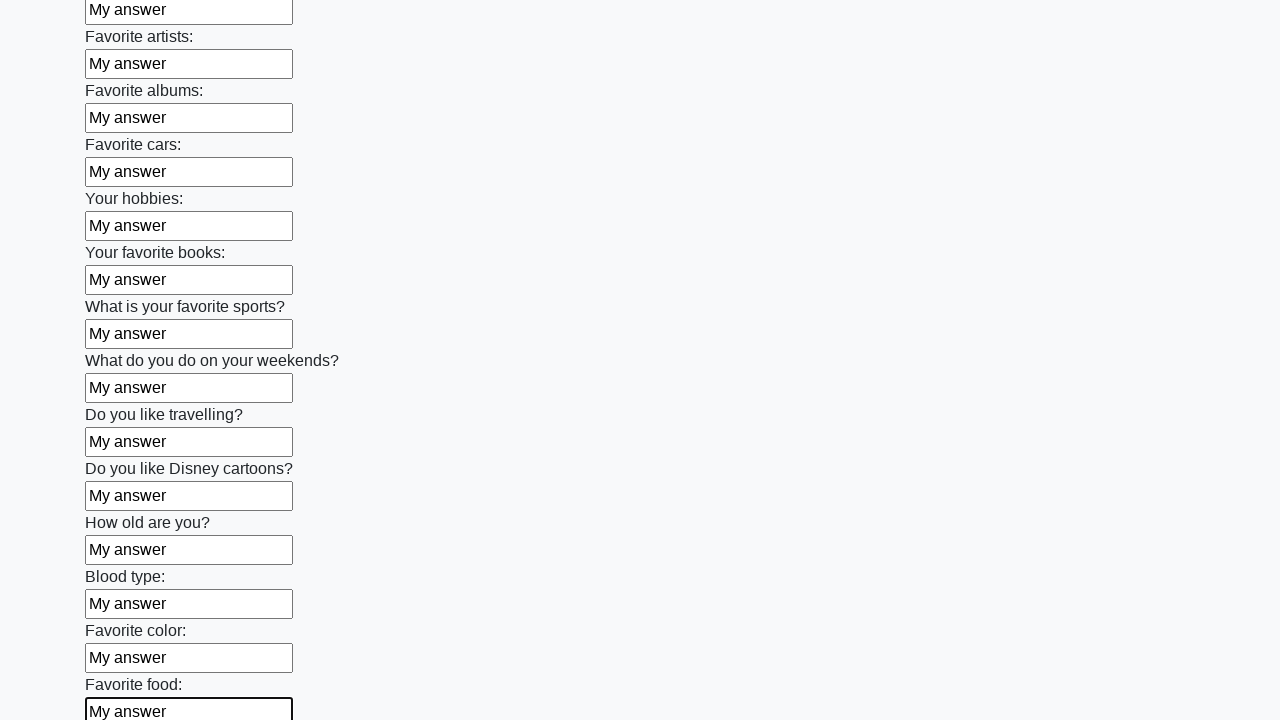

Filled input field with 'My answer' on input >> nth=21
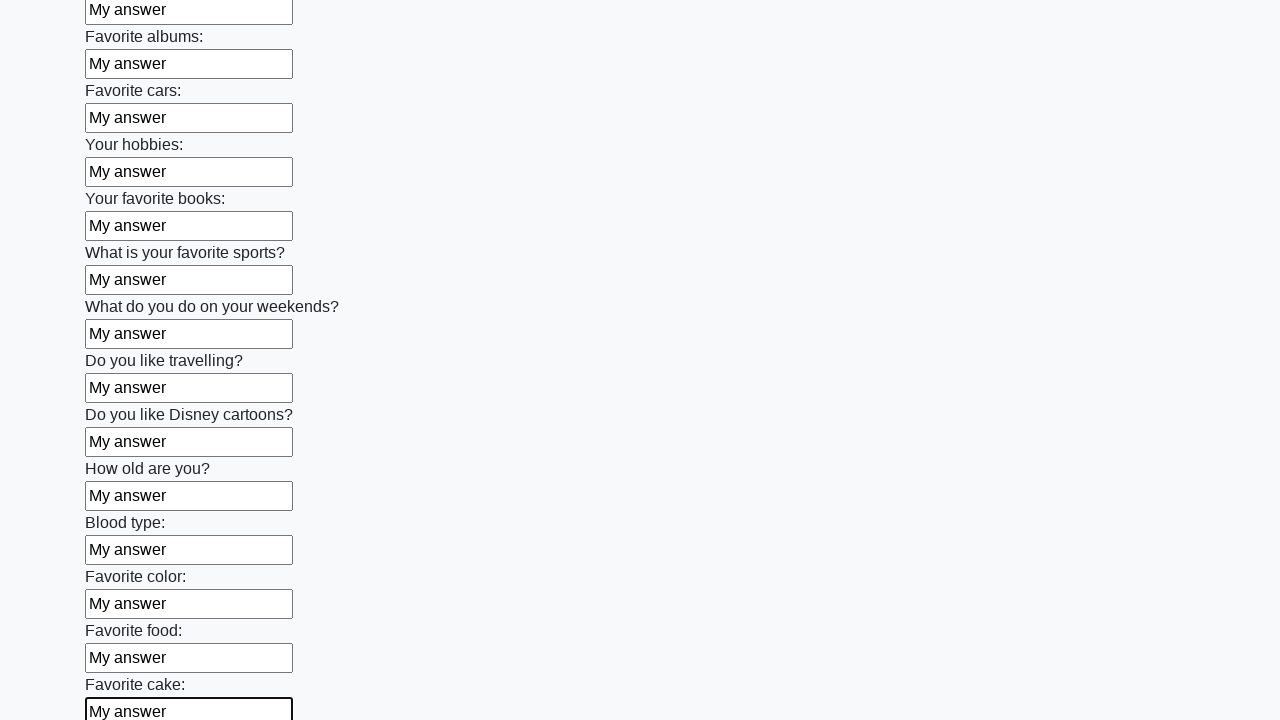

Filled input field with 'My answer' on input >> nth=22
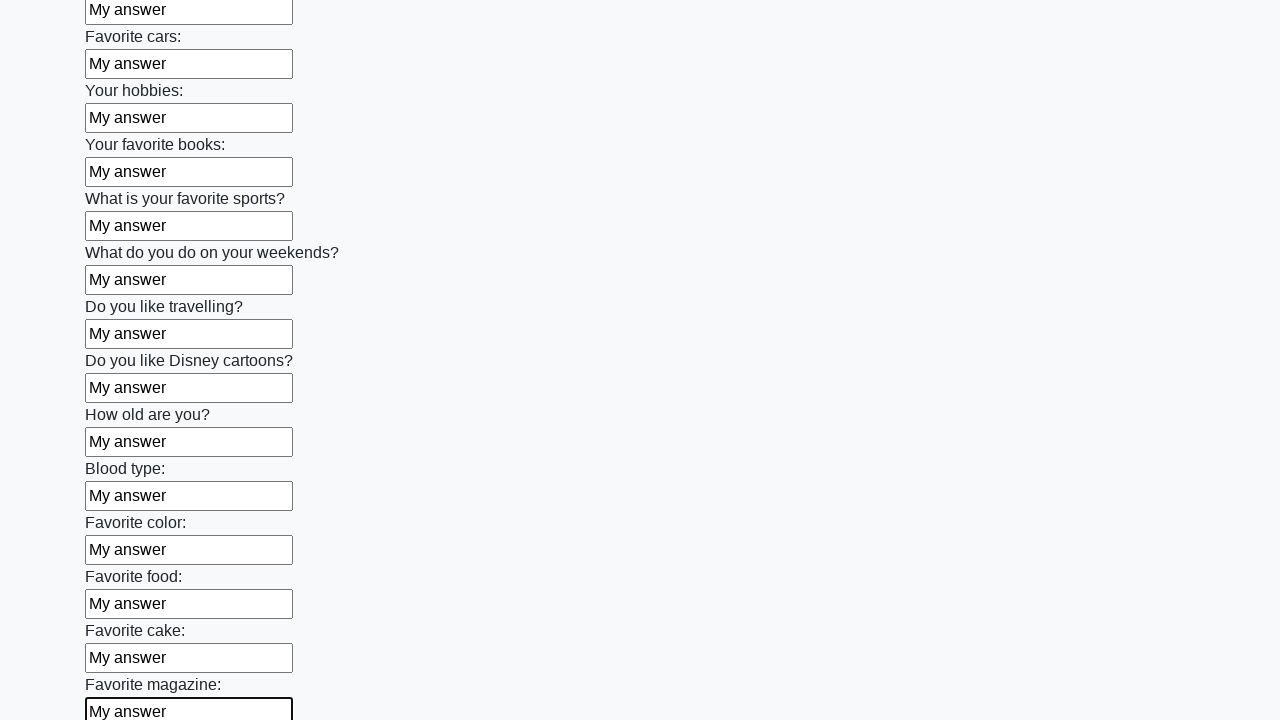

Filled input field with 'My answer' on input >> nth=23
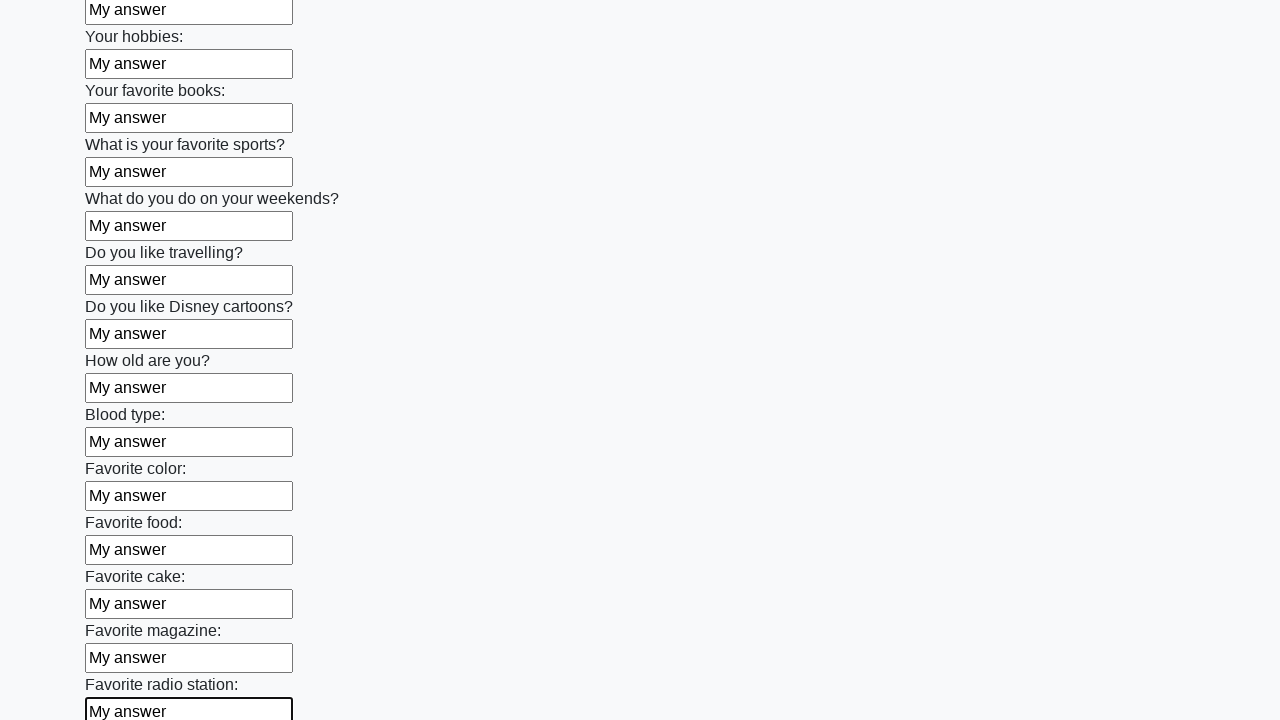

Filled input field with 'My answer' on input >> nth=24
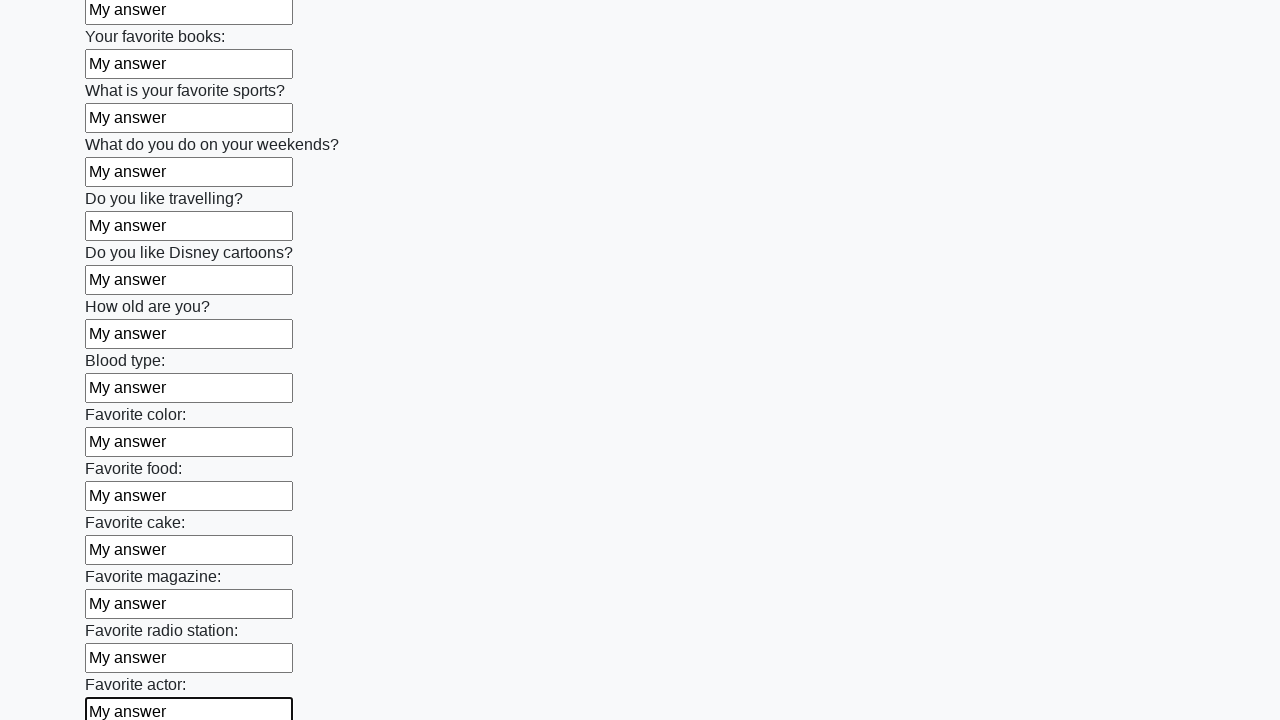

Filled input field with 'My answer' on input >> nth=25
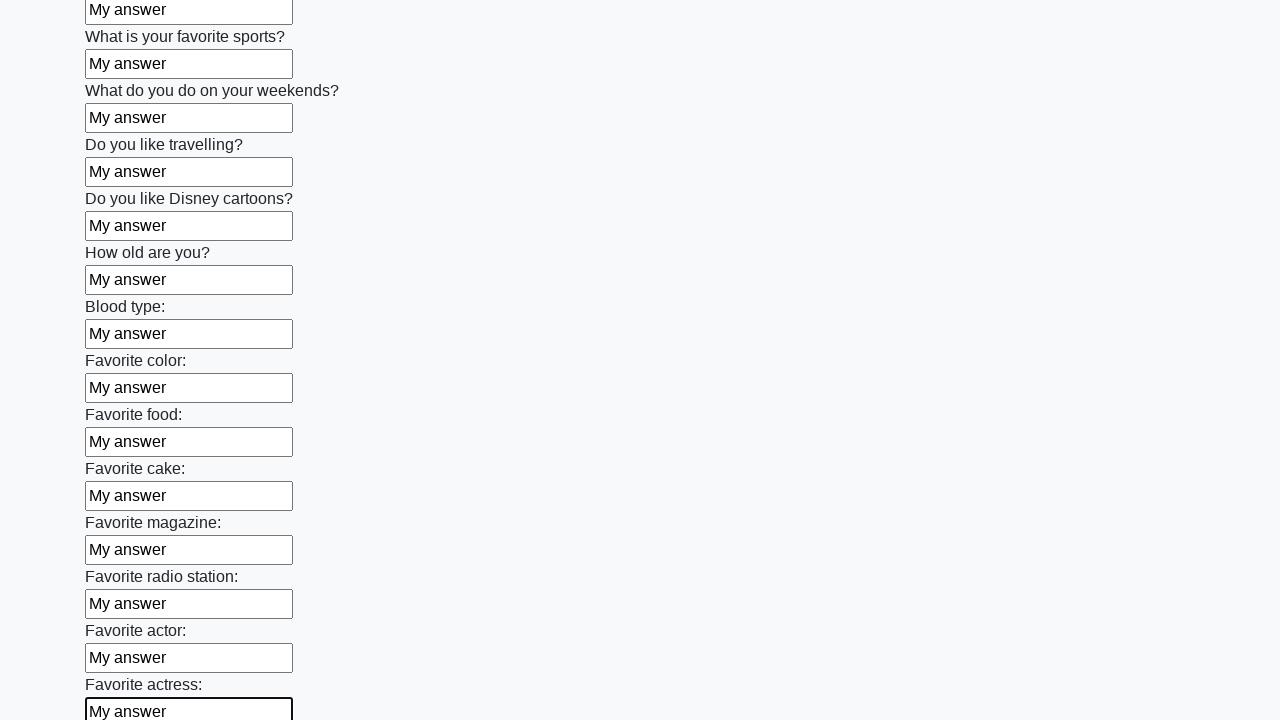

Filled input field with 'My answer' on input >> nth=26
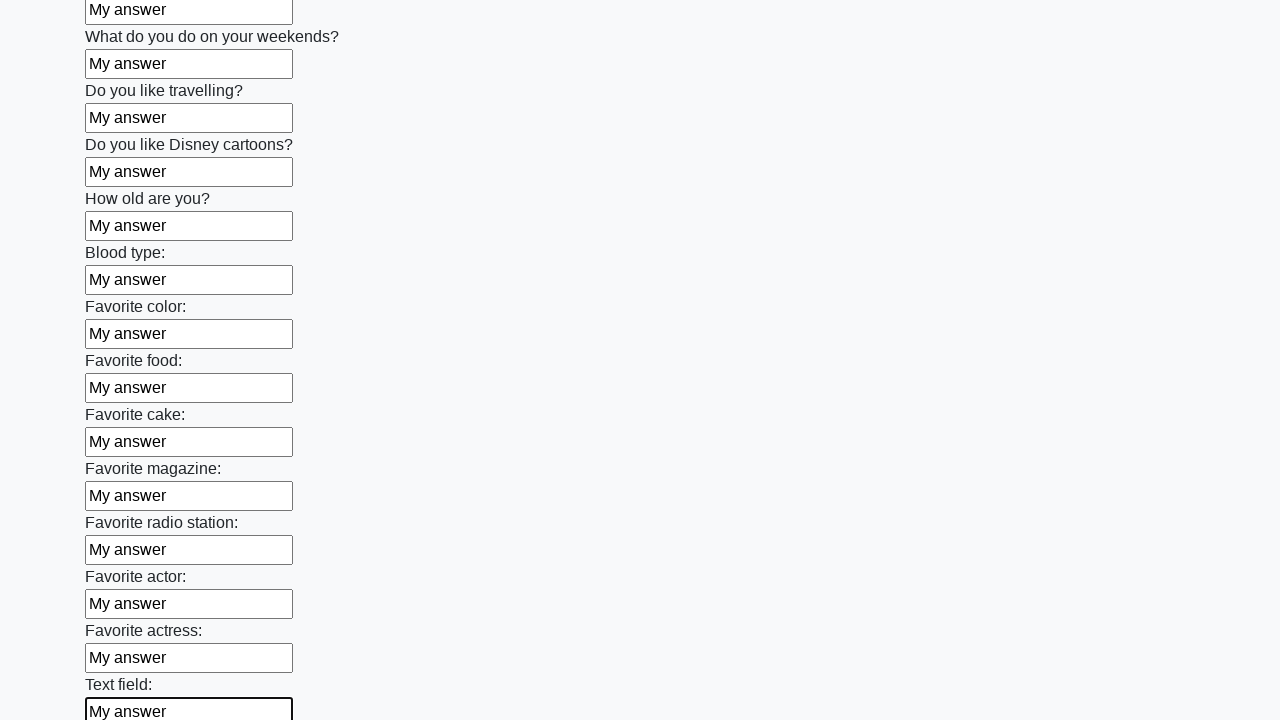

Filled input field with 'My answer' on input >> nth=27
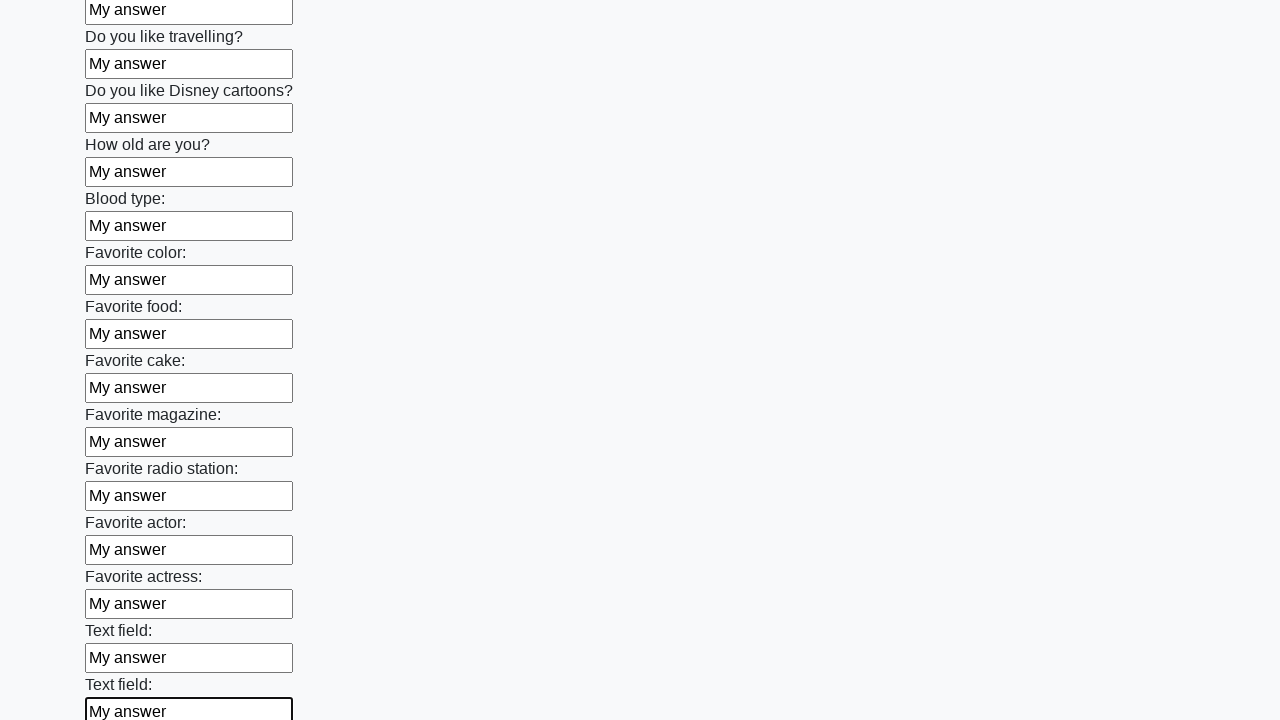

Filled input field with 'My answer' on input >> nth=28
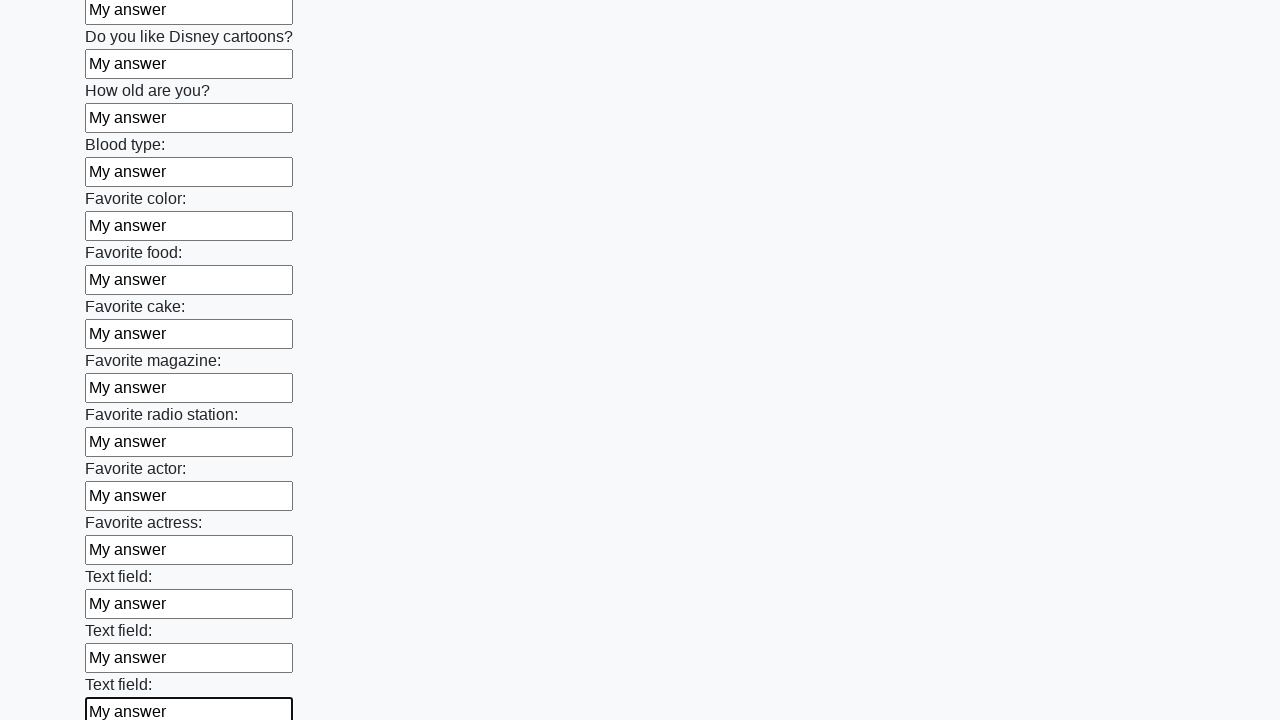

Filled input field with 'My answer' on input >> nth=29
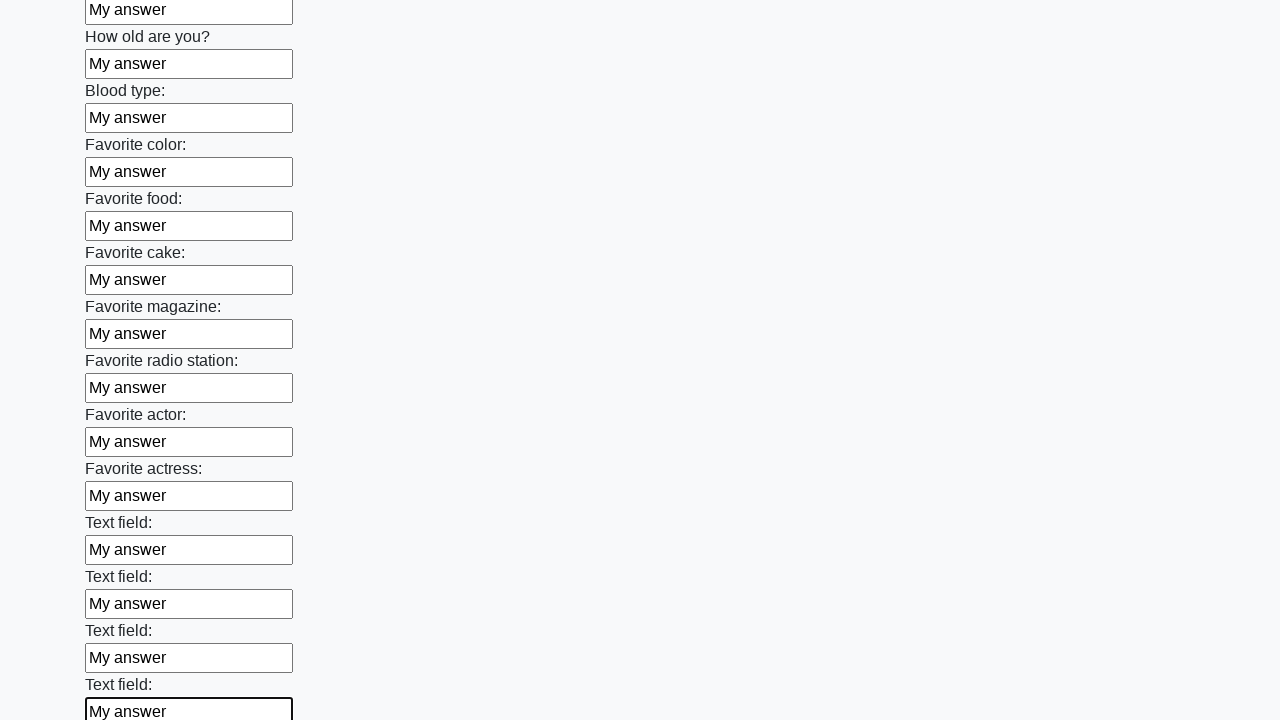

Filled input field with 'My answer' on input >> nth=30
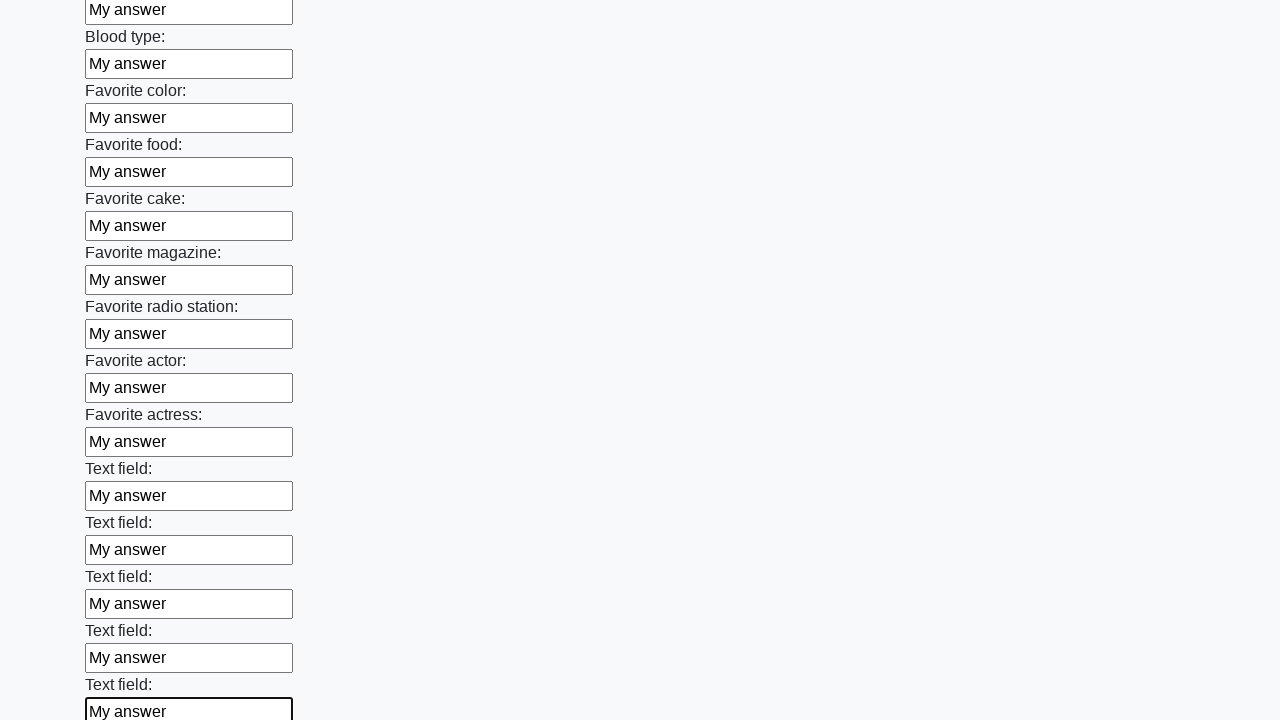

Filled input field with 'My answer' on input >> nth=31
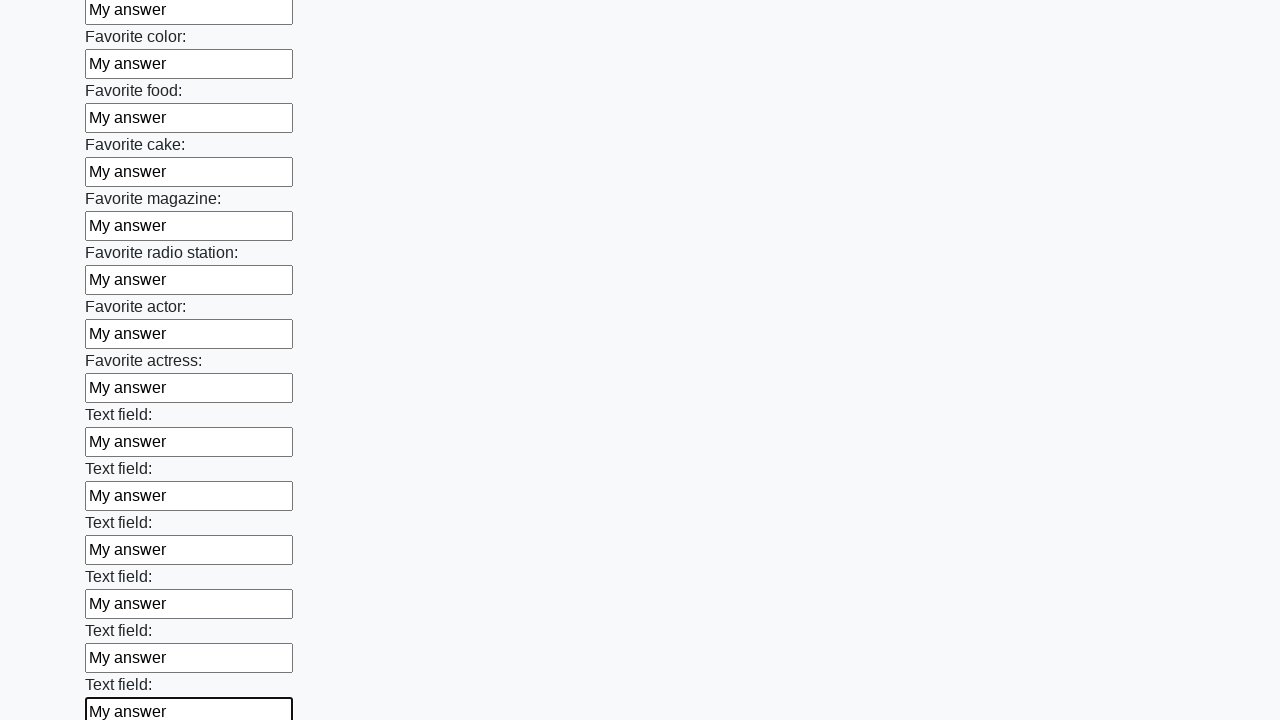

Filled input field with 'My answer' on input >> nth=32
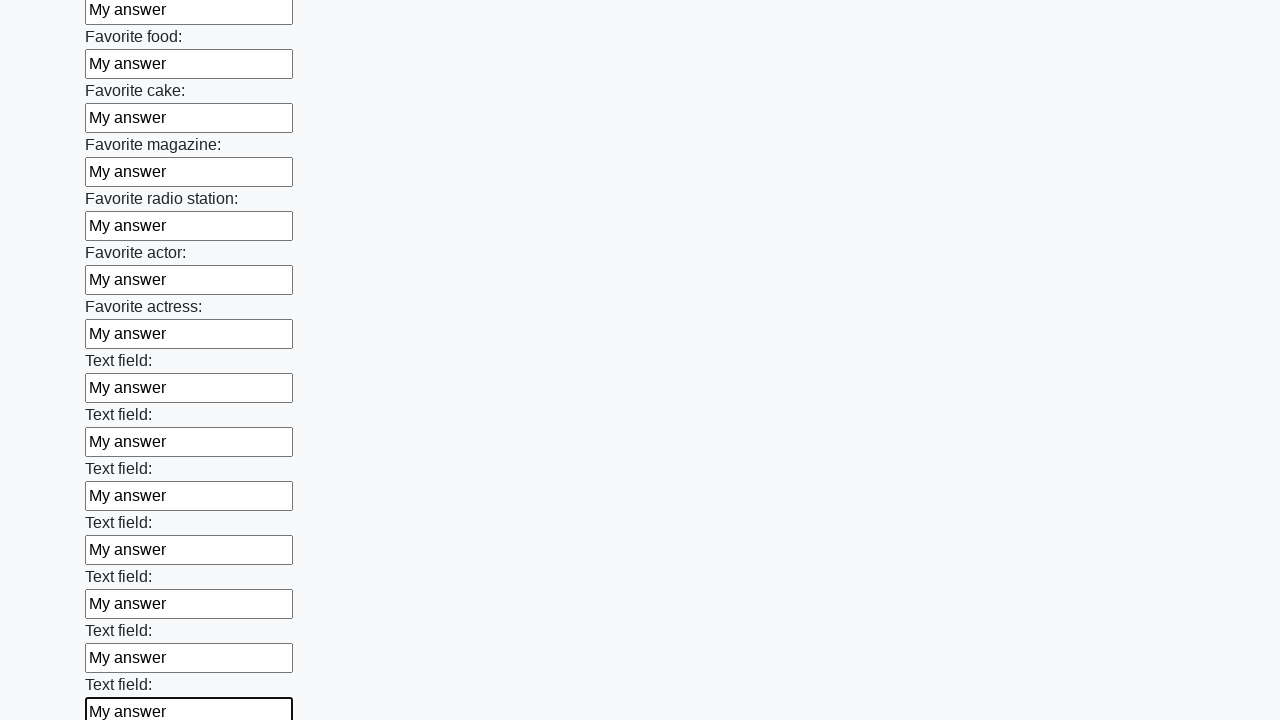

Filled input field with 'My answer' on input >> nth=33
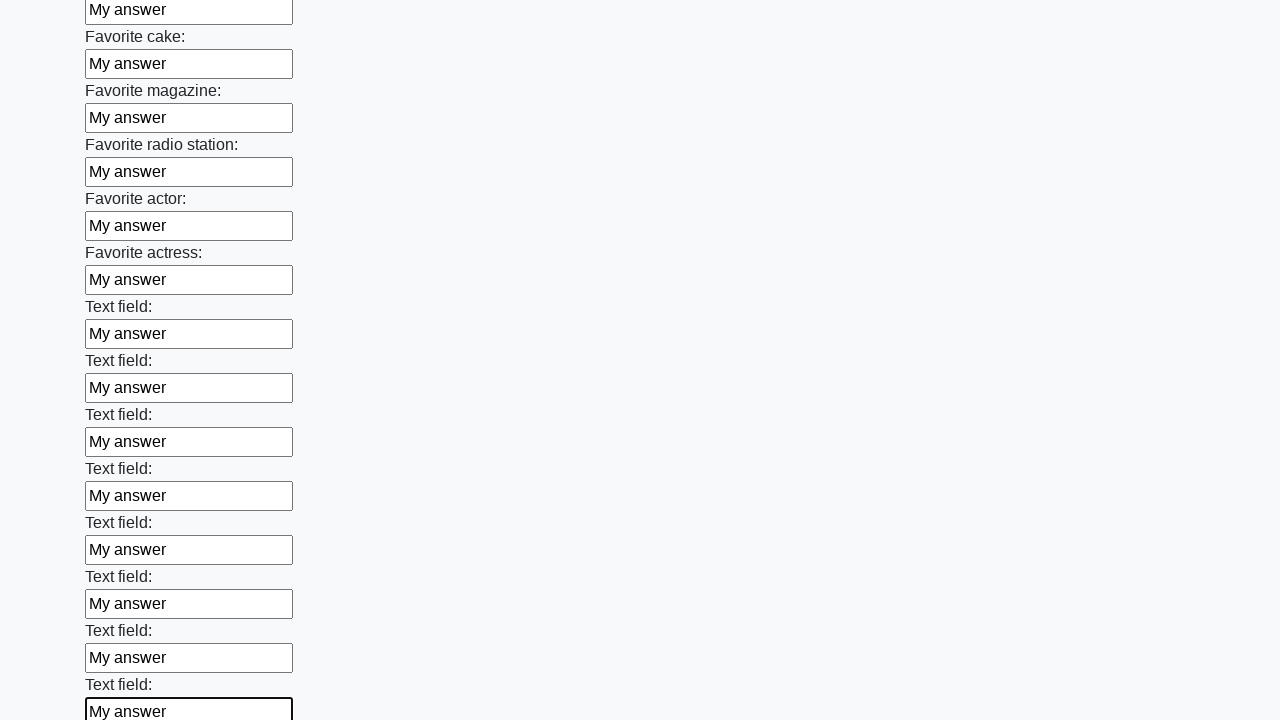

Filled input field with 'My answer' on input >> nth=34
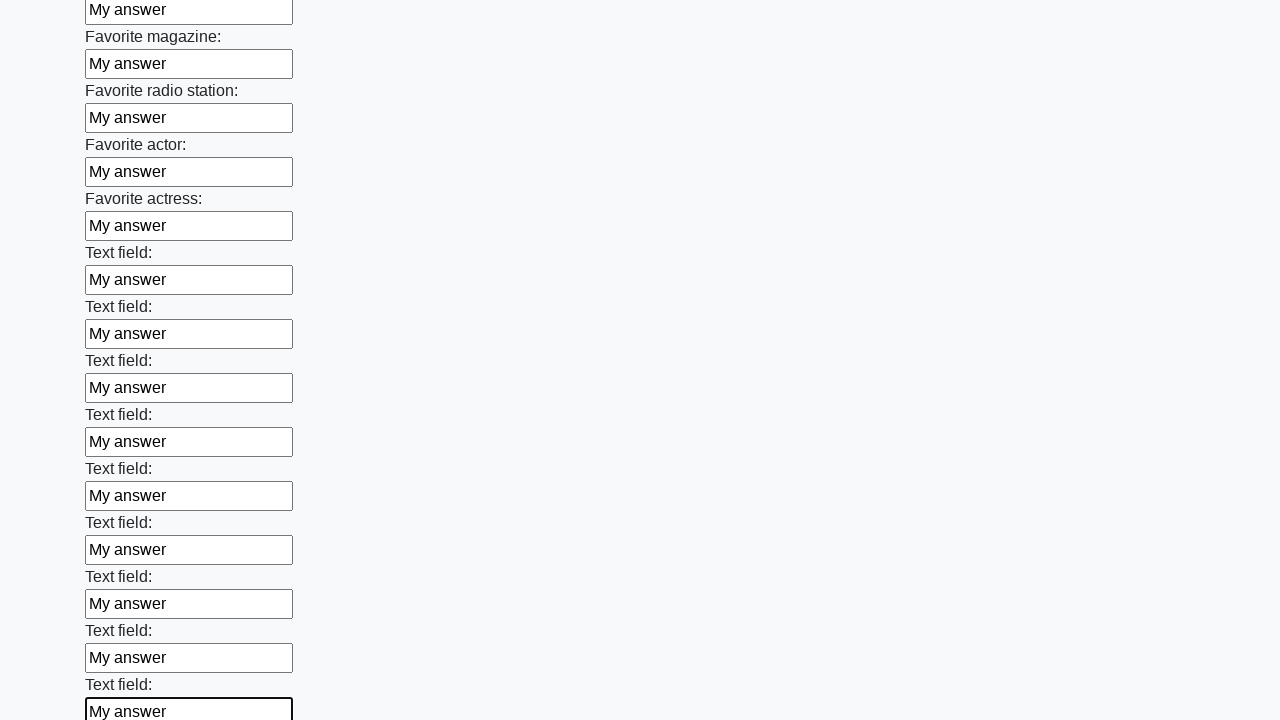

Filled input field with 'My answer' on input >> nth=35
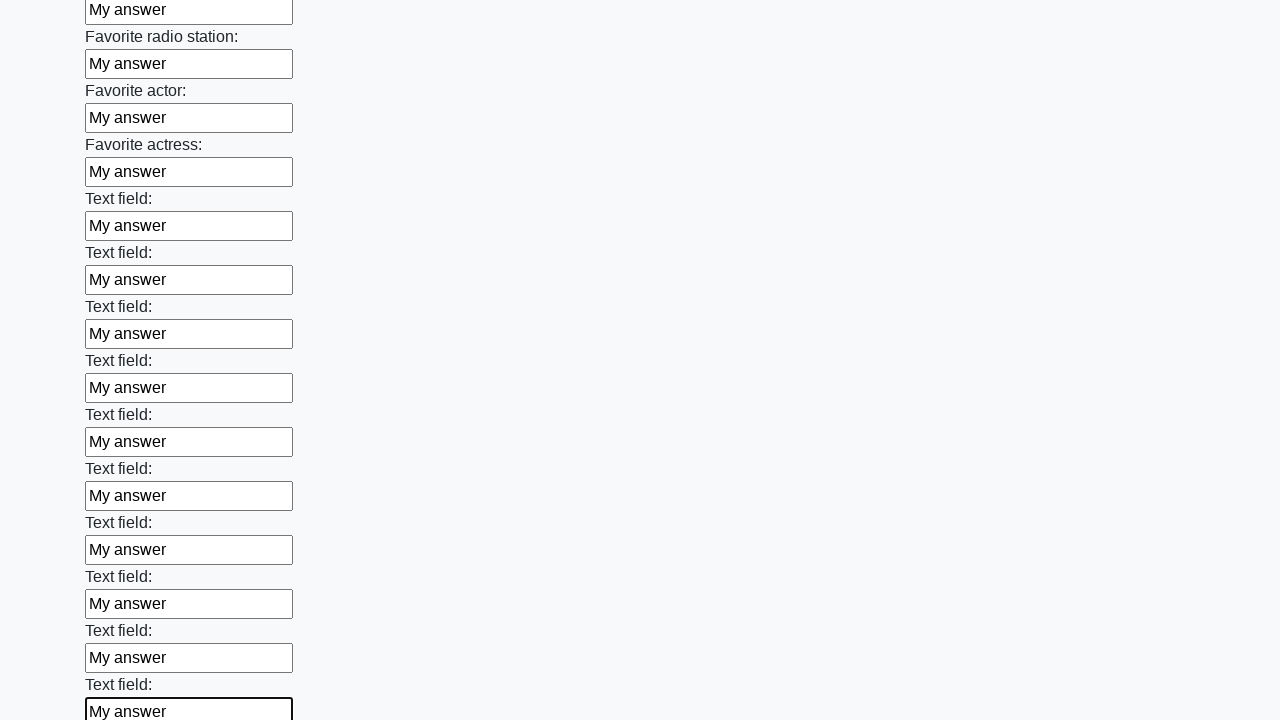

Filled input field with 'My answer' on input >> nth=36
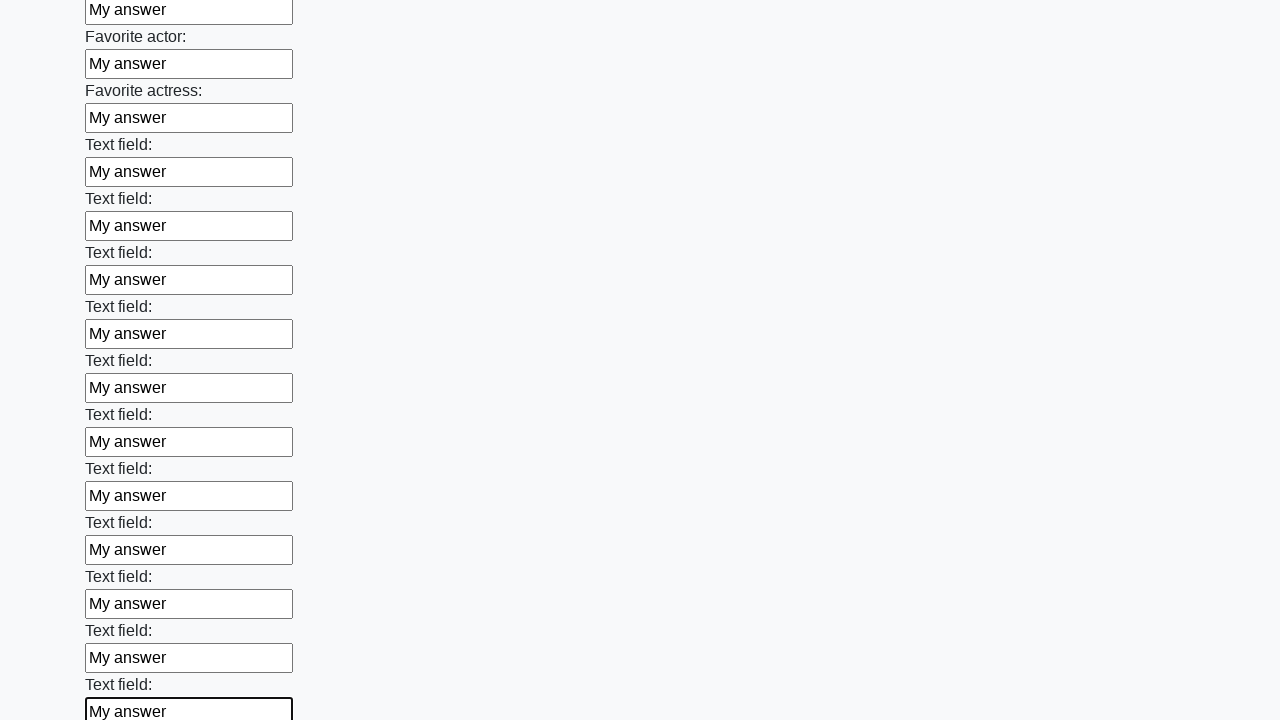

Filled input field with 'My answer' on input >> nth=37
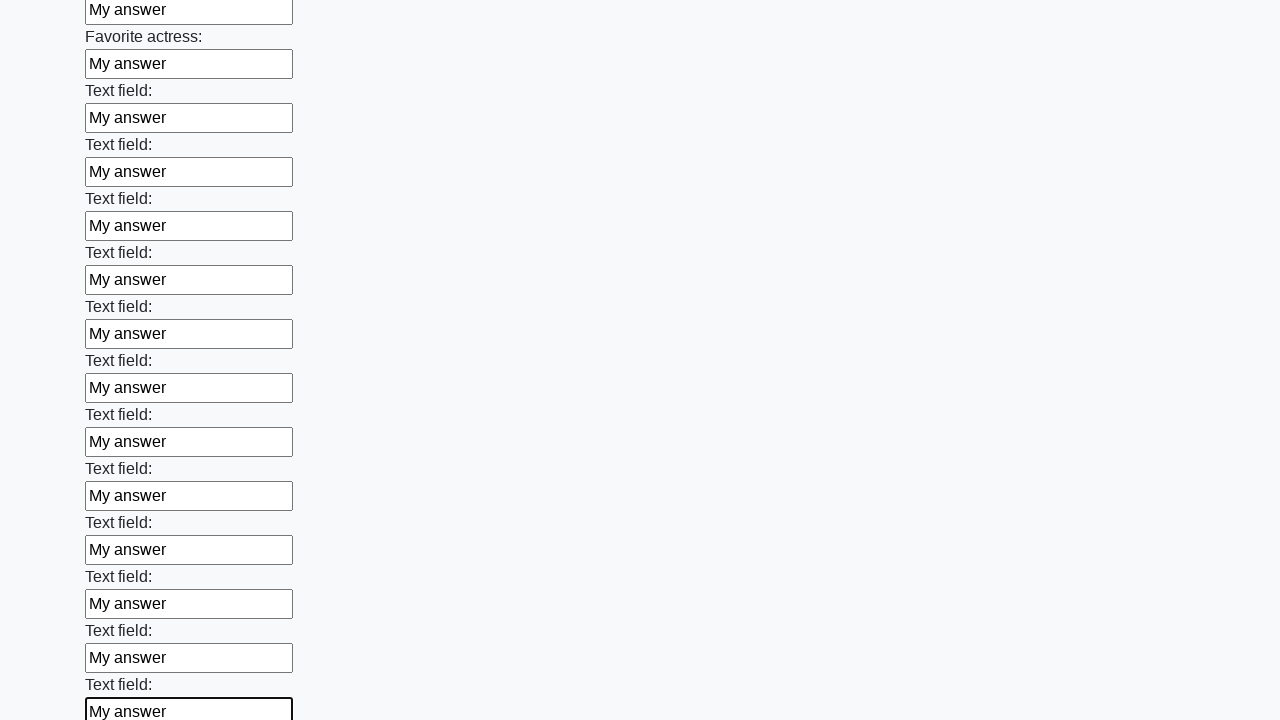

Filled input field with 'My answer' on input >> nth=38
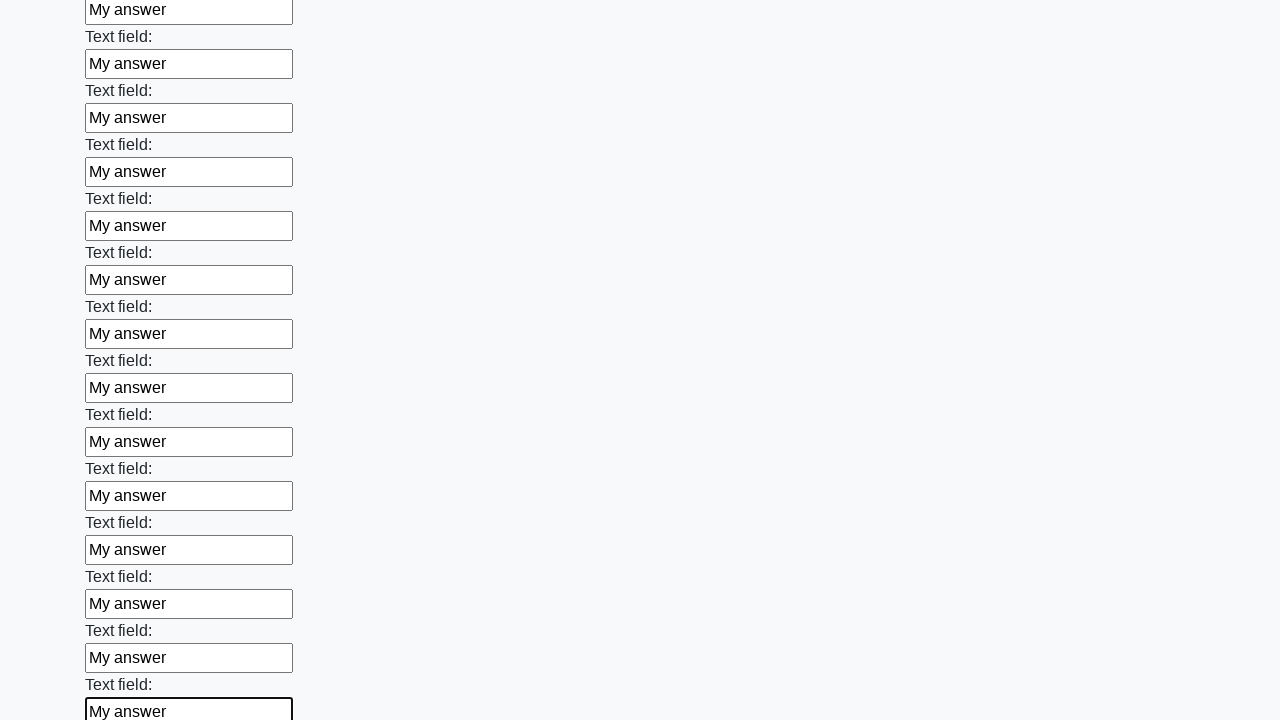

Filled input field with 'My answer' on input >> nth=39
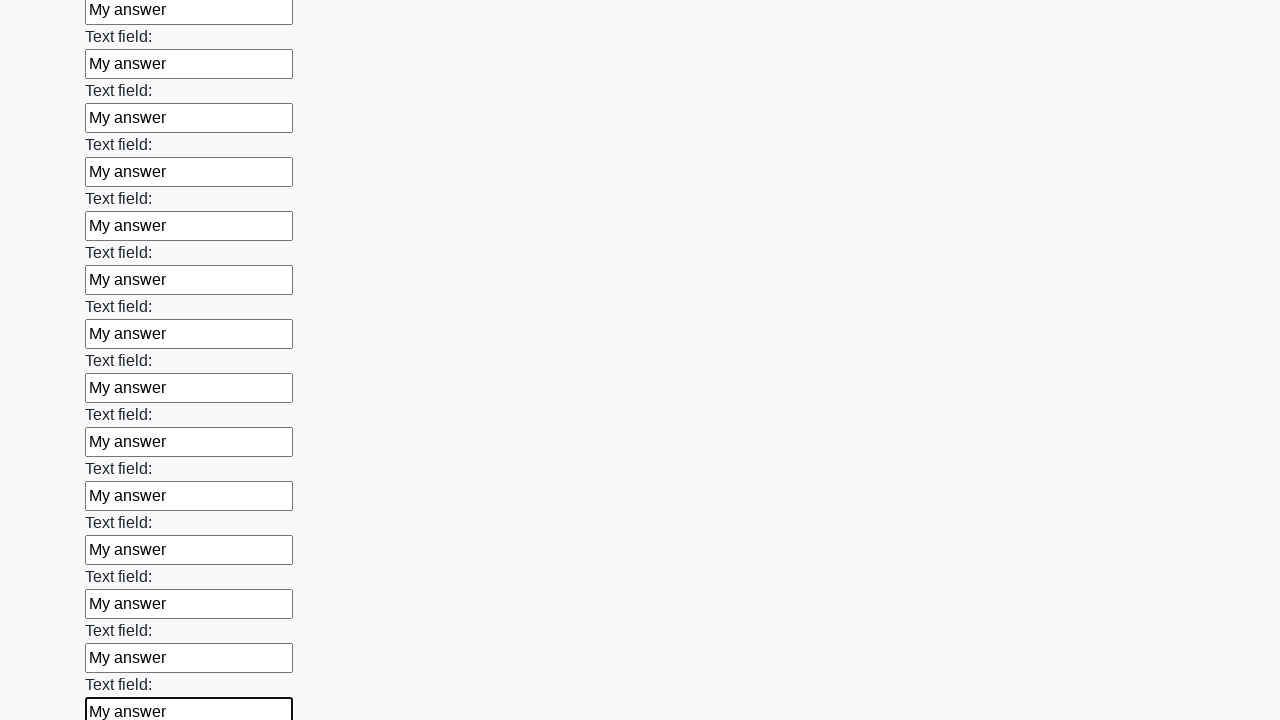

Filled input field with 'My answer' on input >> nth=40
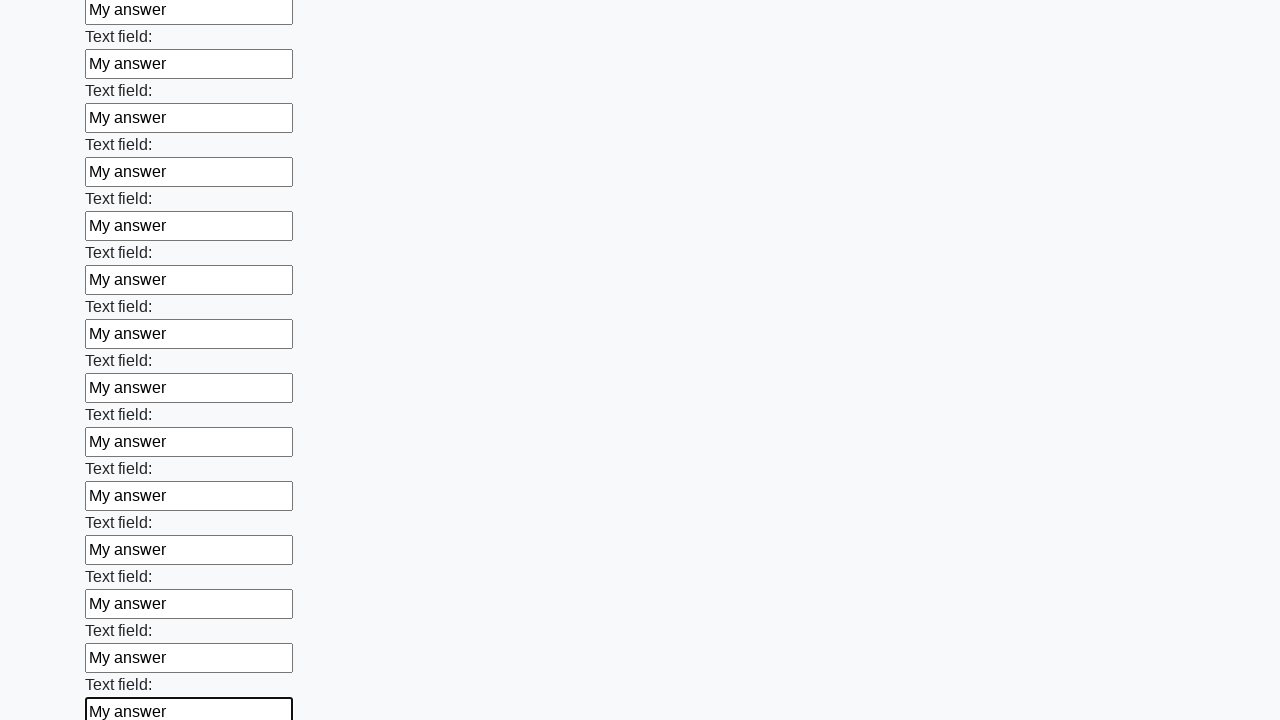

Filled input field with 'My answer' on input >> nth=41
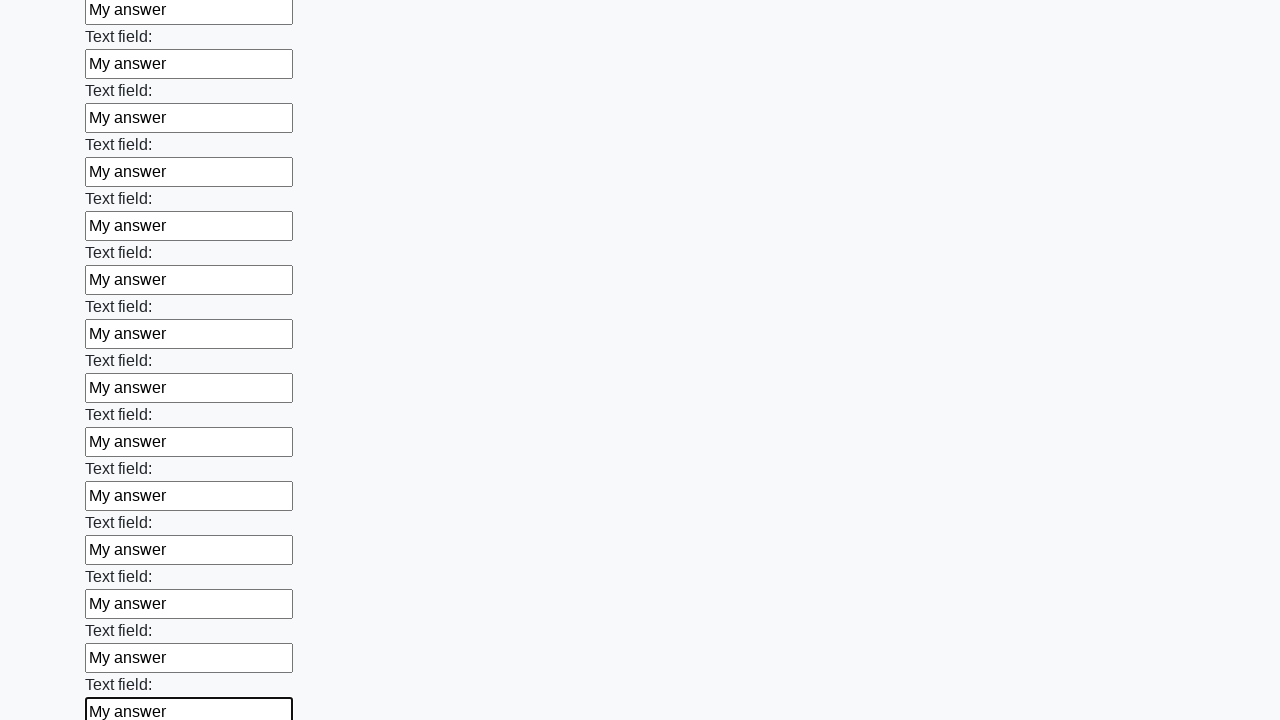

Filled input field with 'My answer' on input >> nth=42
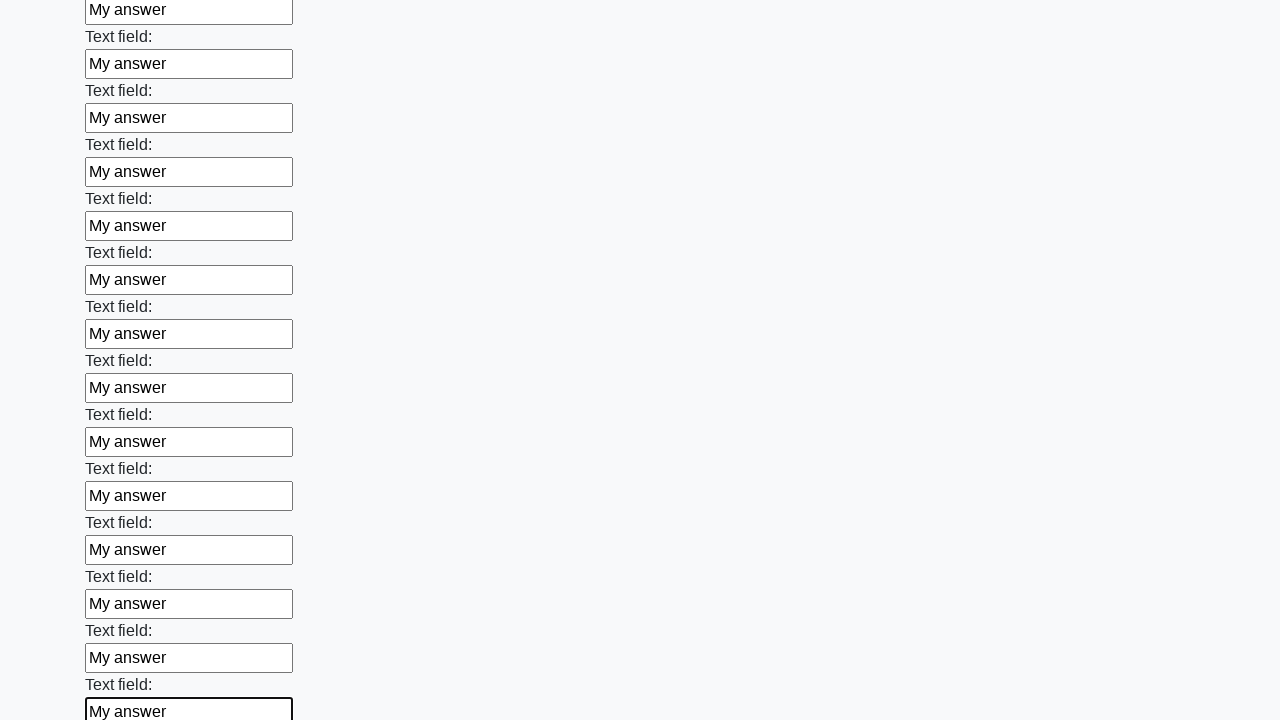

Filled input field with 'My answer' on input >> nth=43
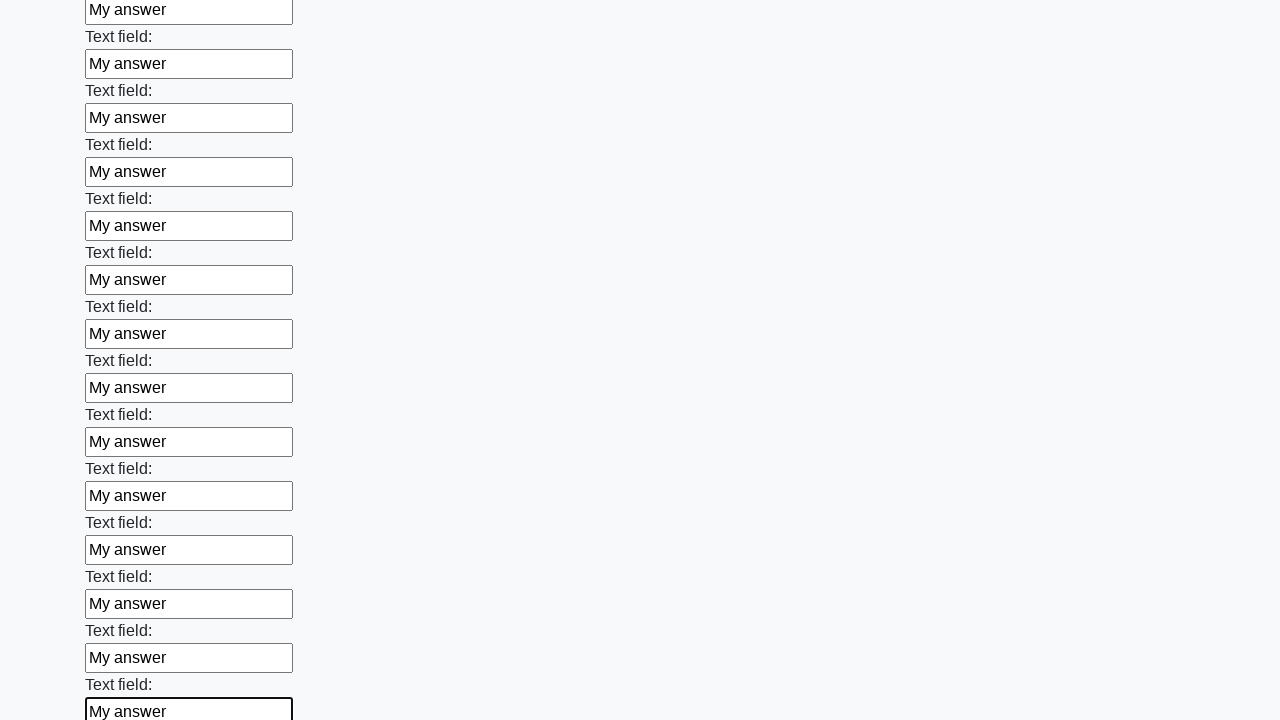

Filled input field with 'My answer' on input >> nth=44
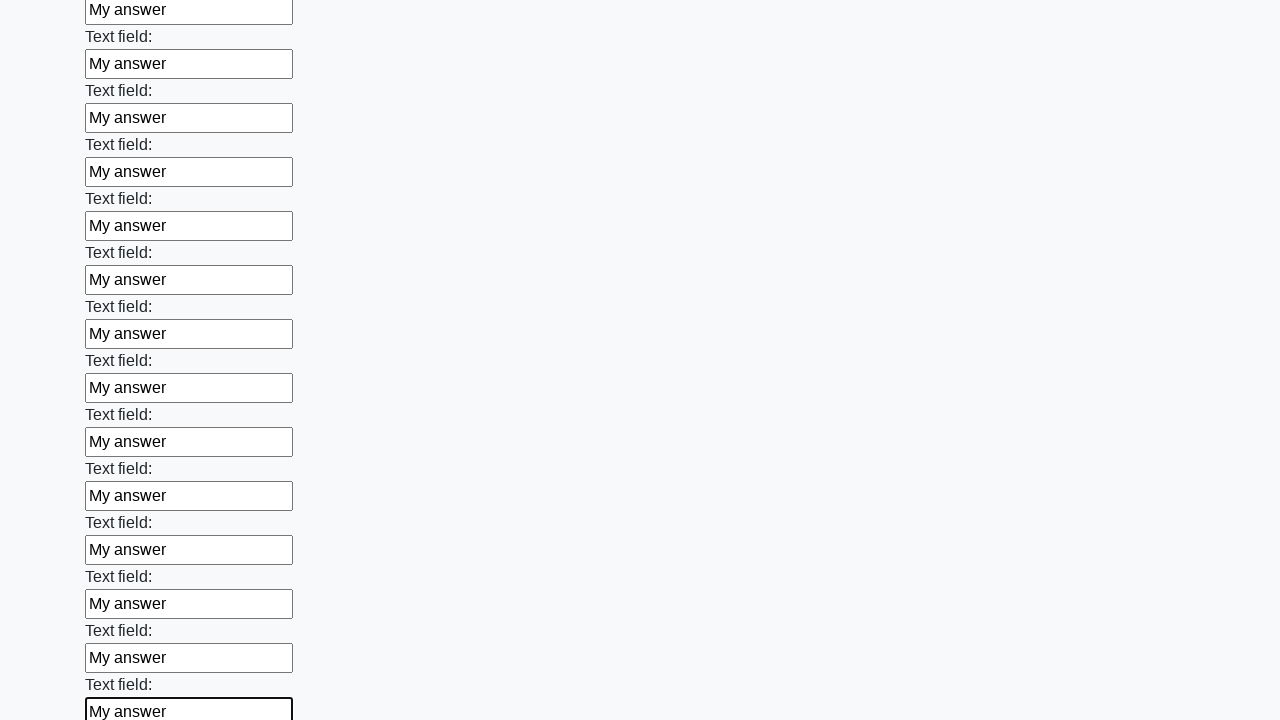

Filled input field with 'My answer' on input >> nth=45
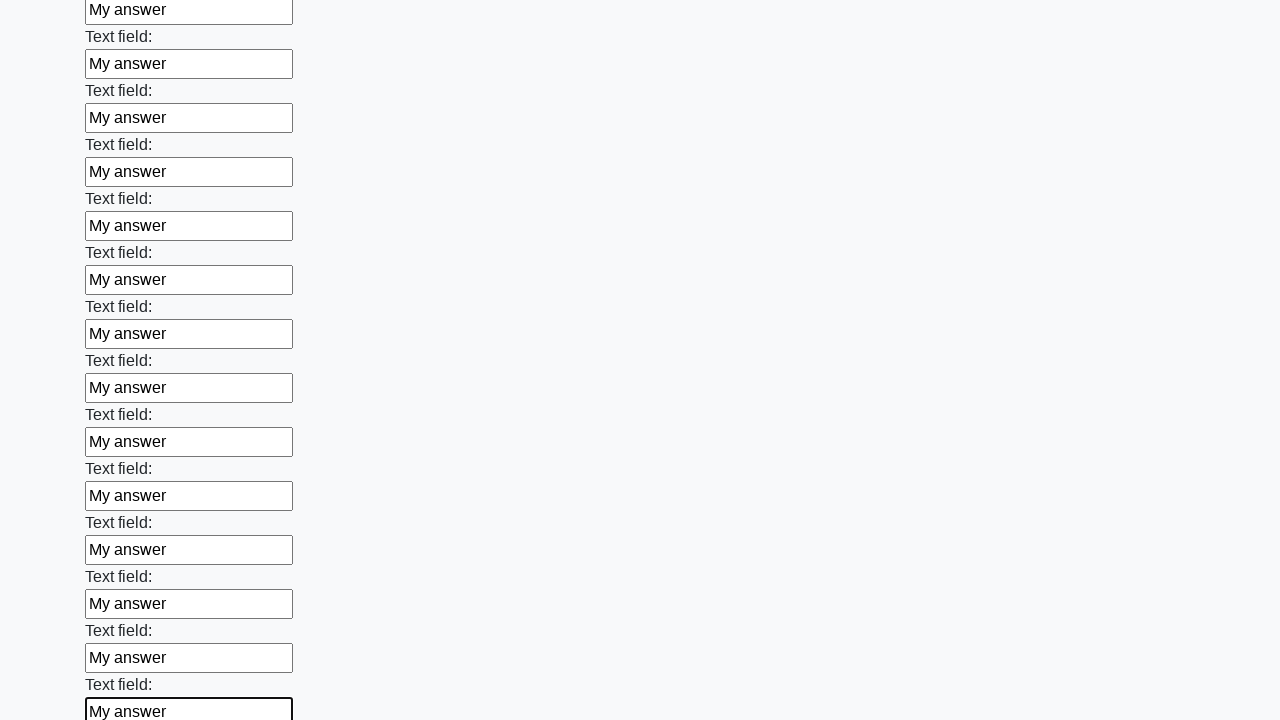

Filled input field with 'My answer' on input >> nth=46
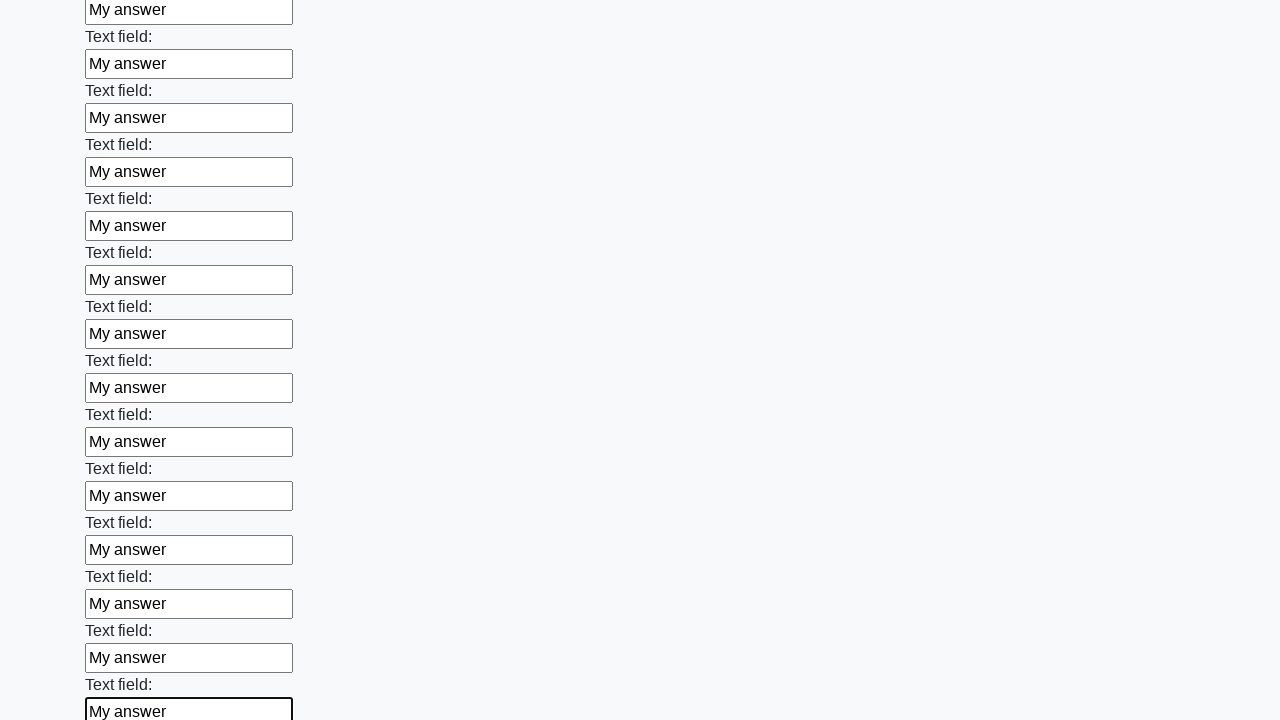

Filled input field with 'My answer' on input >> nth=47
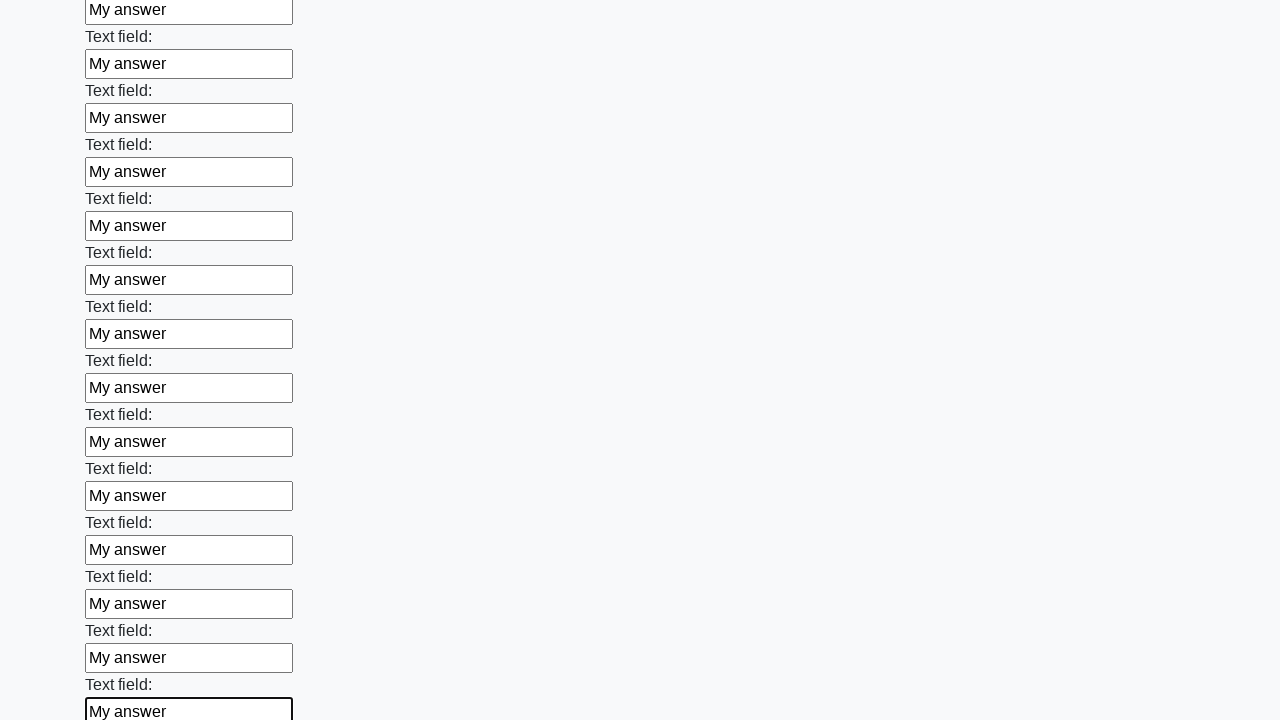

Filled input field with 'My answer' on input >> nth=48
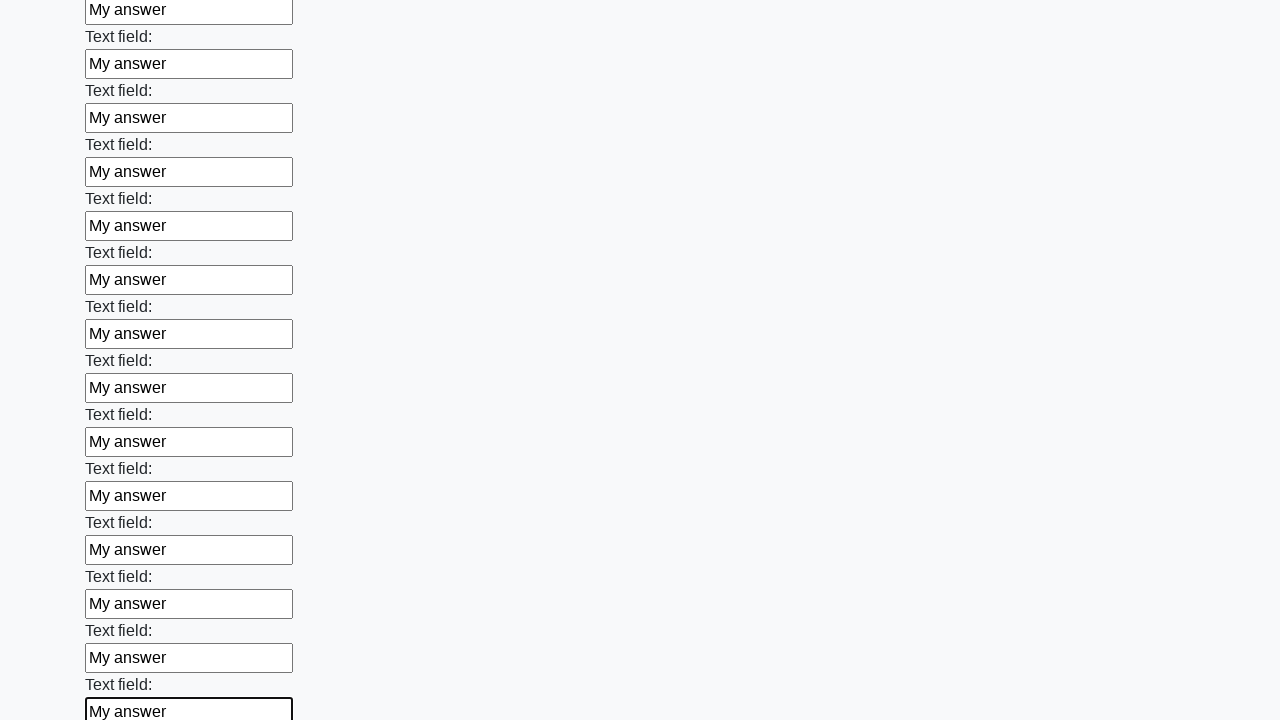

Filled input field with 'My answer' on input >> nth=49
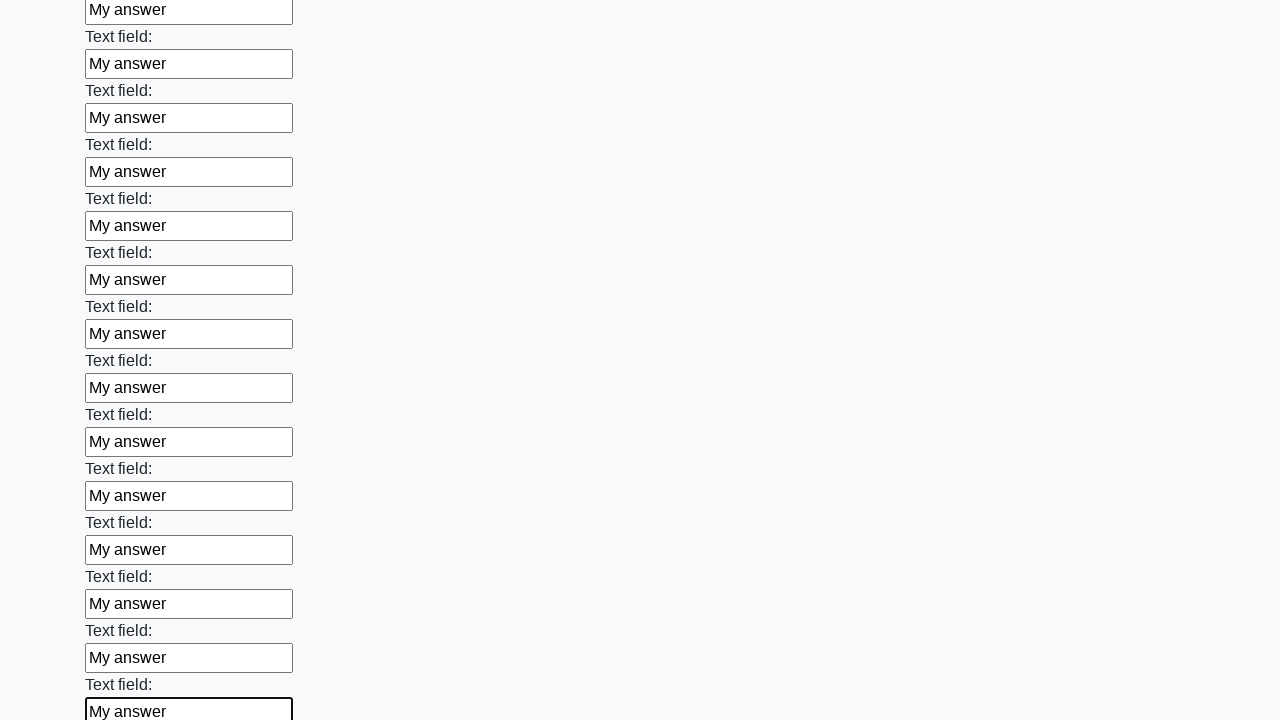

Filled input field with 'My answer' on input >> nth=50
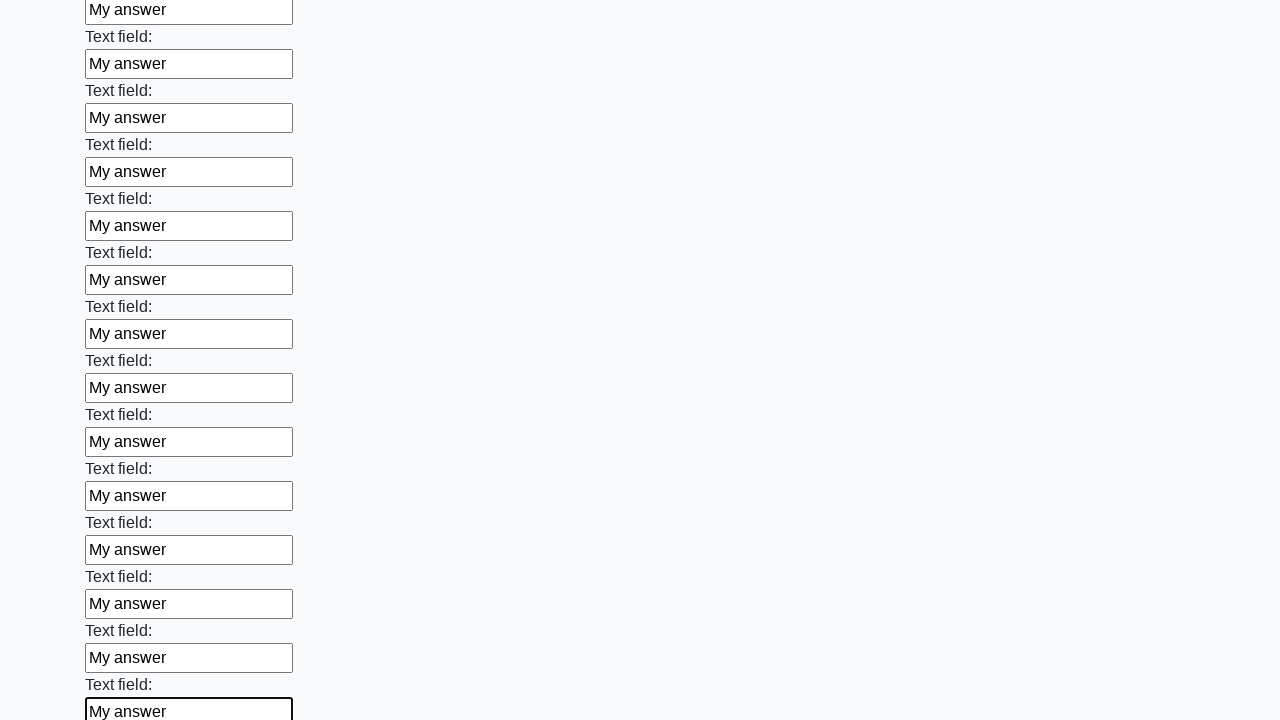

Filled input field with 'My answer' on input >> nth=51
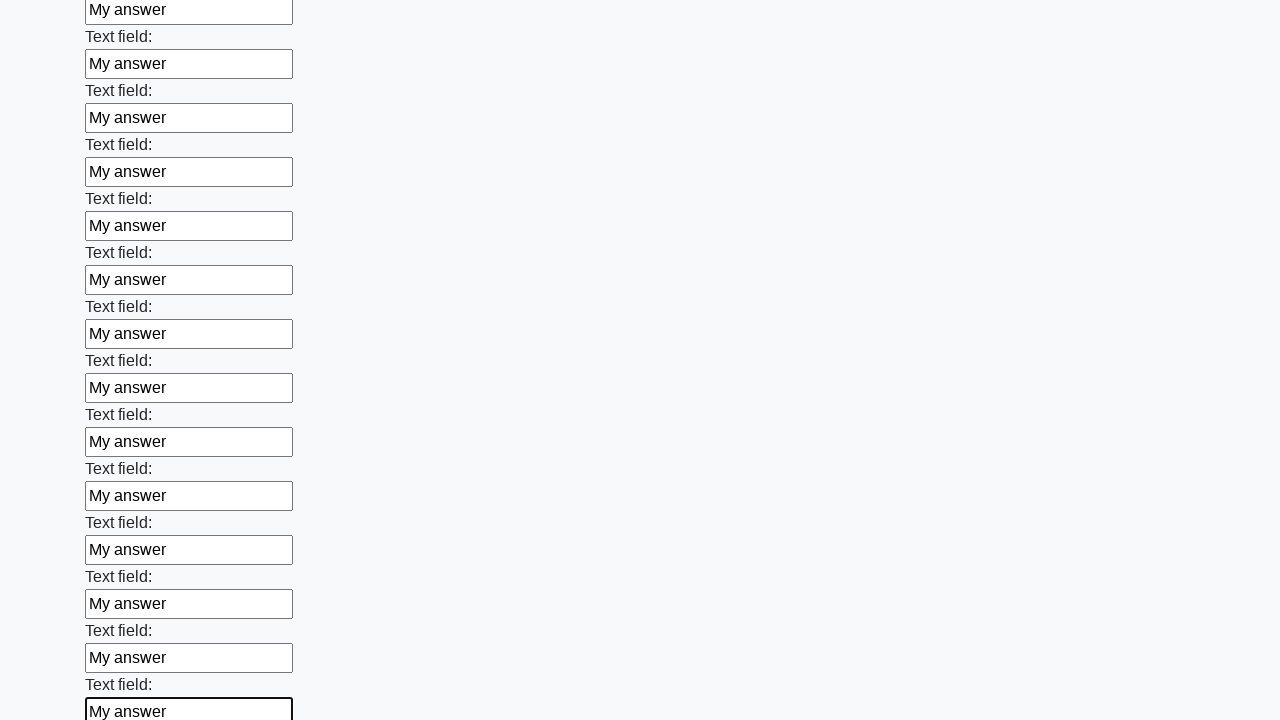

Filled input field with 'My answer' on input >> nth=52
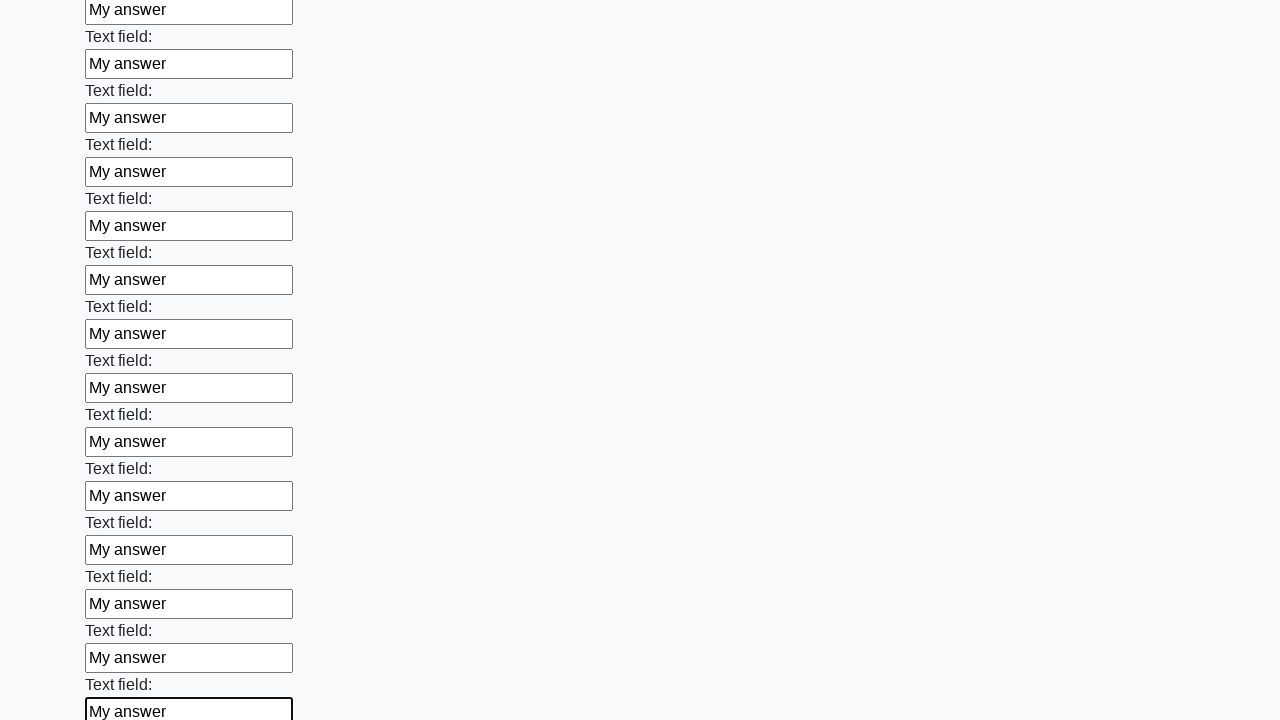

Filled input field with 'My answer' on input >> nth=53
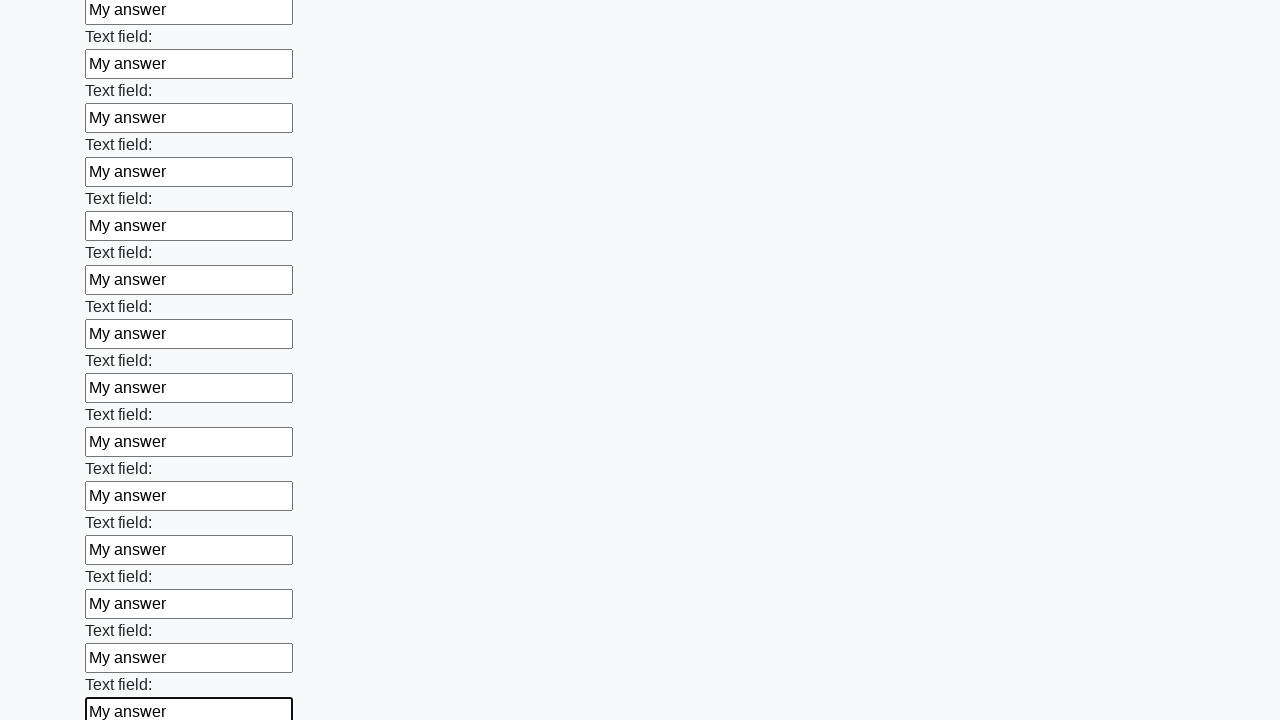

Filled input field with 'My answer' on input >> nth=54
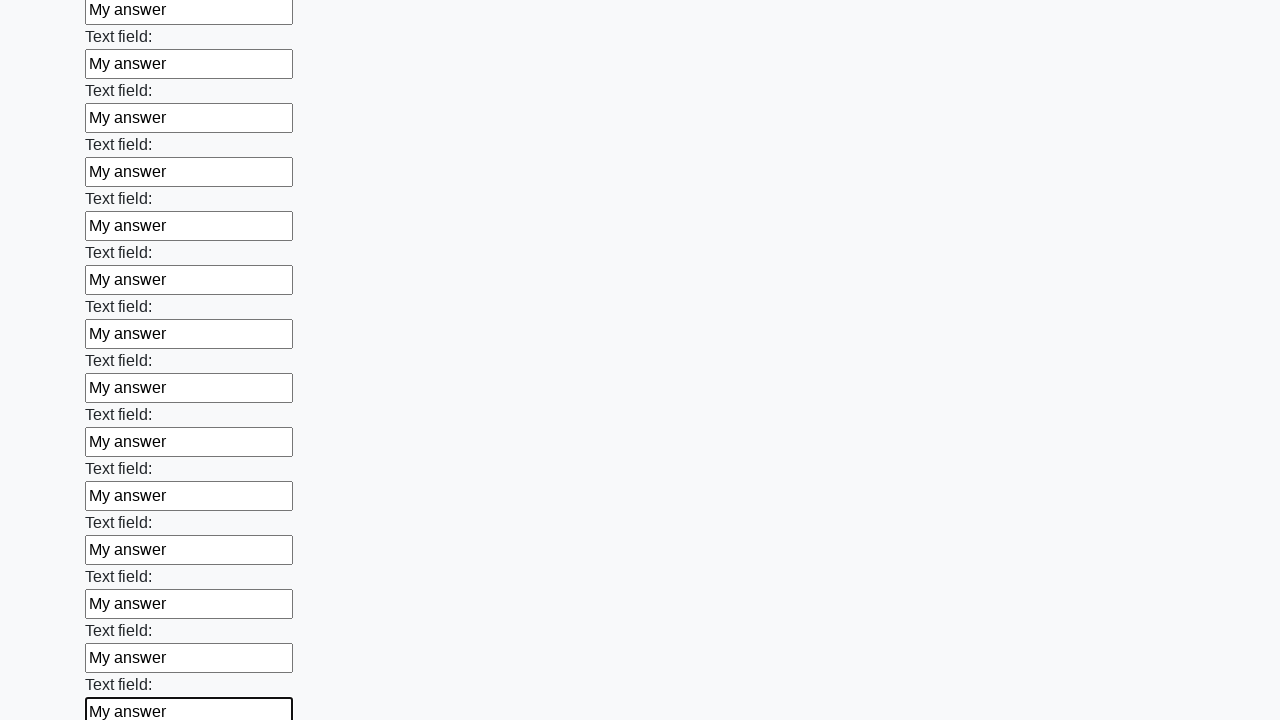

Filled input field with 'My answer' on input >> nth=55
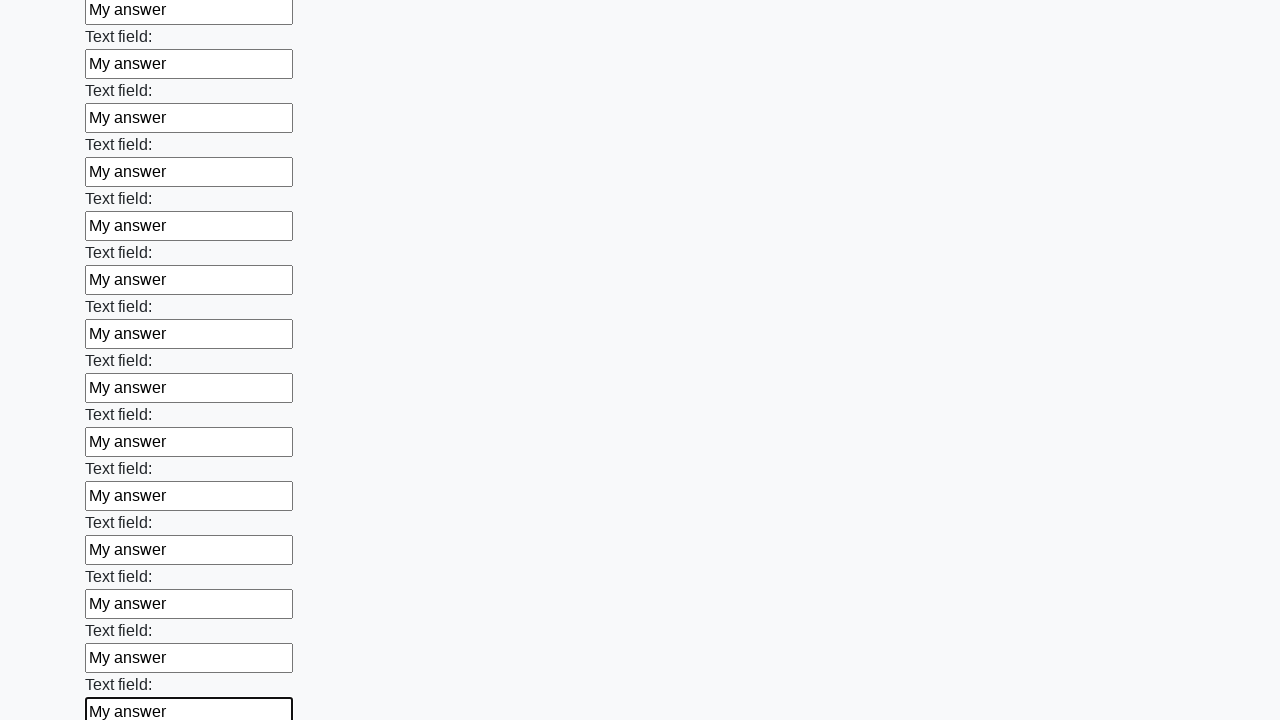

Filled input field with 'My answer' on input >> nth=56
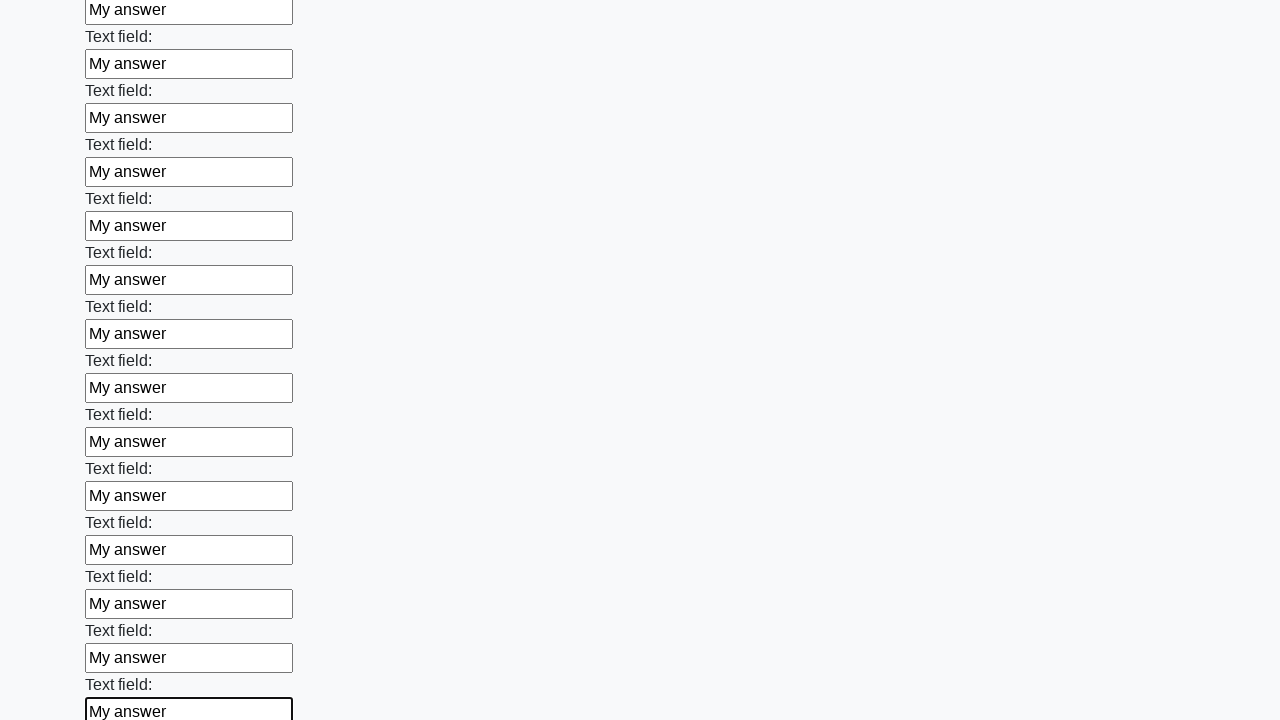

Filled input field with 'My answer' on input >> nth=57
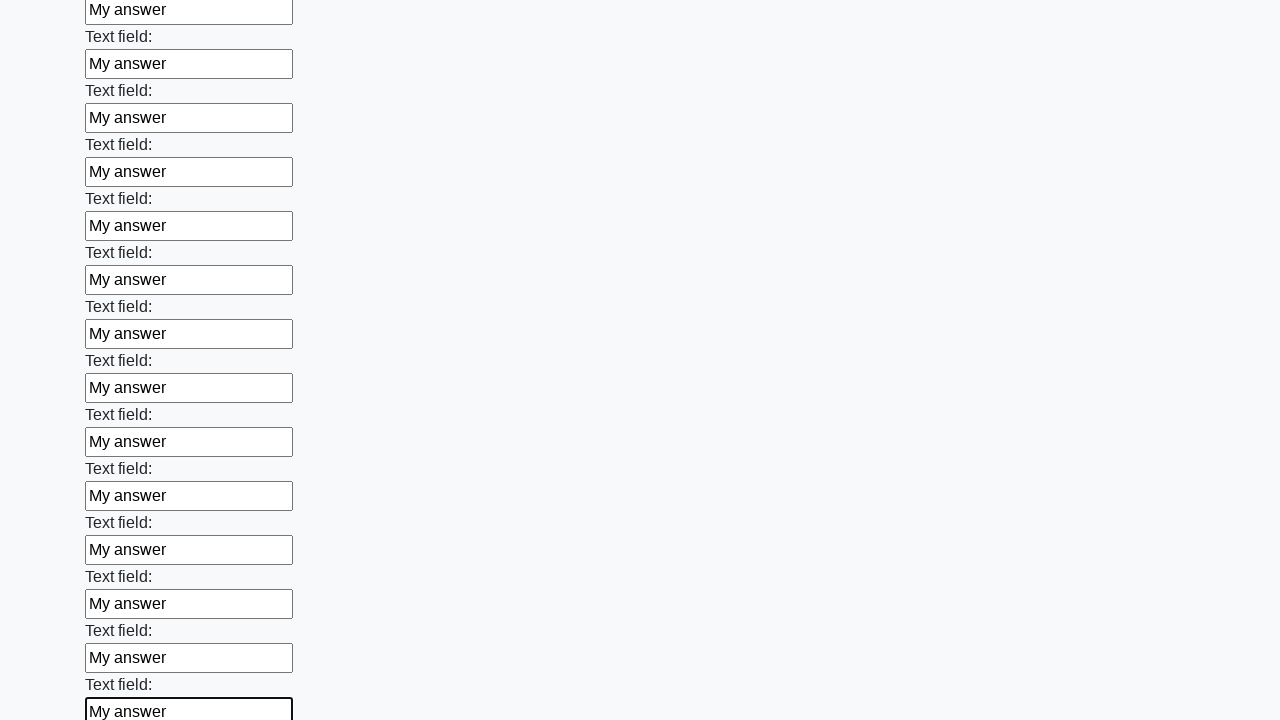

Filled input field with 'My answer' on input >> nth=58
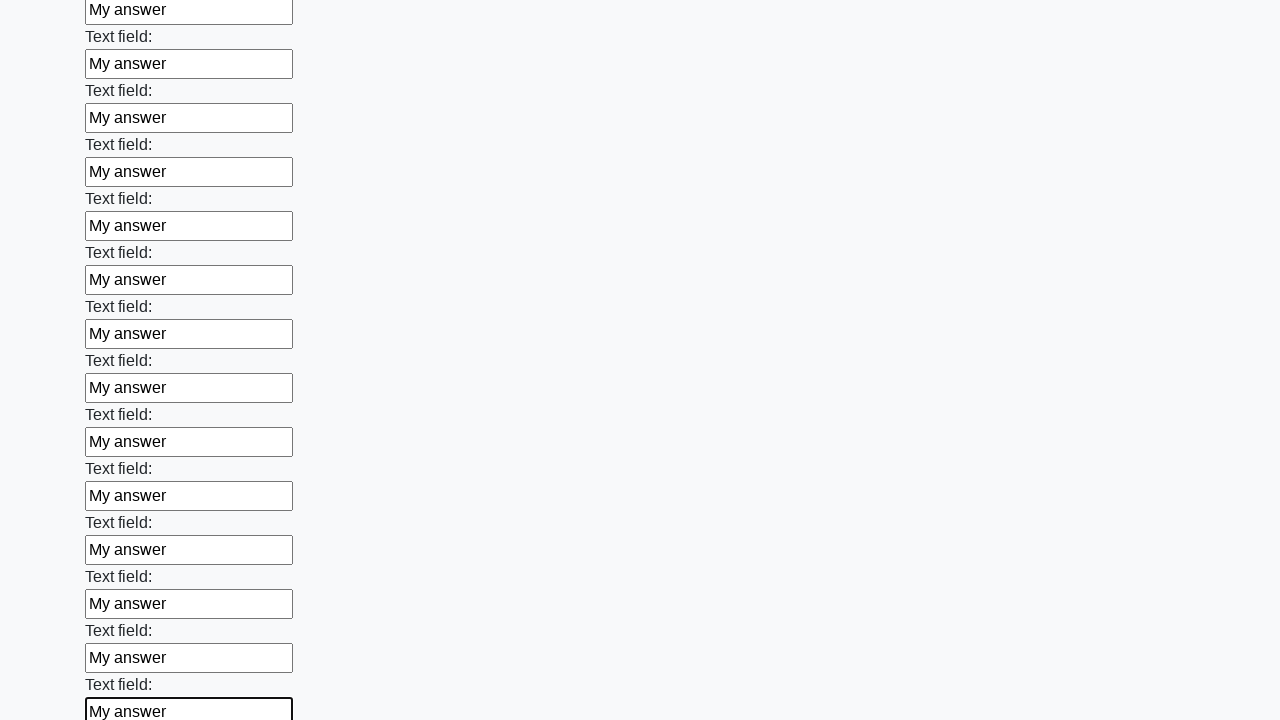

Filled input field with 'My answer' on input >> nth=59
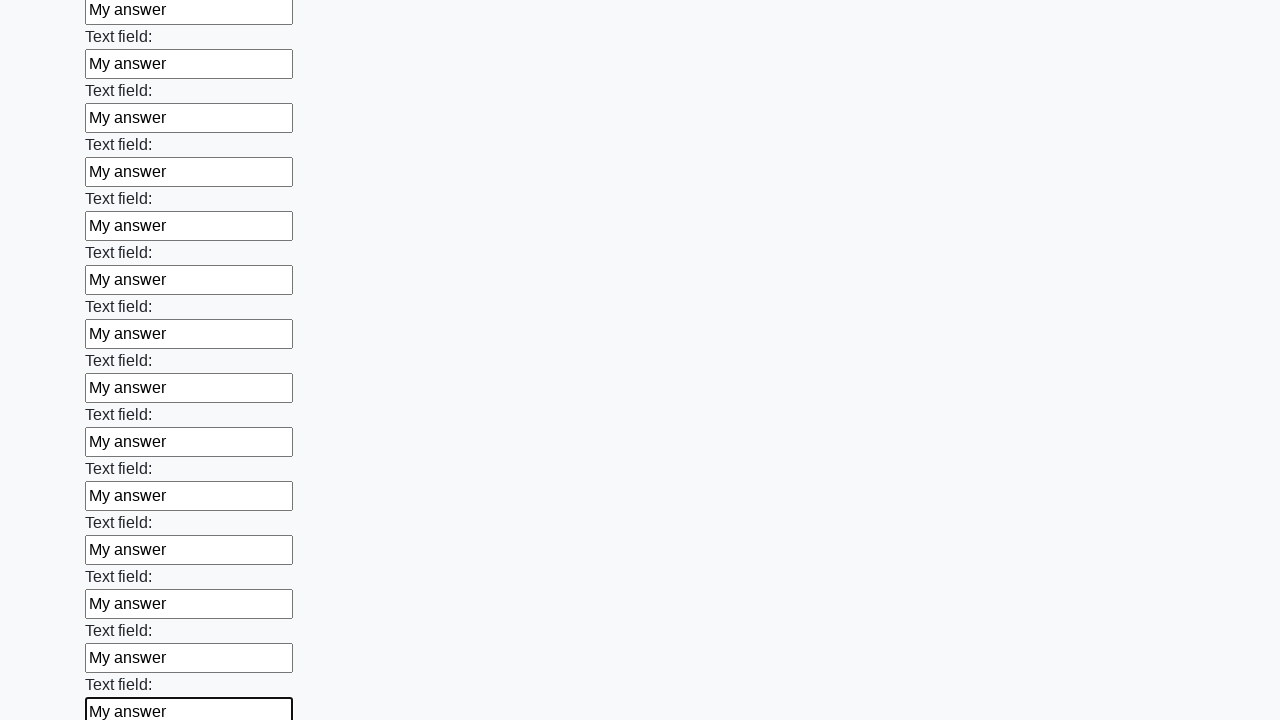

Filled input field with 'My answer' on input >> nth=60
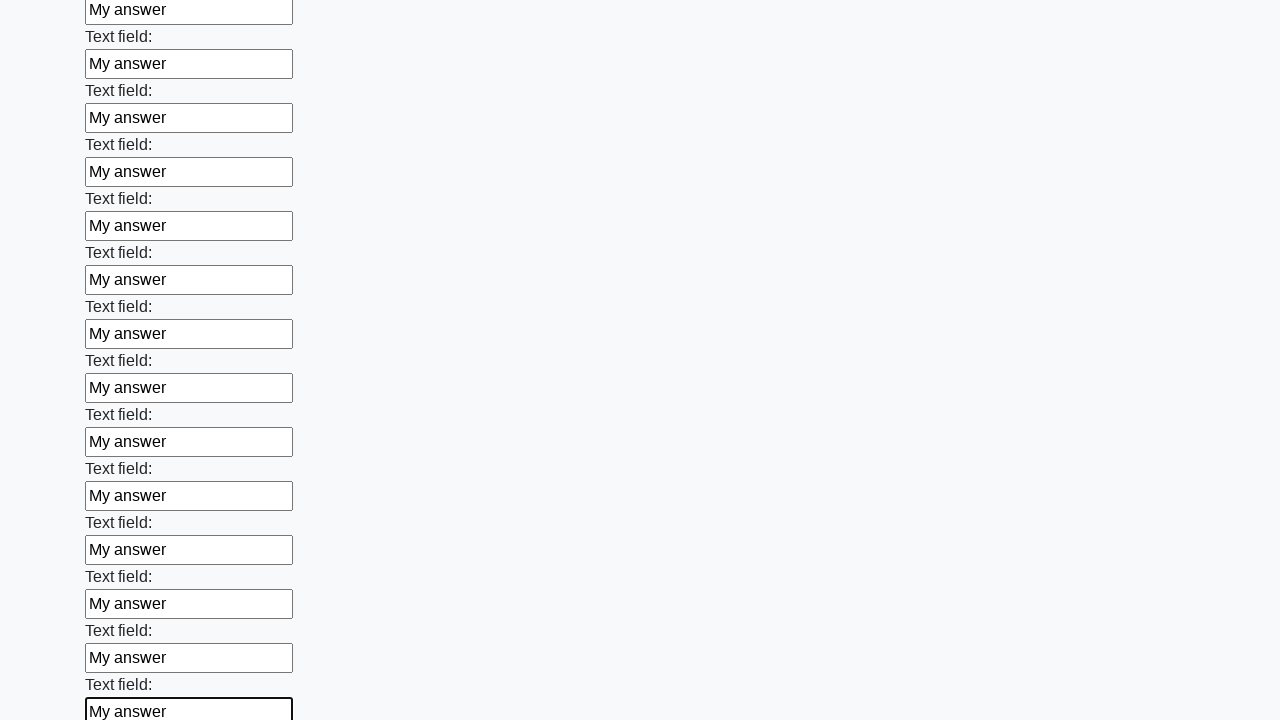

Filled input field with 'My answer' on input >> nth=61
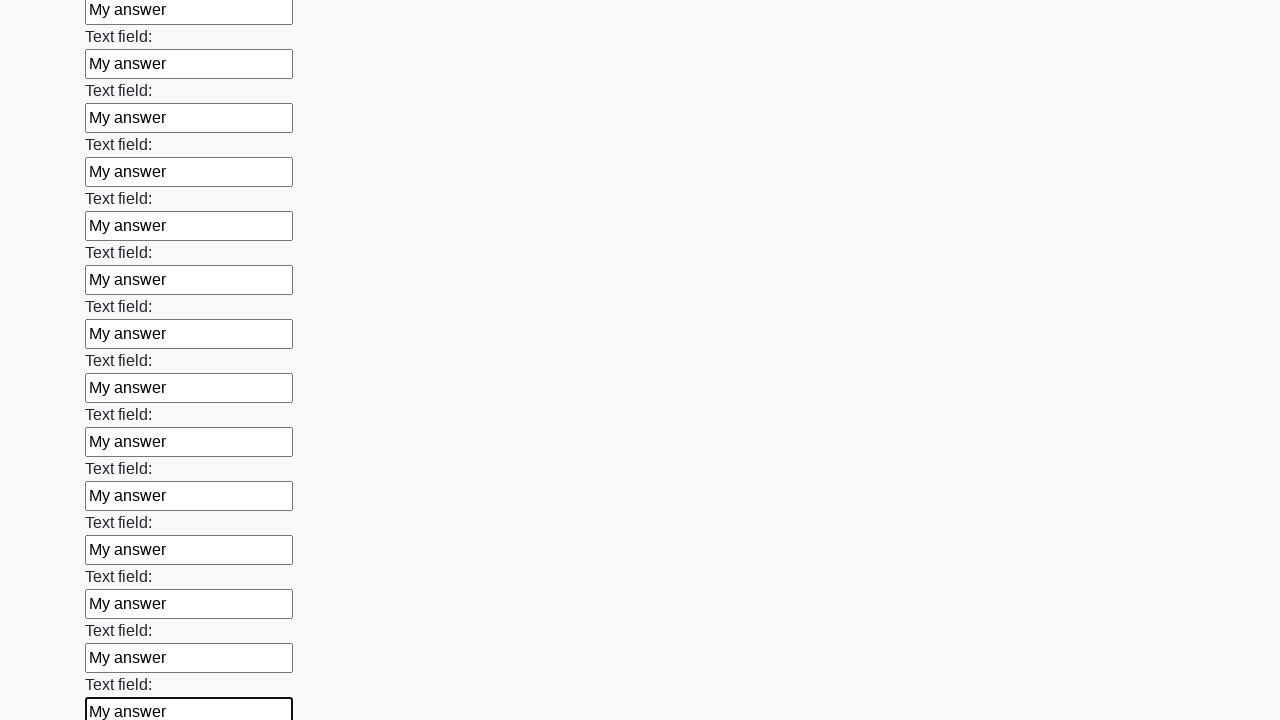

Filled input field with 'My answer' on input >> nth=62
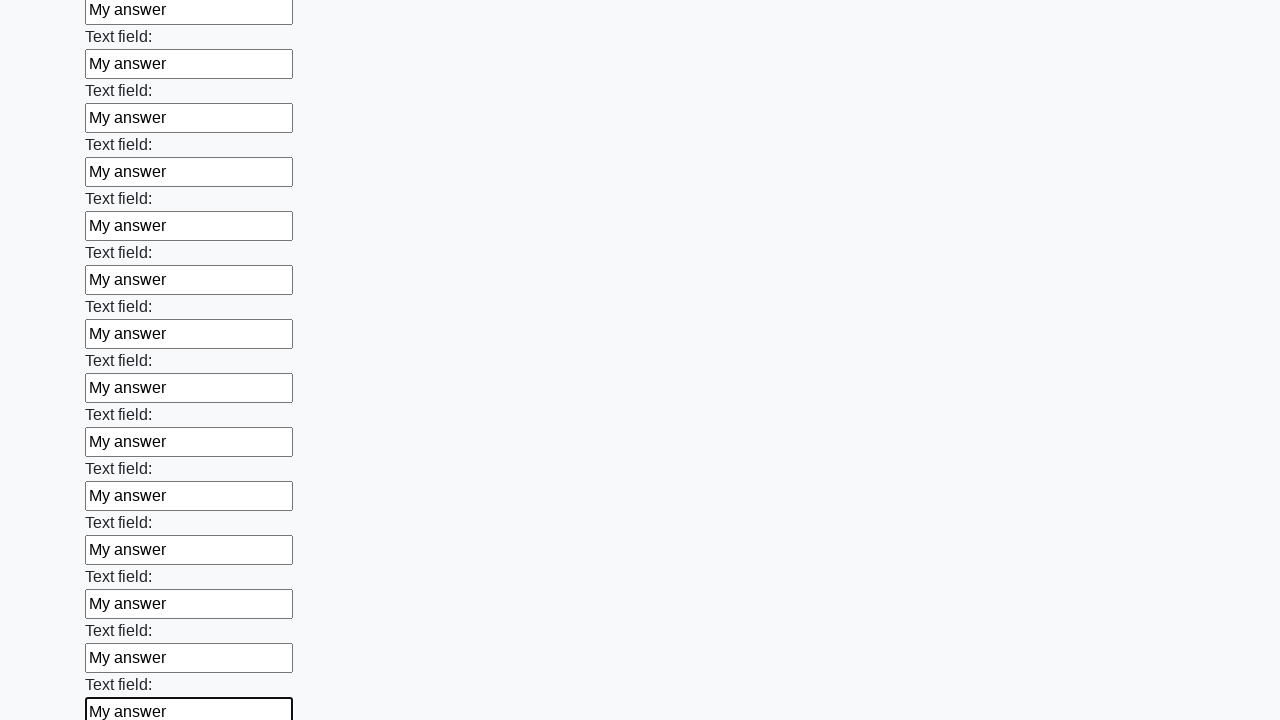

Filled input field with 'My answer' on input >> nth=63
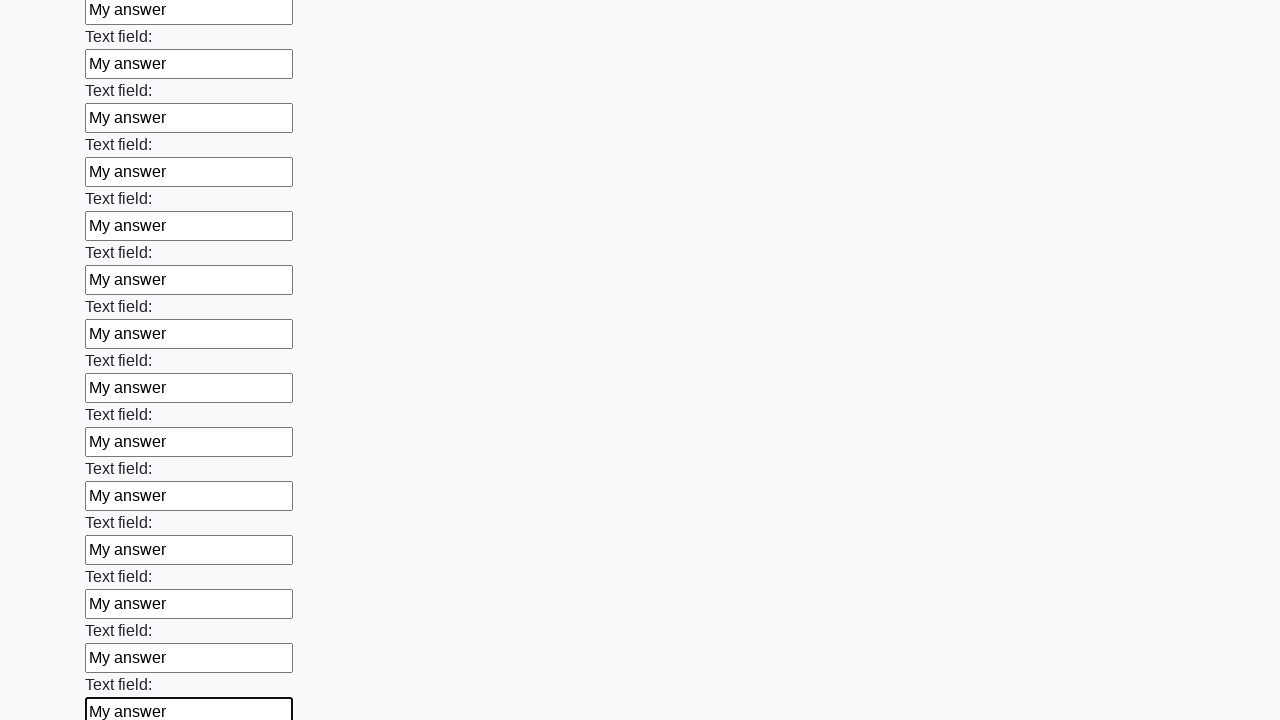

Filled input field with 'My answer' on input >> nth=64
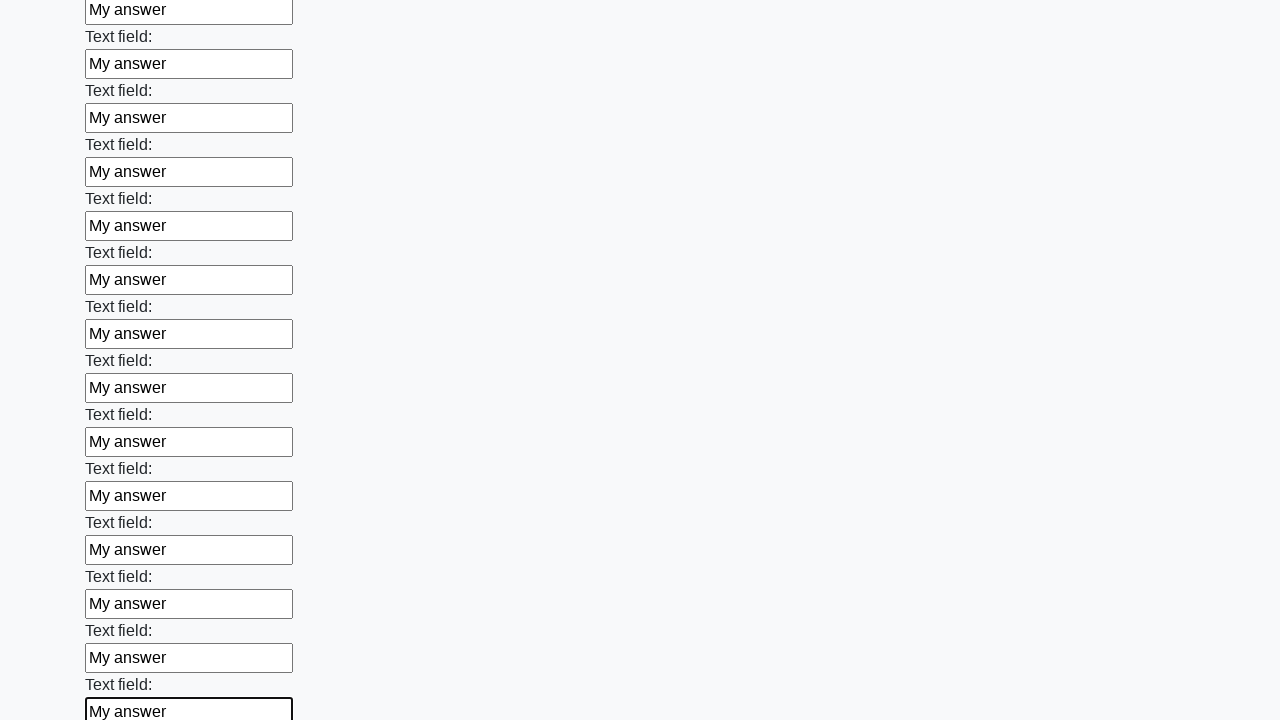

Filled input field with 'My answer' on input >> nth=65
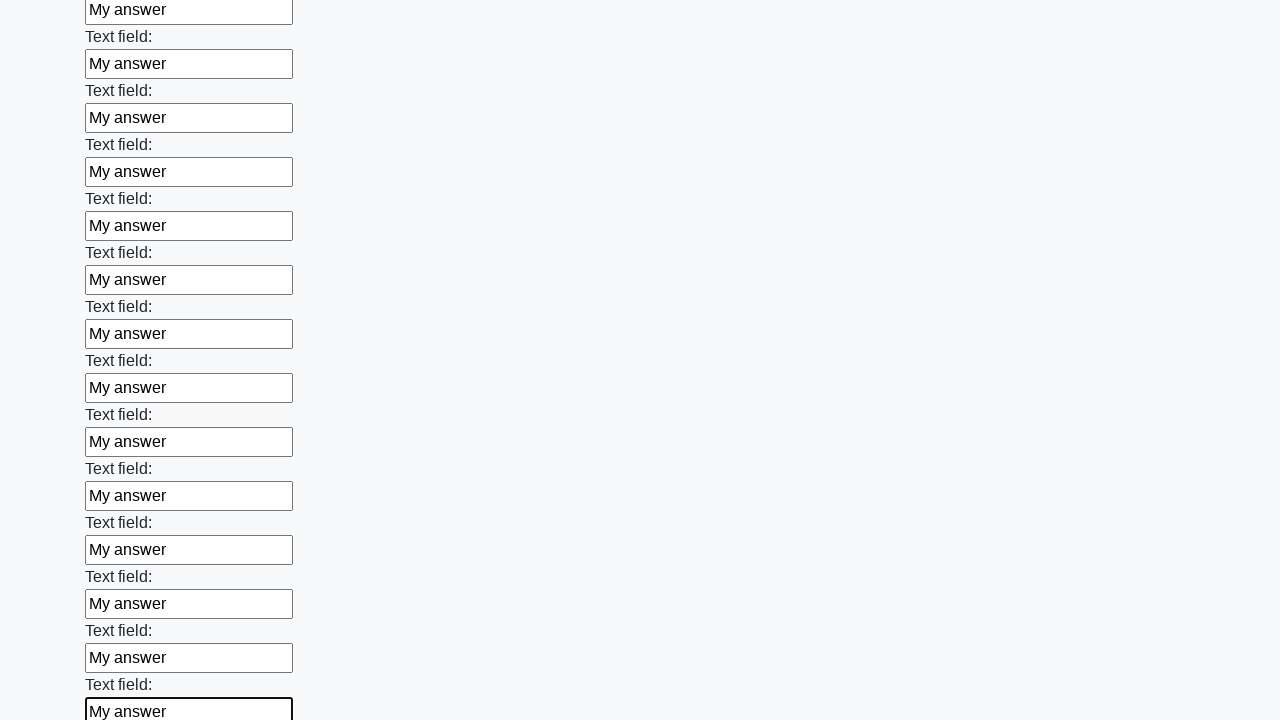

Filled input field with 'My answer' on input >> nth=66
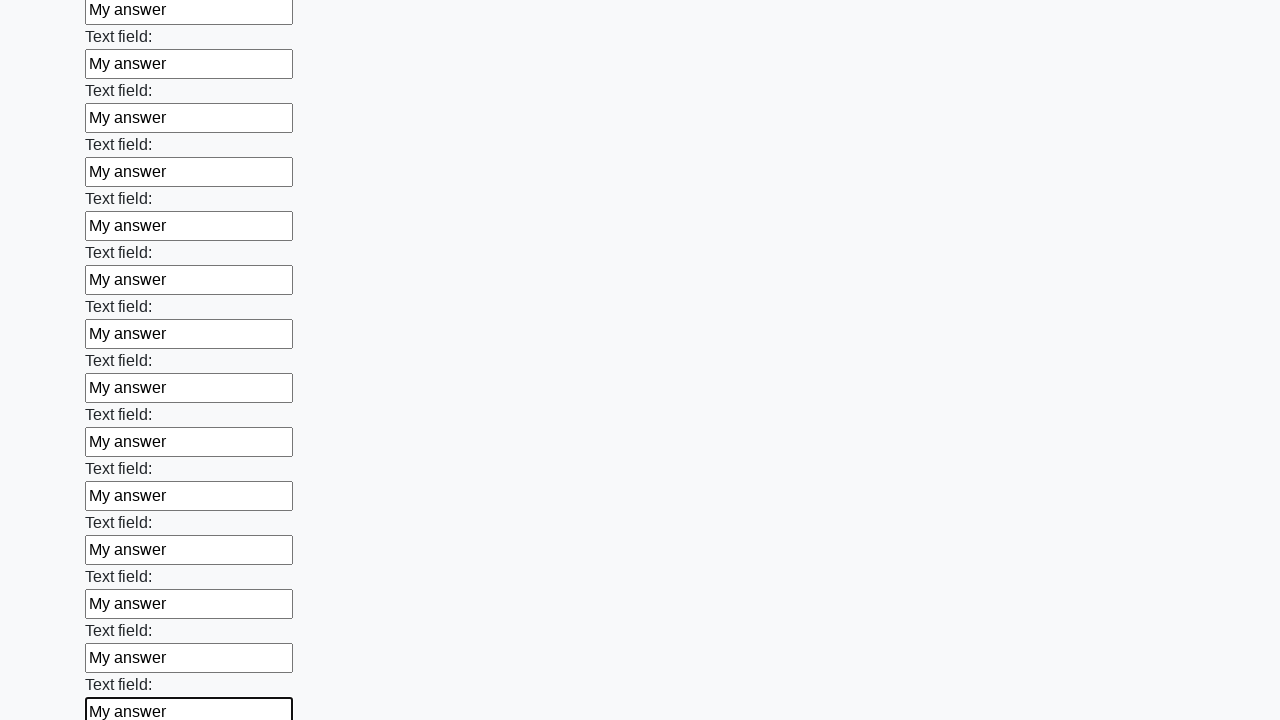

Filled input field with 'My answer' on input >> nth=67
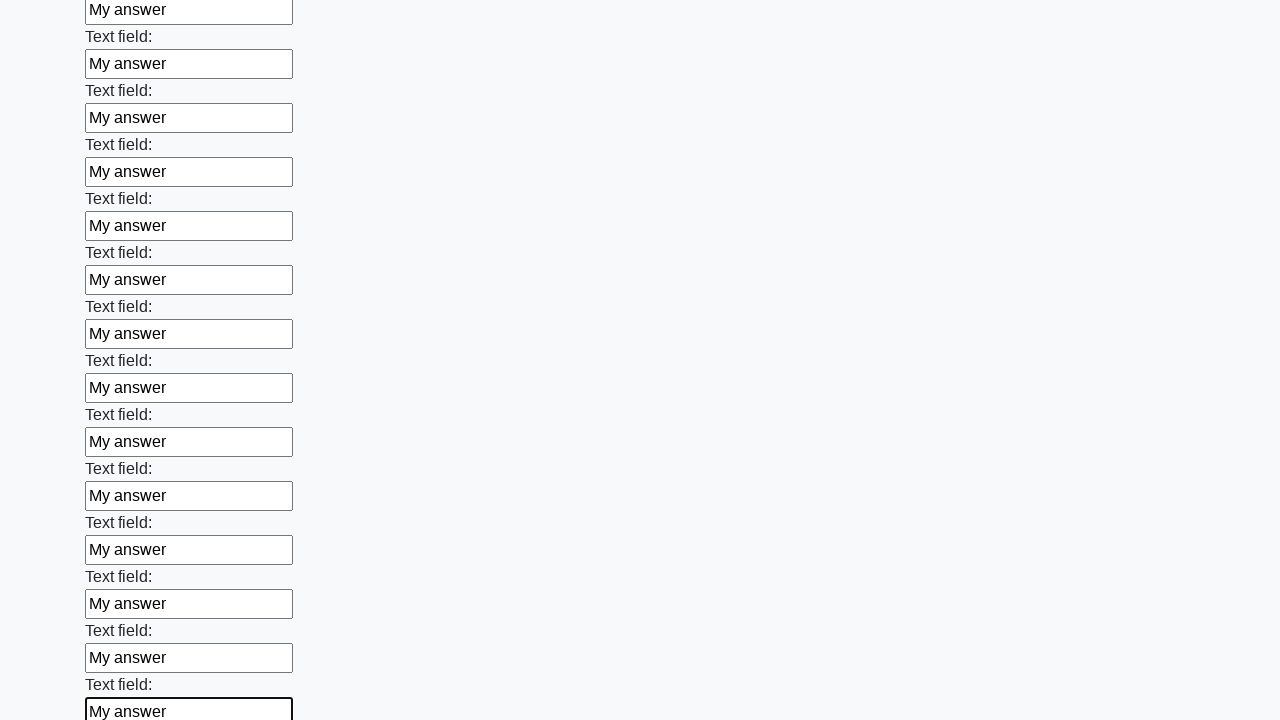

Filled input field with 'My answer' on input >> nth=68
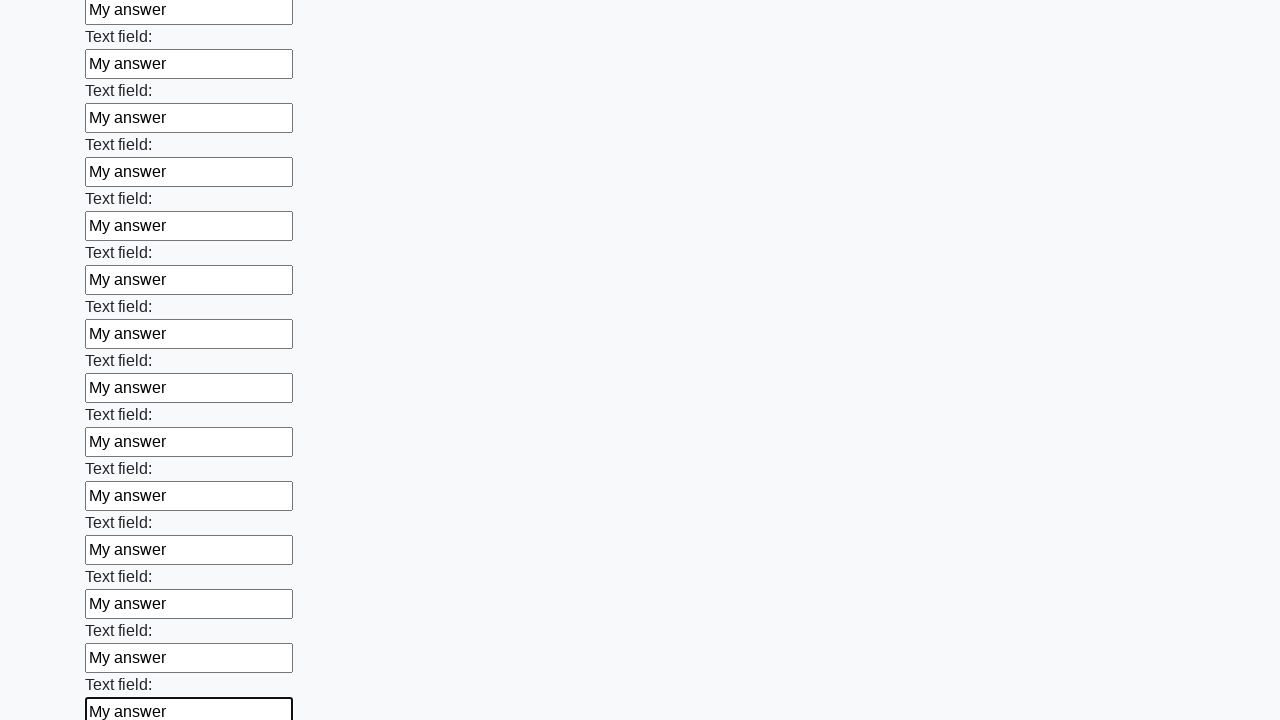

Filled input field with 'My answer' on input >> nth=69
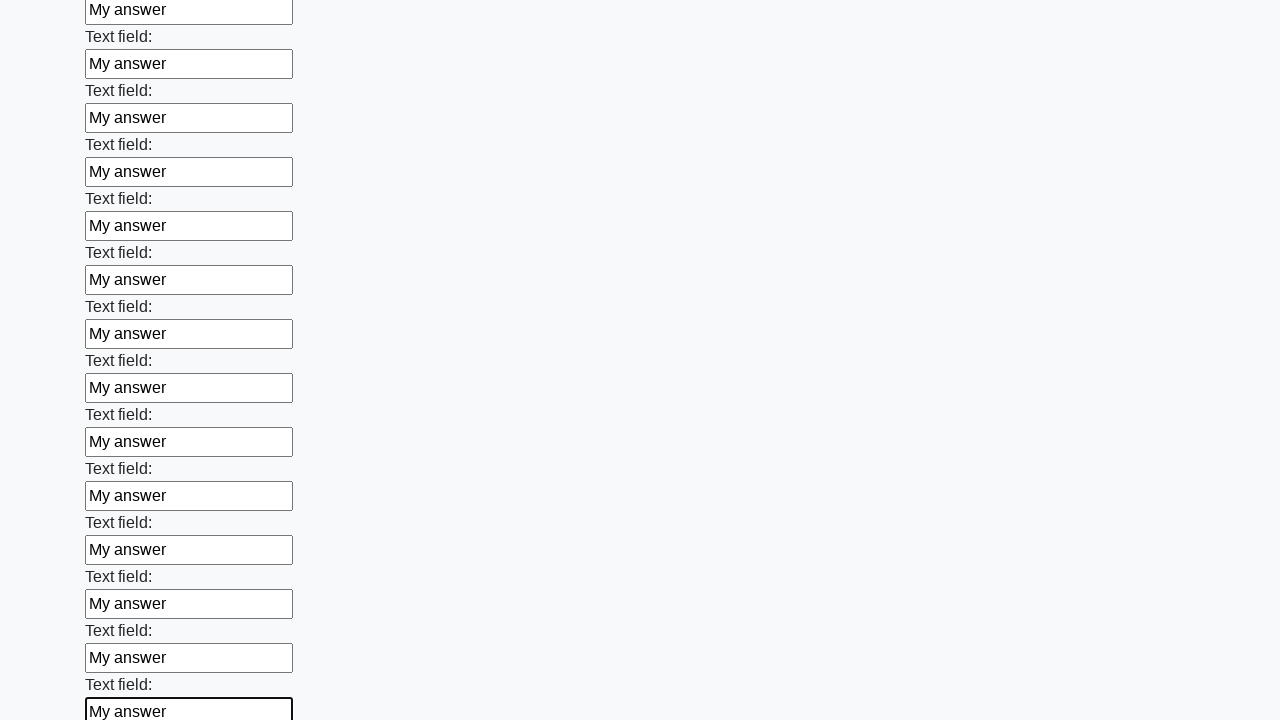

Filled input field with 'My answer' on input >> nth=70
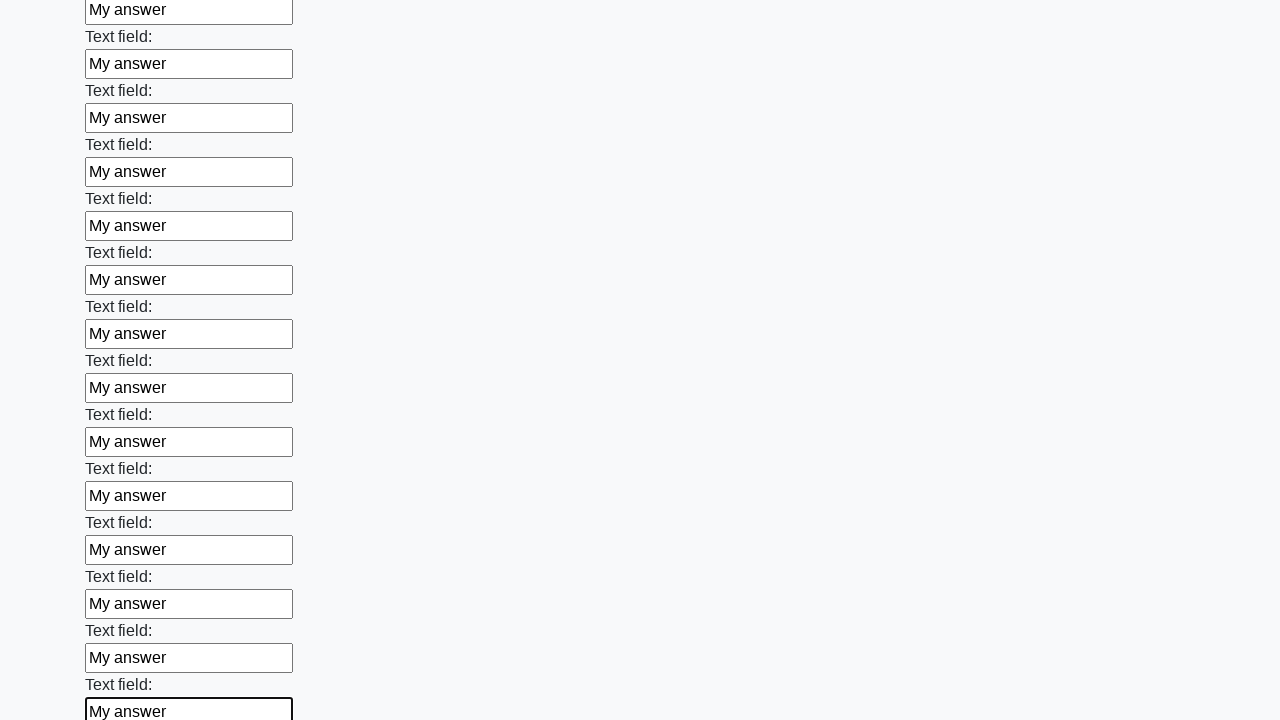

Filled input field with 'My answer' on input >> nth=71
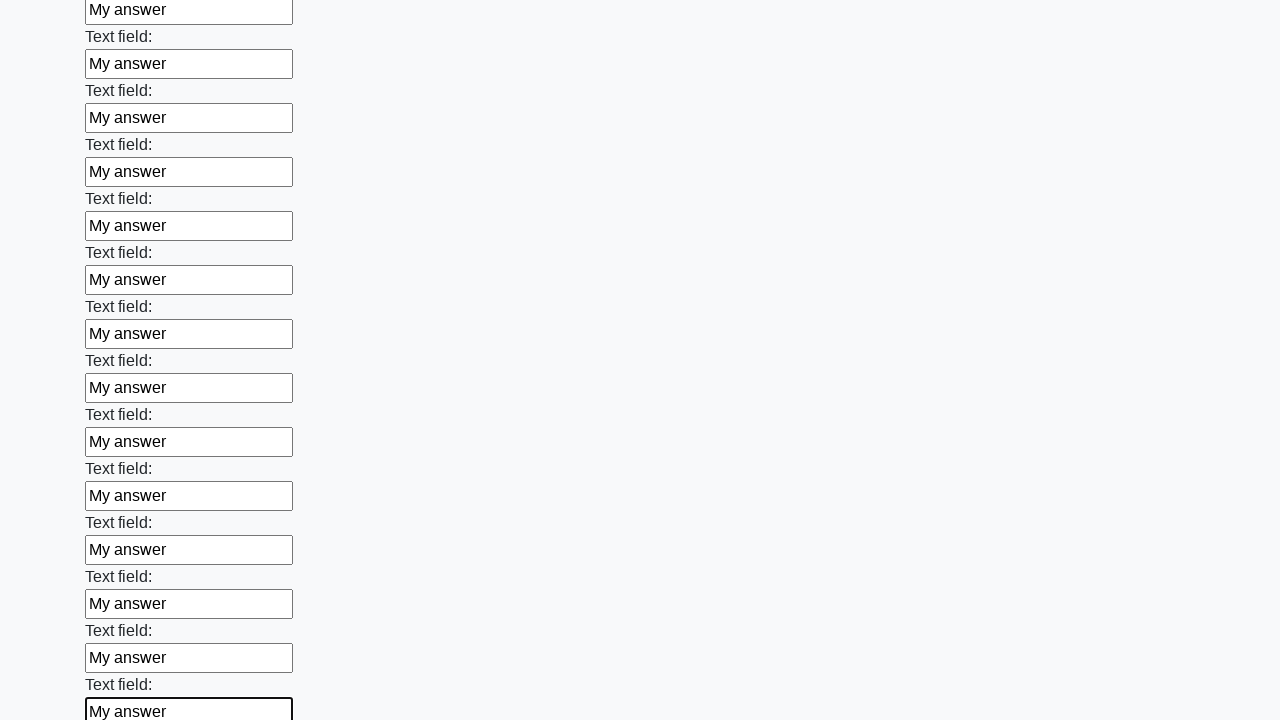

Filled input field with 'My answer' on input >> nth=72
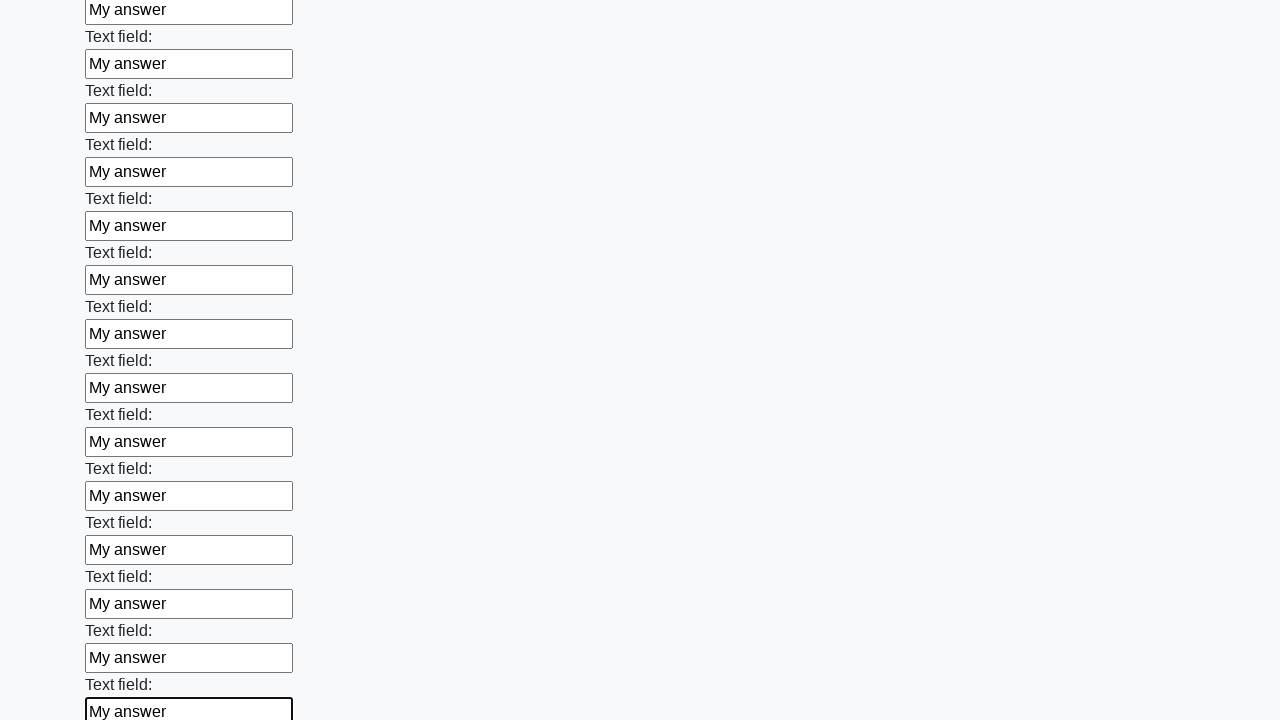

Filled input field with 'My answer' on input >> nth=73
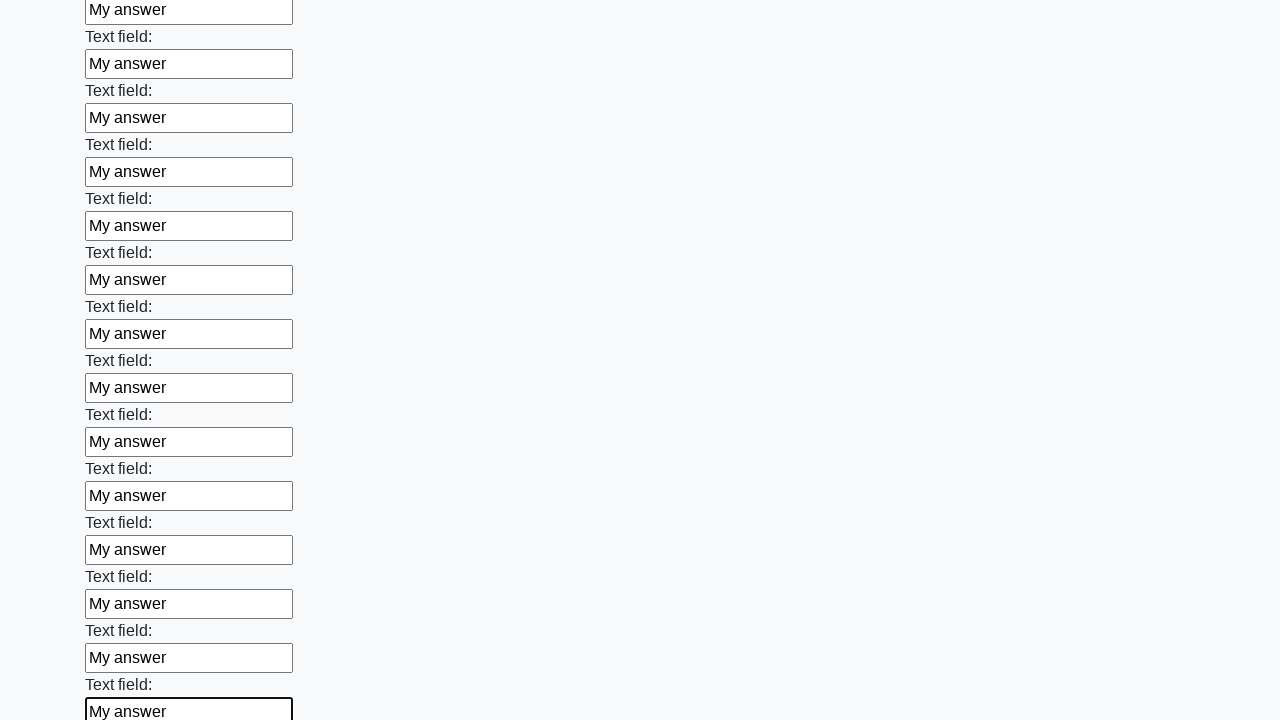

Filled input field with 'My answer' on input >> nth=74
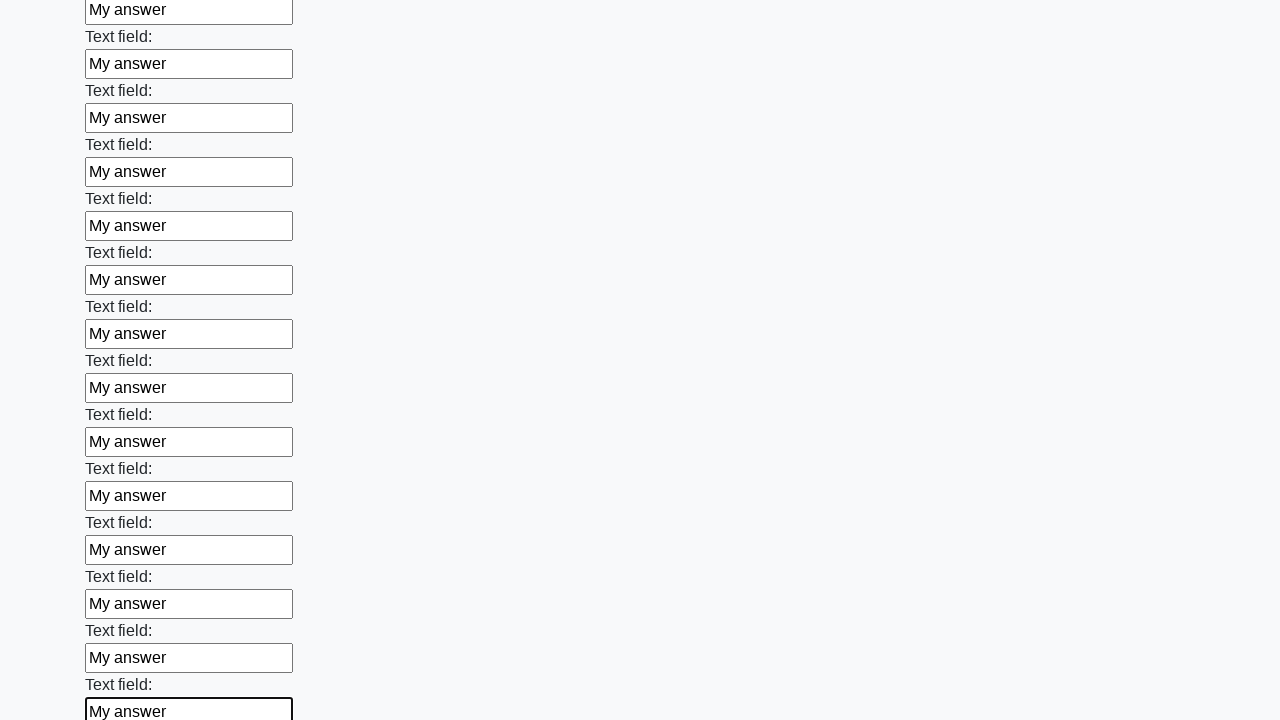

Filled input field with 'My answer' on input >> nth=75
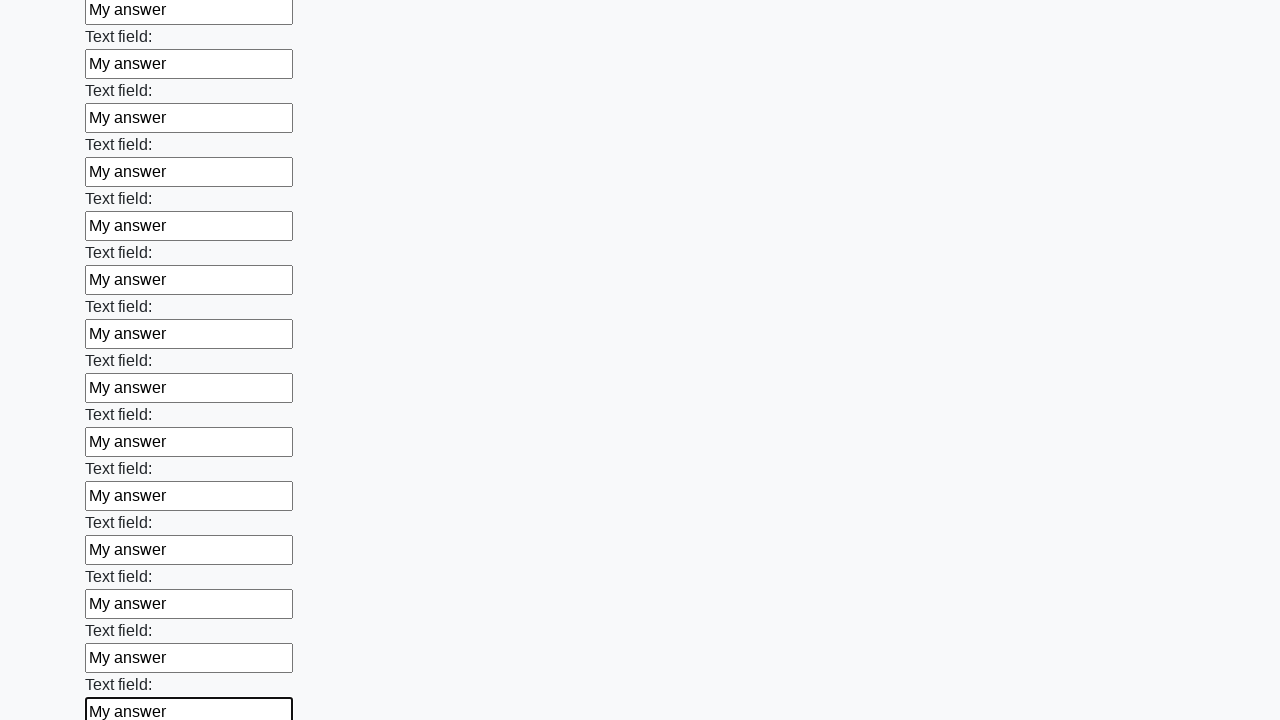

Filled input field with 'My answer' on input >> nth=76
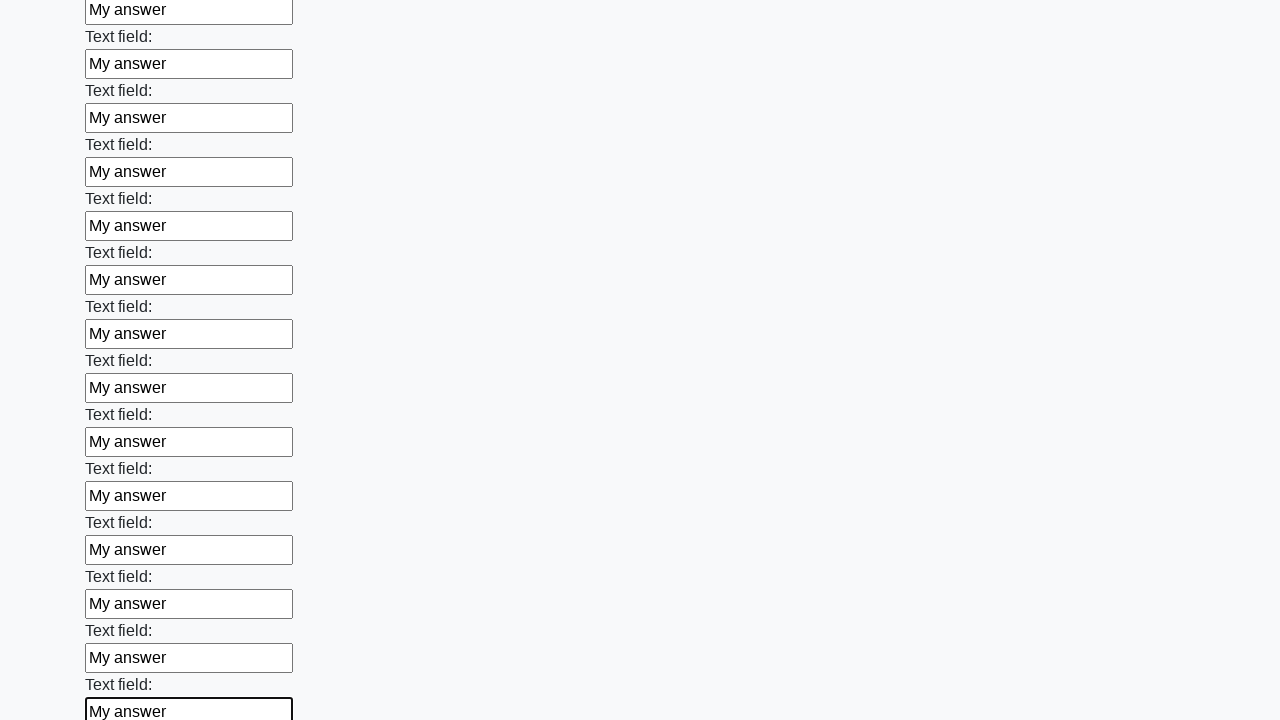

Filled input field with 'My answer' on input >> nth=77
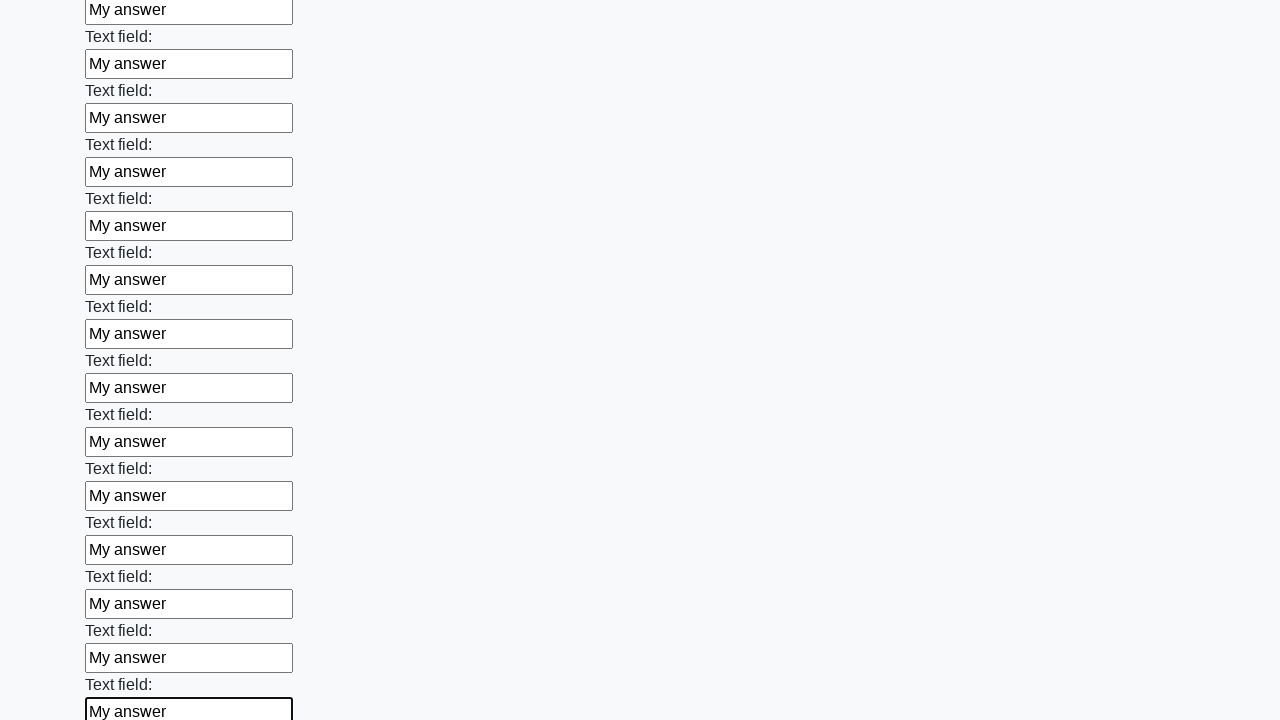

Filled input field with 'My answer' on input >> nth=78
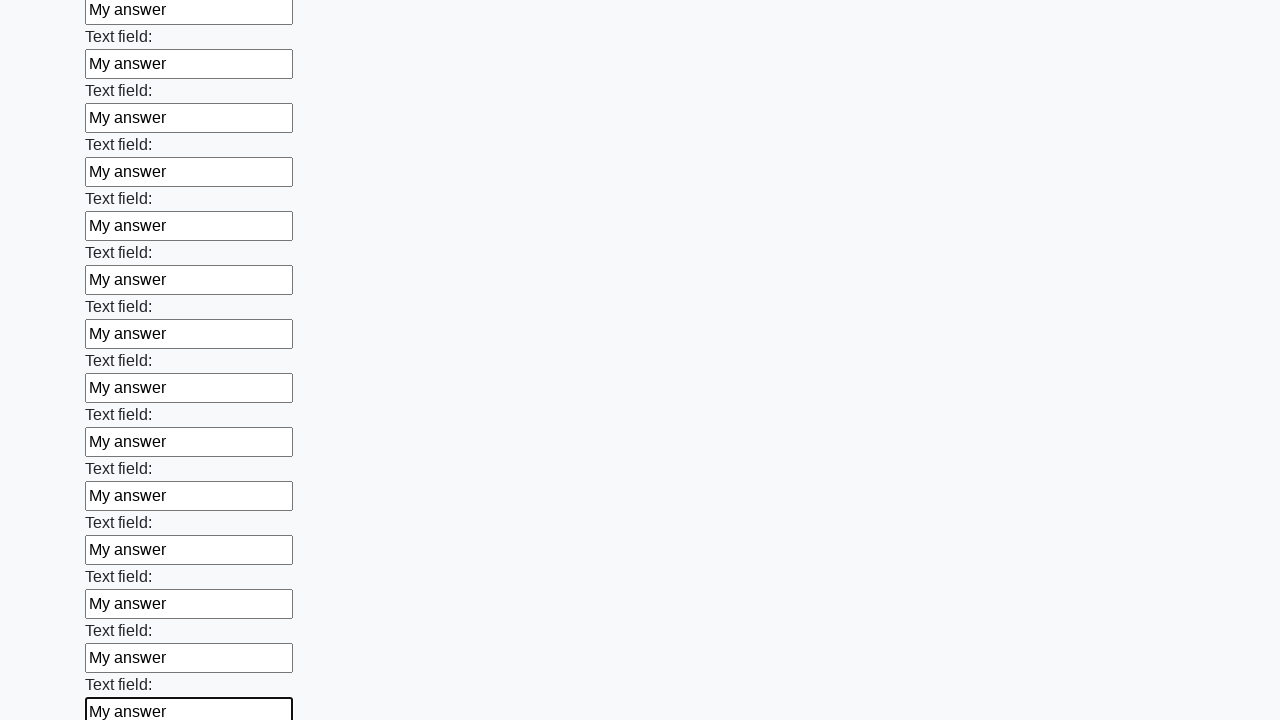

Filled input field with 'My answer' on input >> nth=79
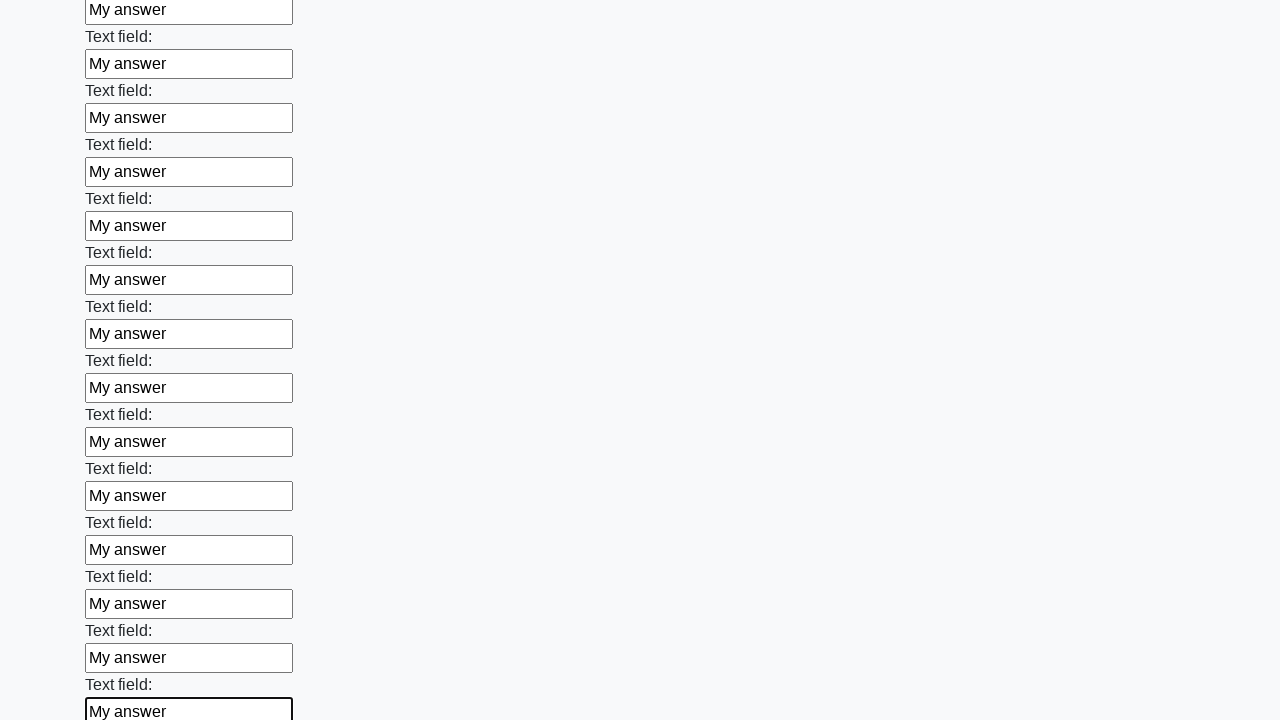

Filled input field with 'My answer' on input >> nth=80
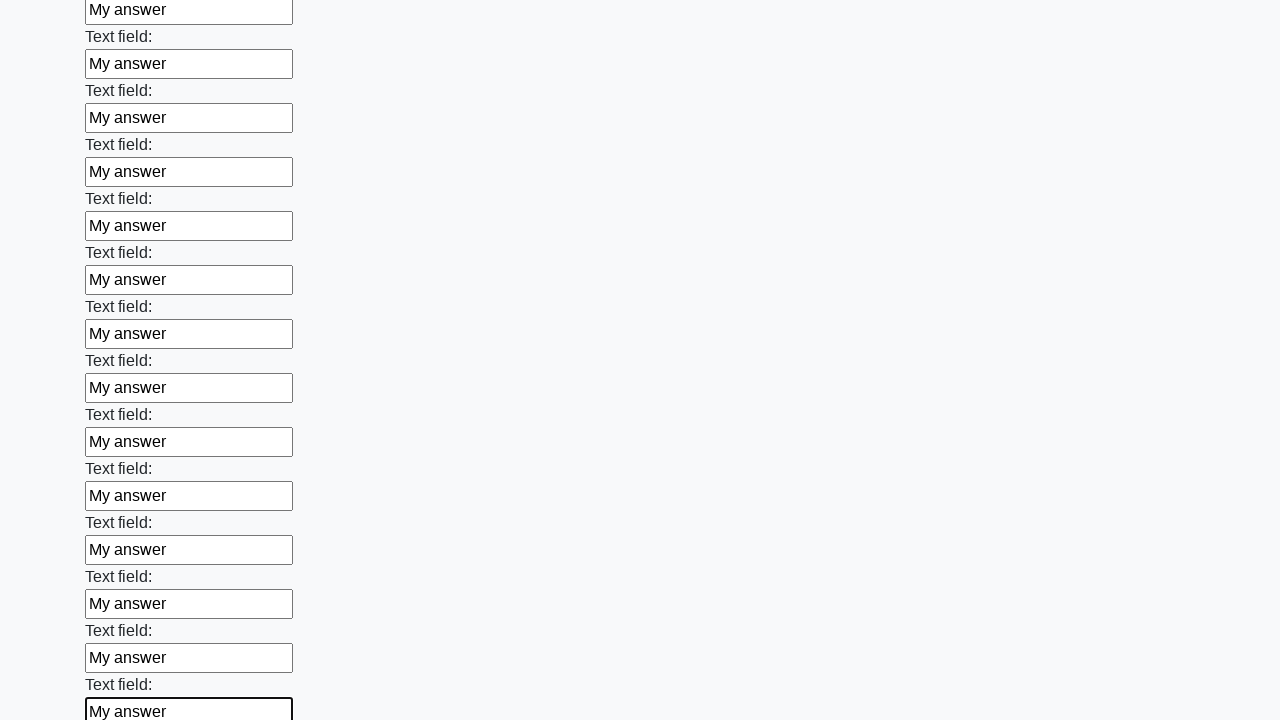

Filled input field with 'My answer' on input >> nth=81
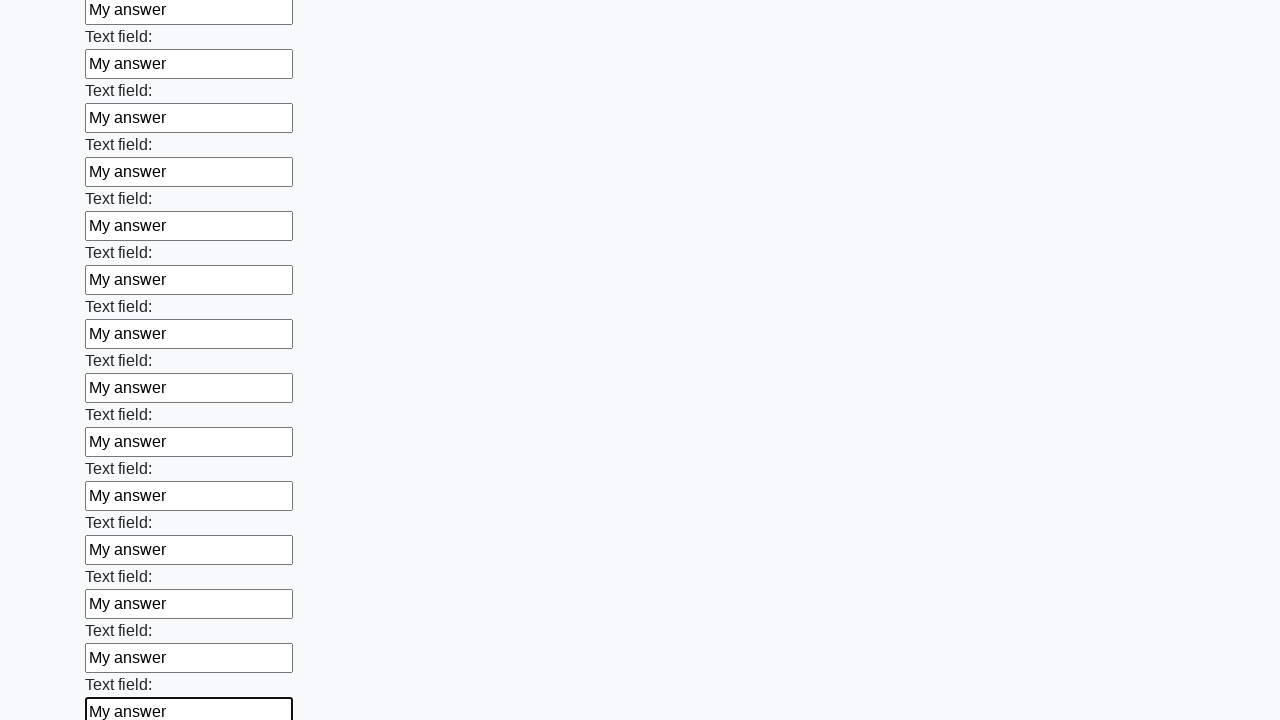

Filled input field with 'My answer' on input >> nth=82
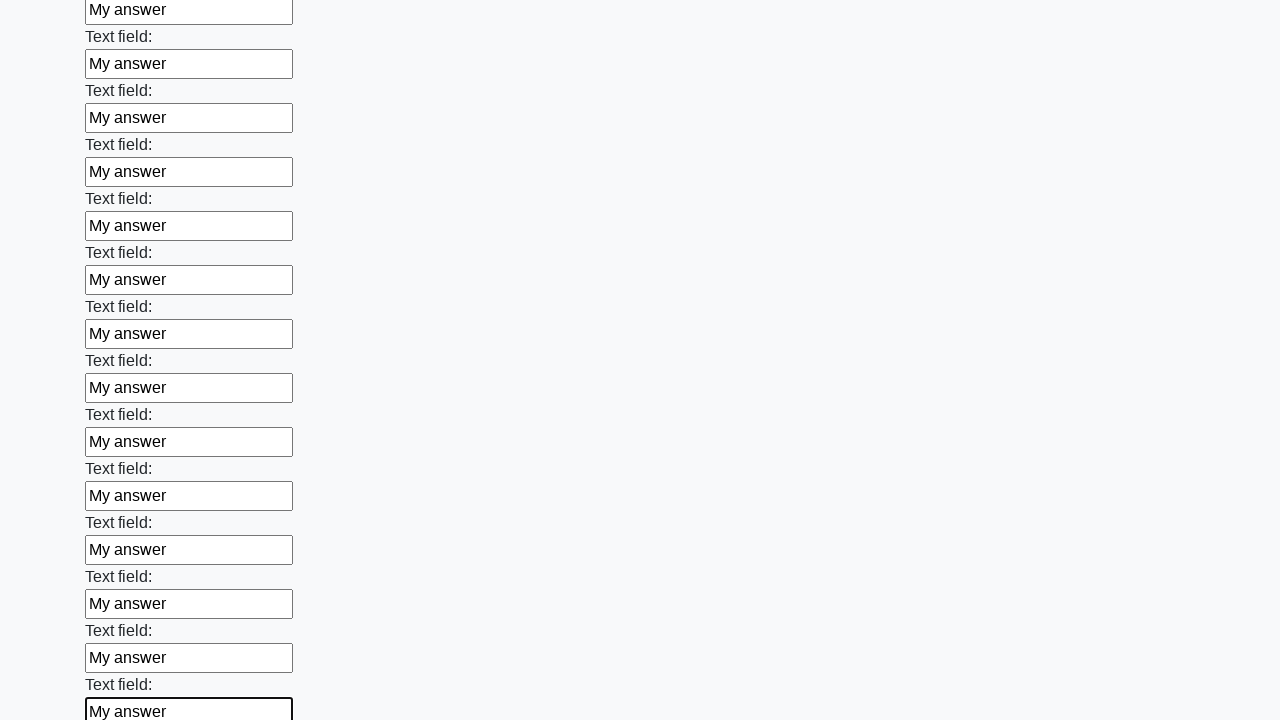

Filled input field with 'My answer' on input >> nth=83
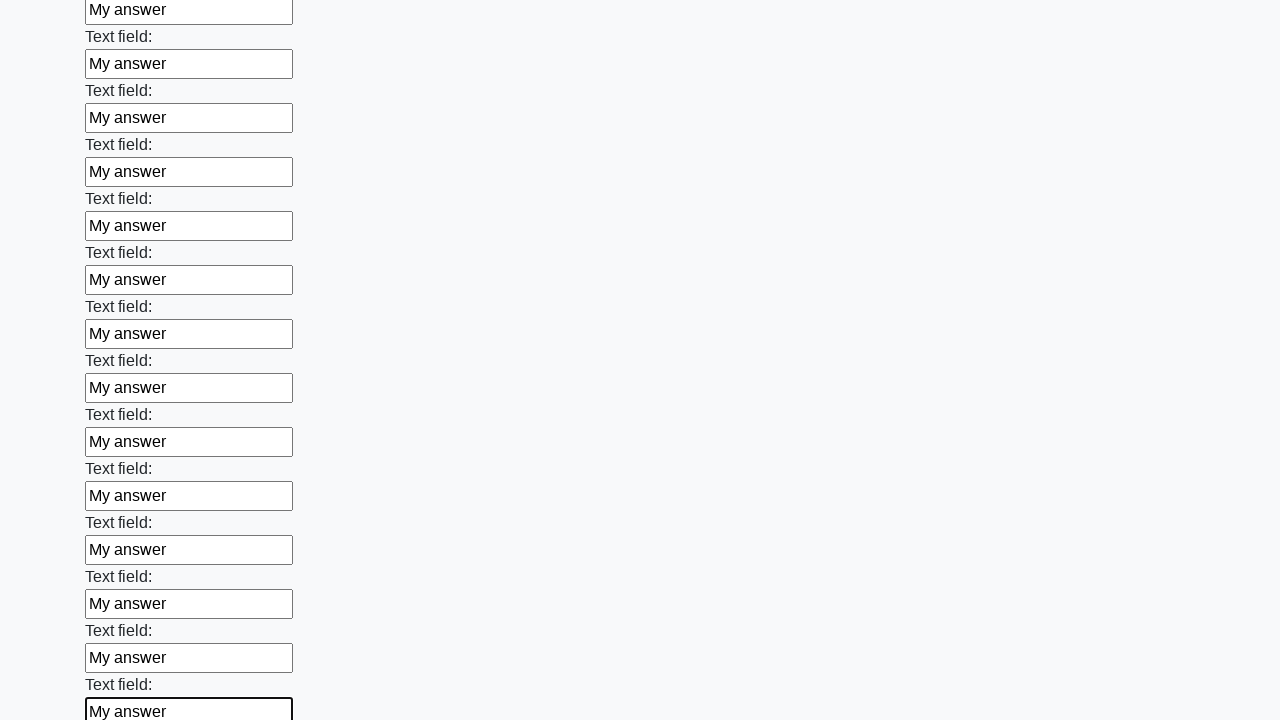

Filled input field with 'My answer' on input >> nth=84
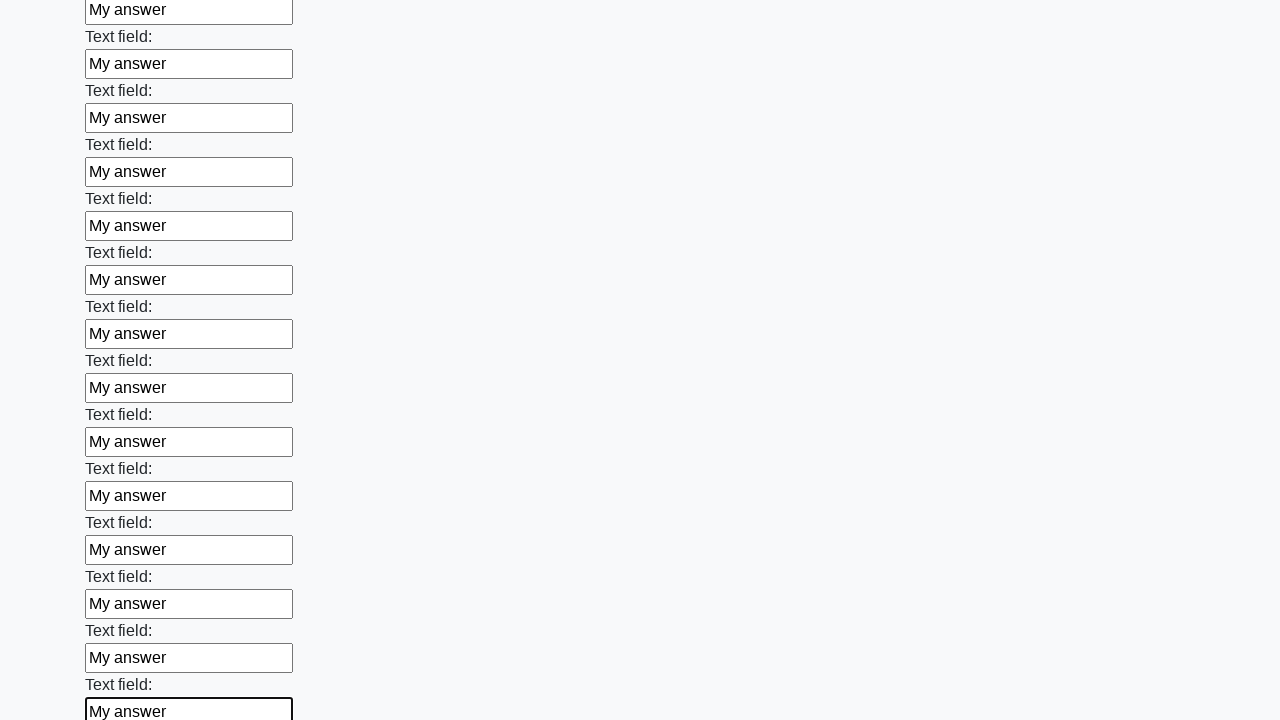

Filled input field with 'My answer' on input >> nth=85
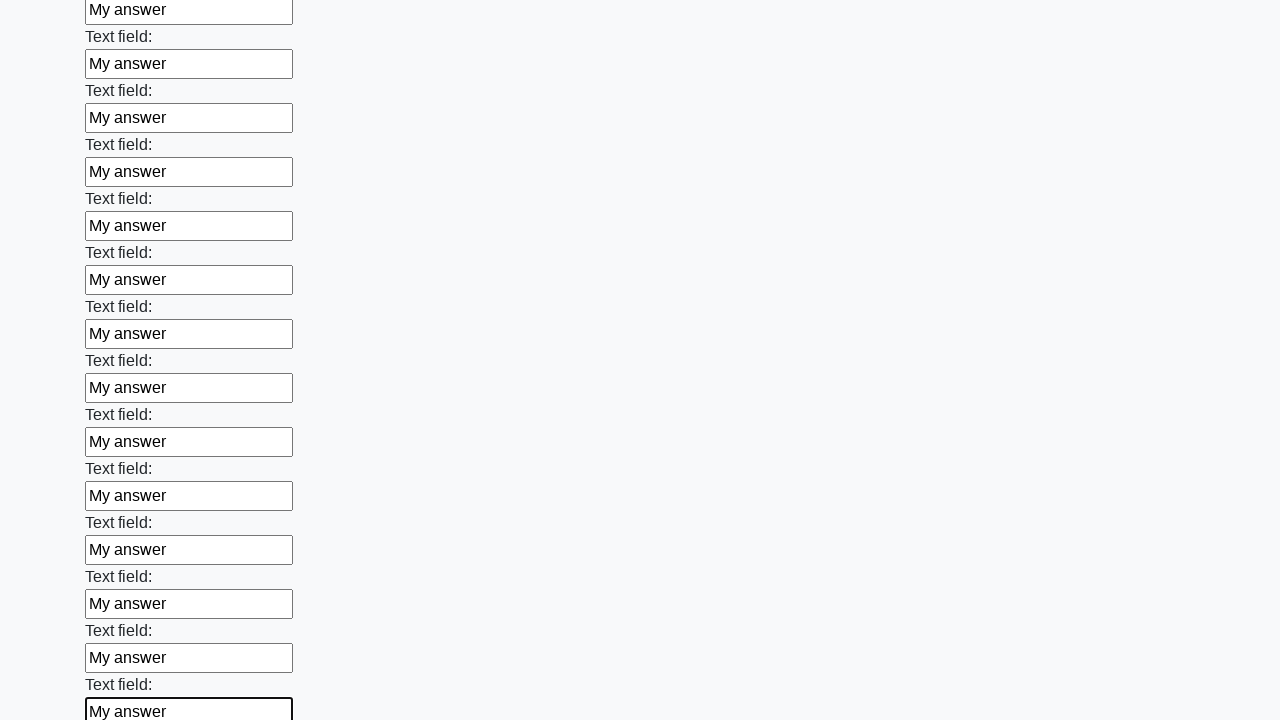

Filled input field with 'My answer' on input >> nth=86
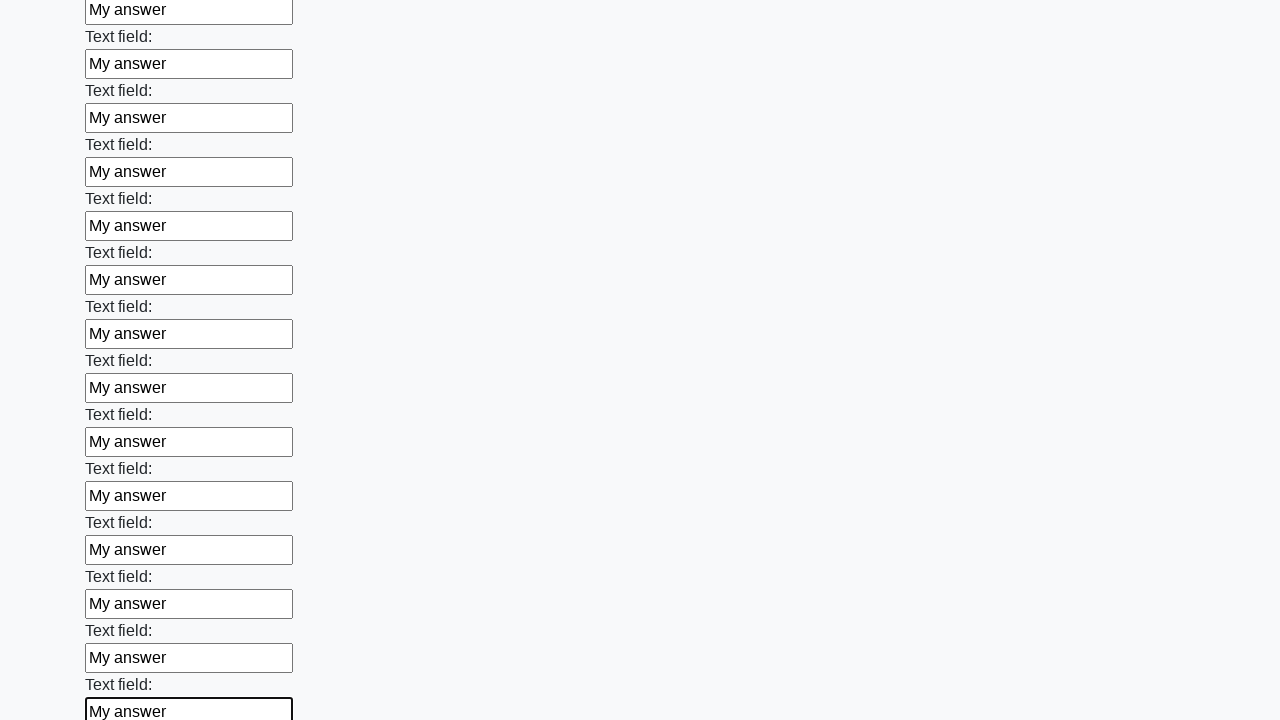

Filled input field with 'My answer' on input >> nth=87
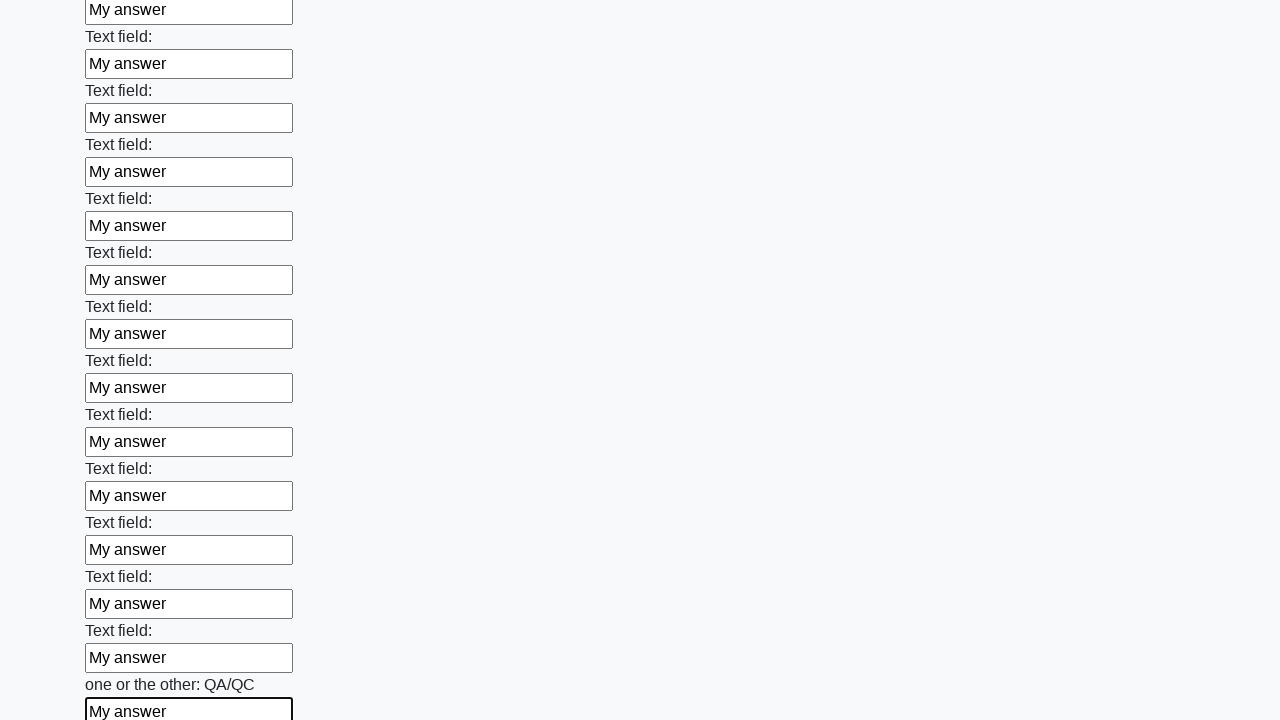

Filled input field with 'My answer' on input >> nth=88
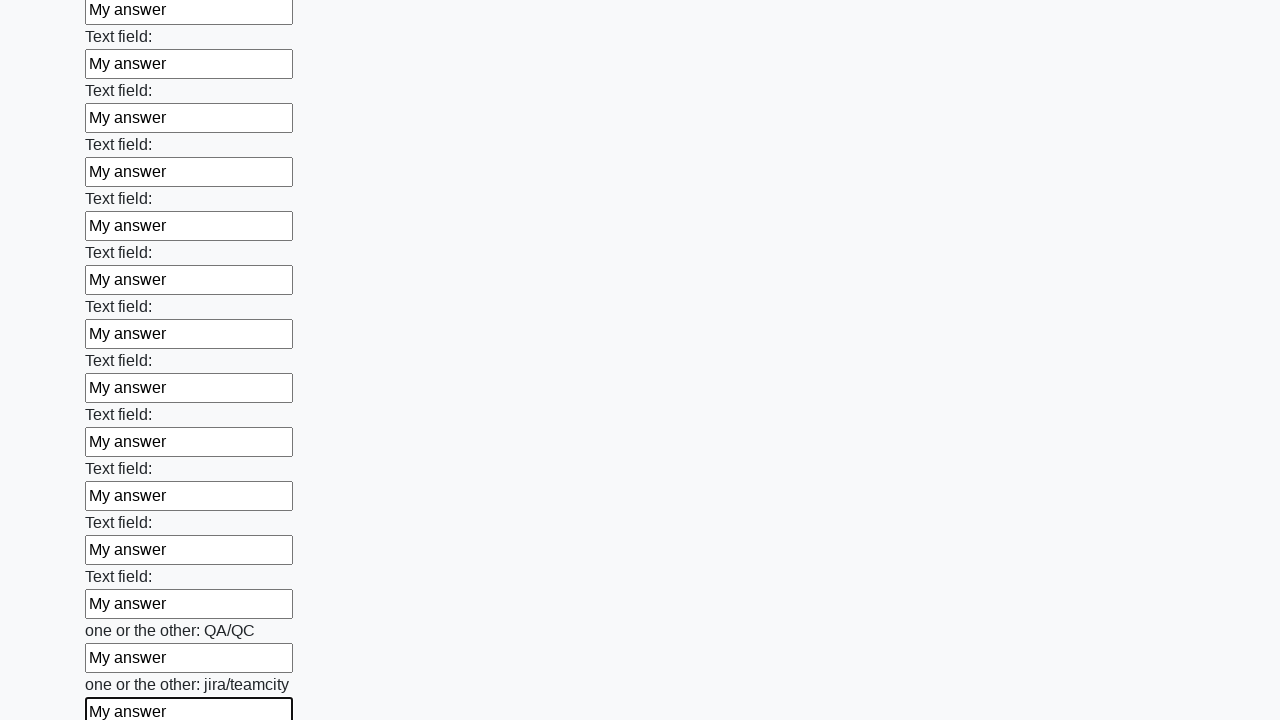

Filled input field with 'My answer' on input >> nth=89
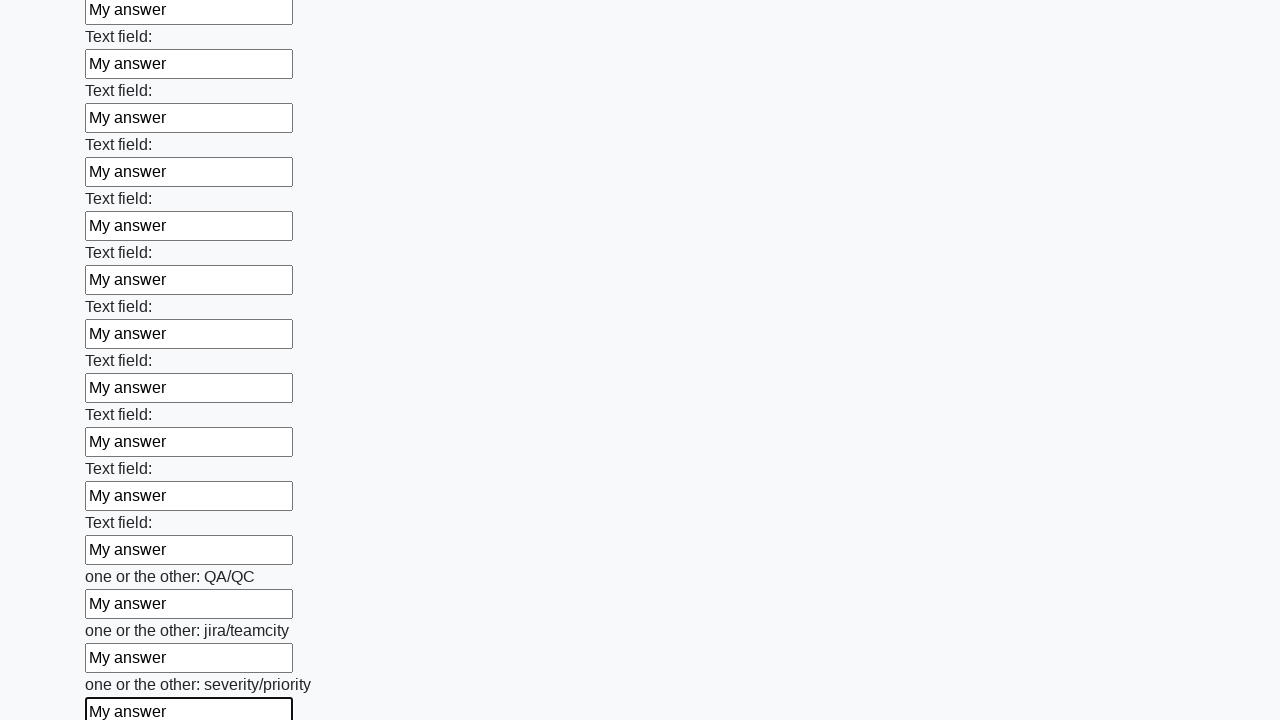

Filled input field with 'My answer' on input >> nth=90
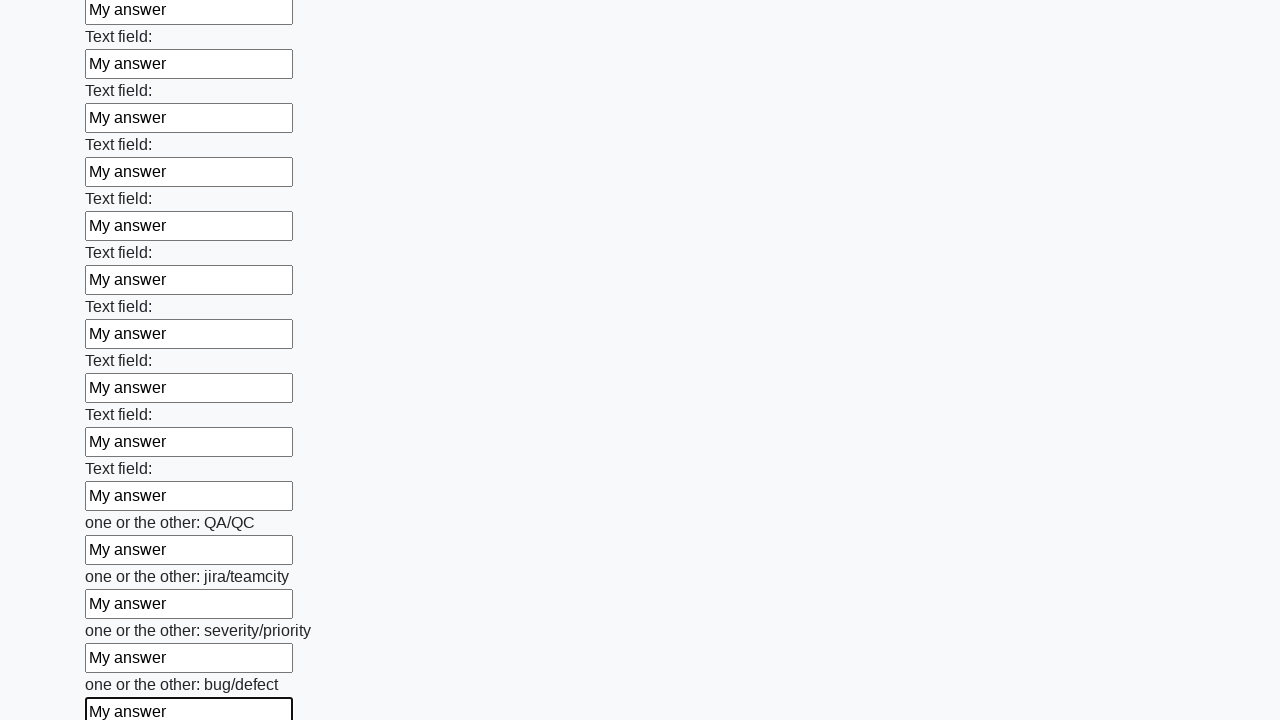

Filled input field with 'My answer' on input >> nth=91
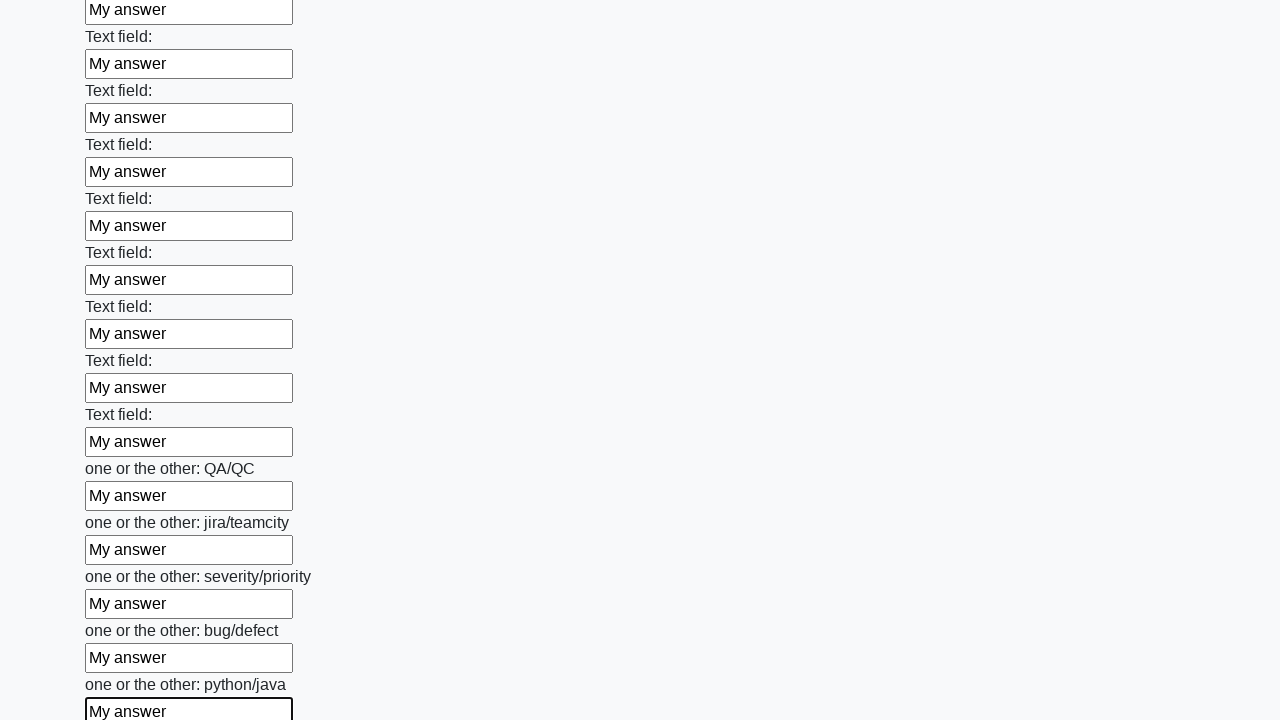

Filled input field with 'My answer' on input >> nth=92
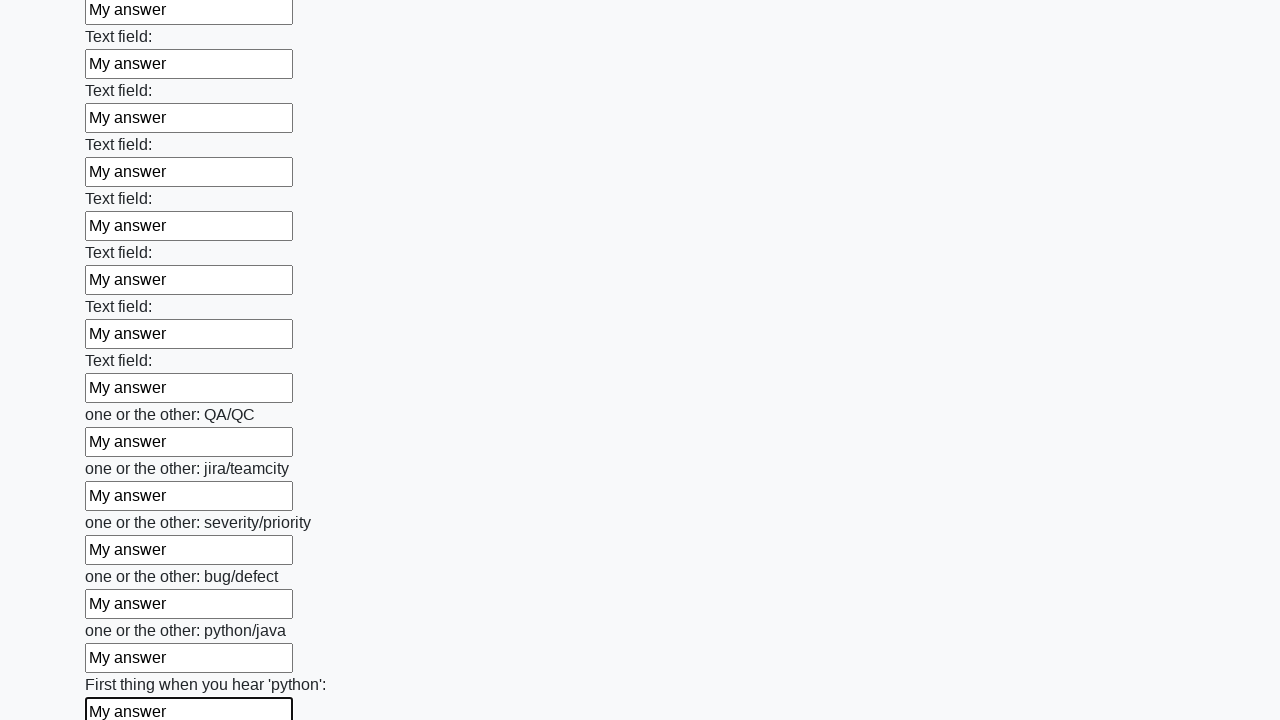

Filled input field with 'My answer' on input >> nth=93
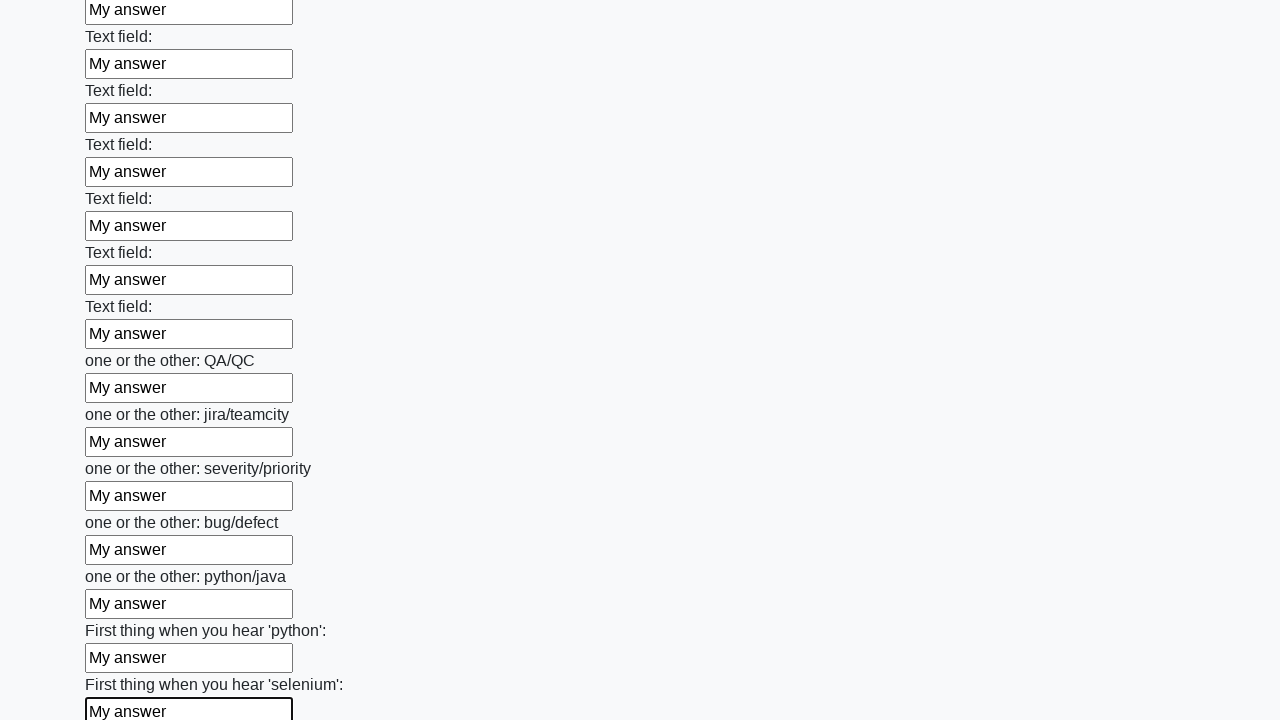

Filled input field with 'My answer' on input >> nth=94
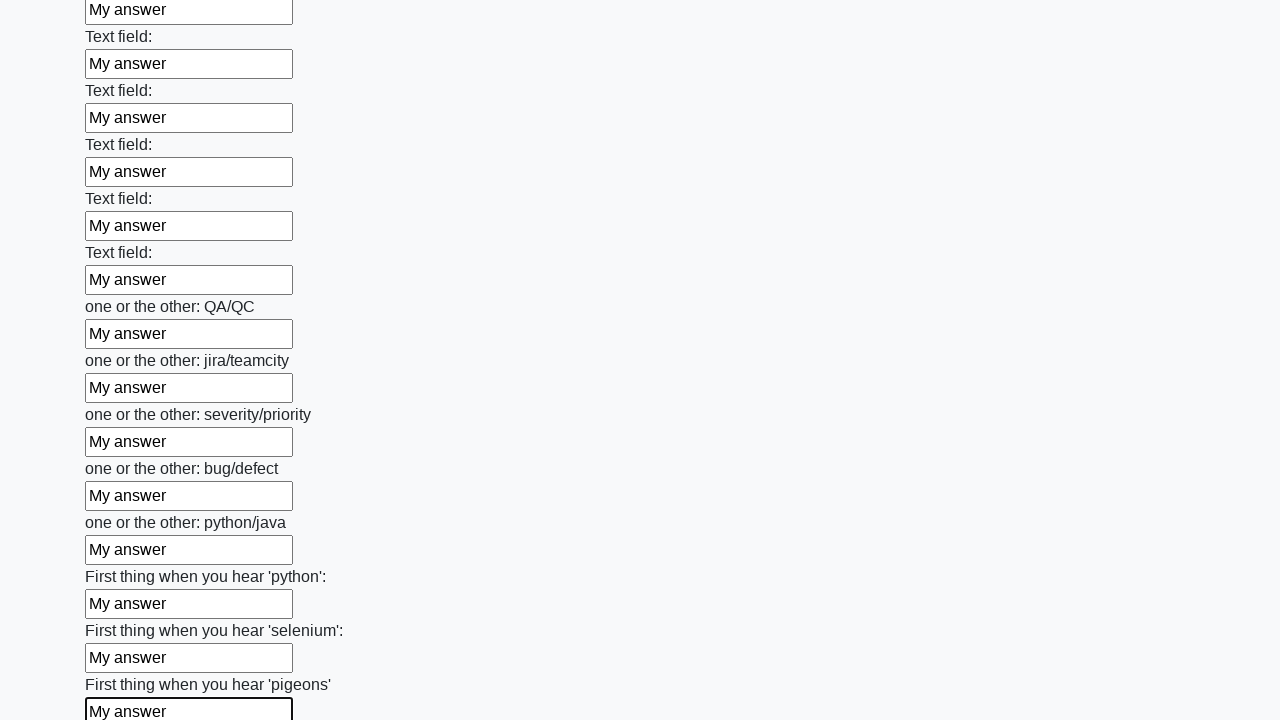

Filled input field with 'My answer' on input >> nth=95
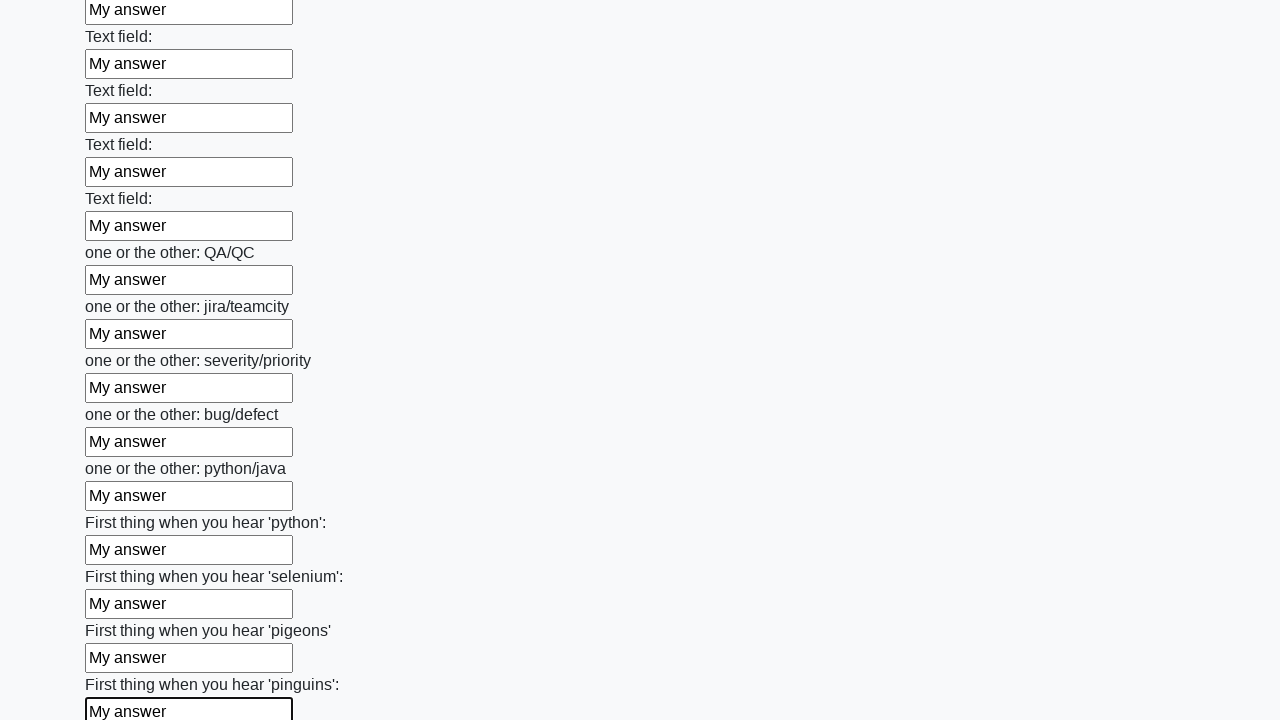

Filled input field with 'My answer' on input >> nth=96
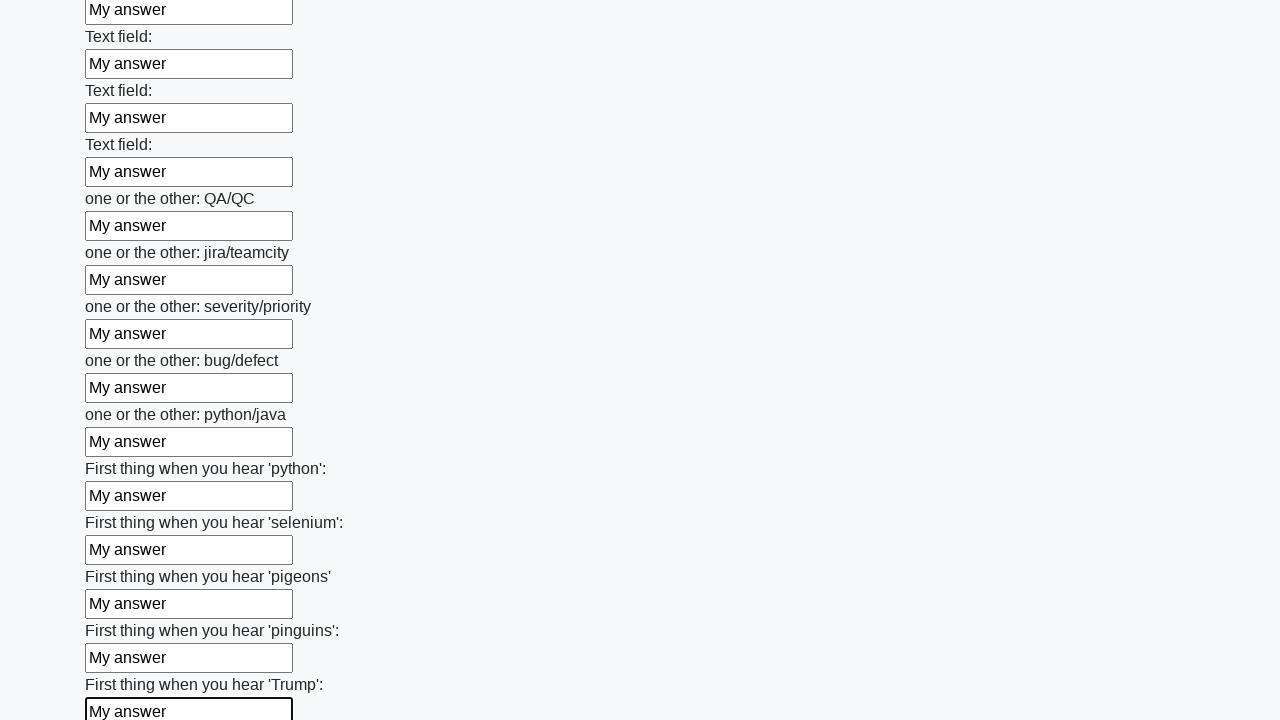

Filled input field with 'My answer' on input >> nth=97
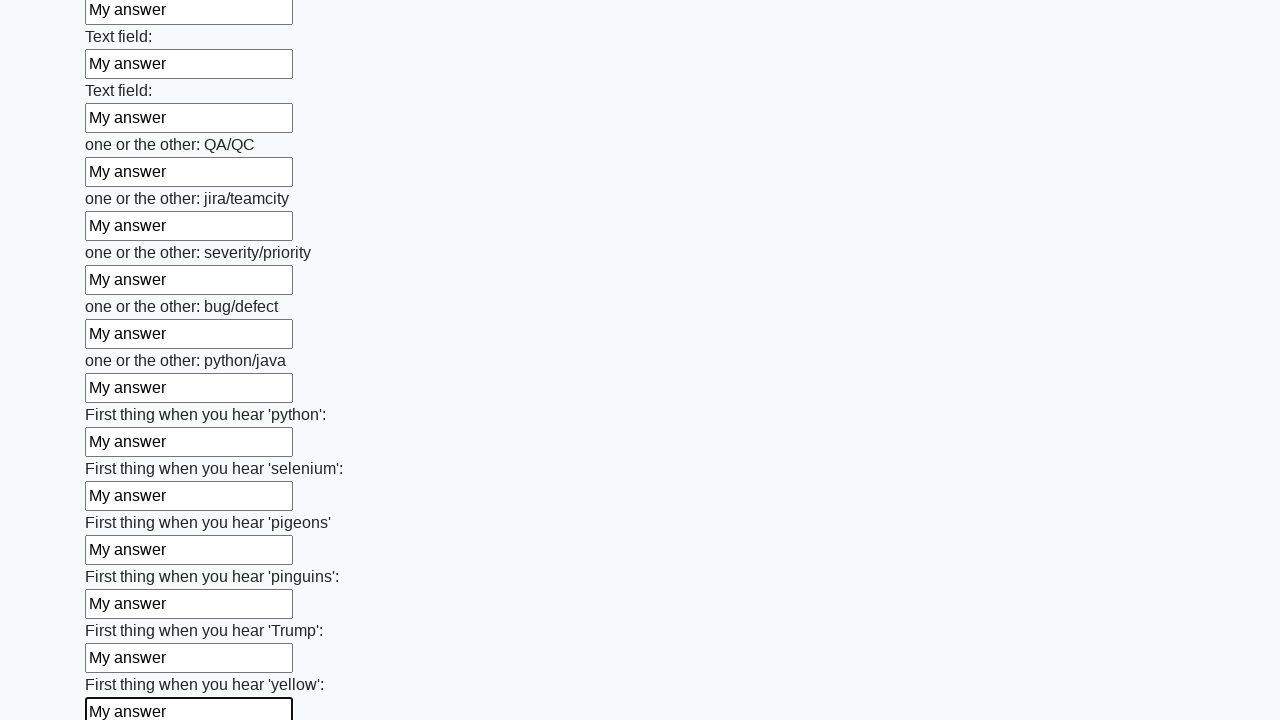

Filled input field with 'My answer' on input >> nth=98
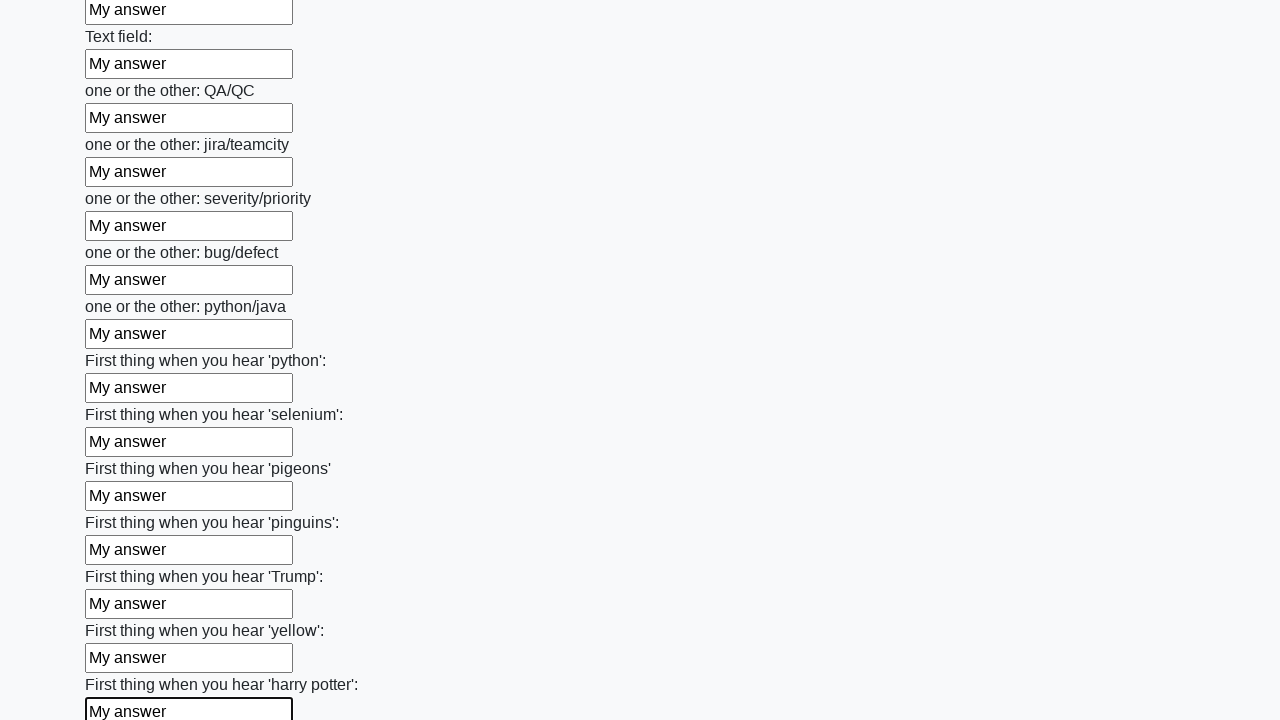

Filled input field with 'My answer' on input >> nth=99
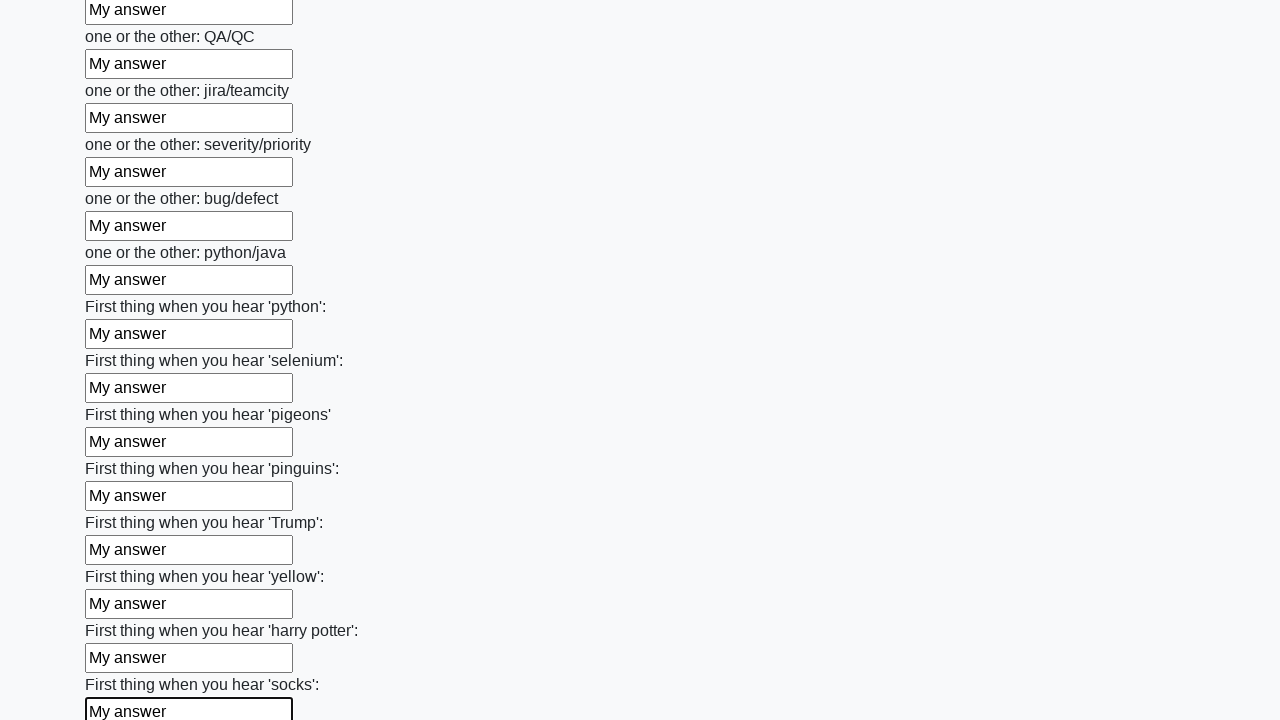

Clicked submit button to submit the form at (123, 611) on button.btn
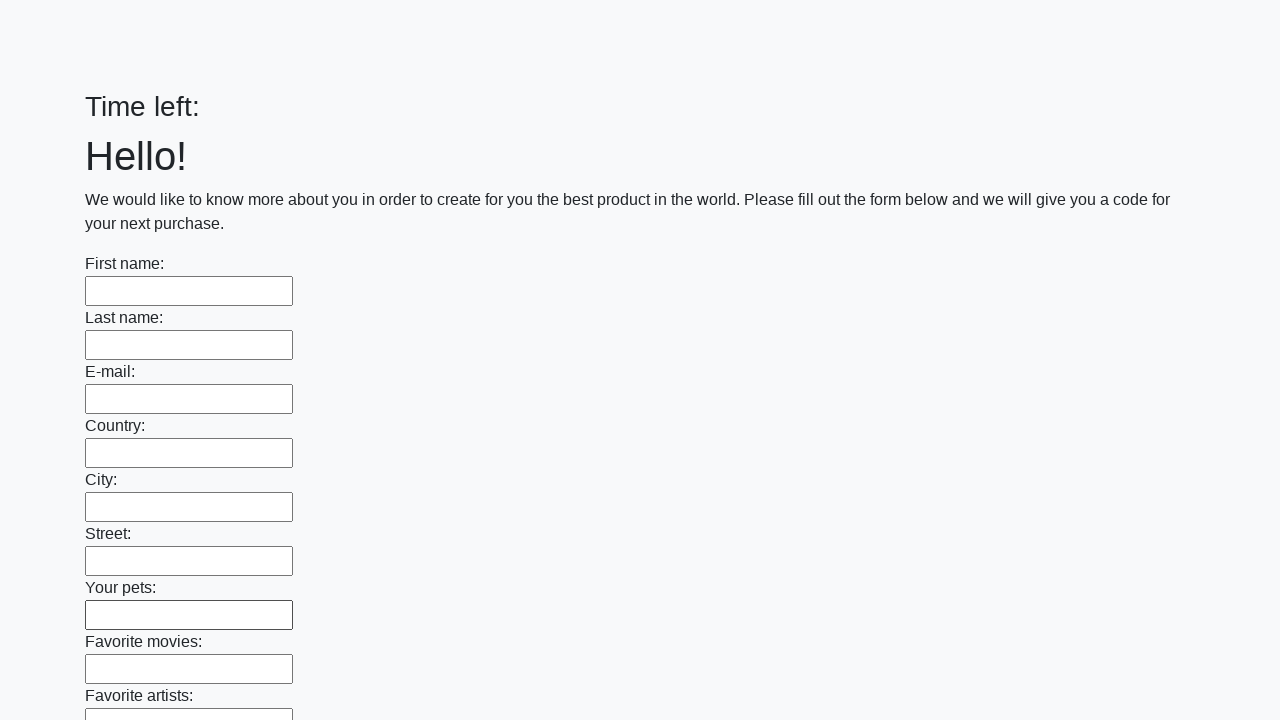

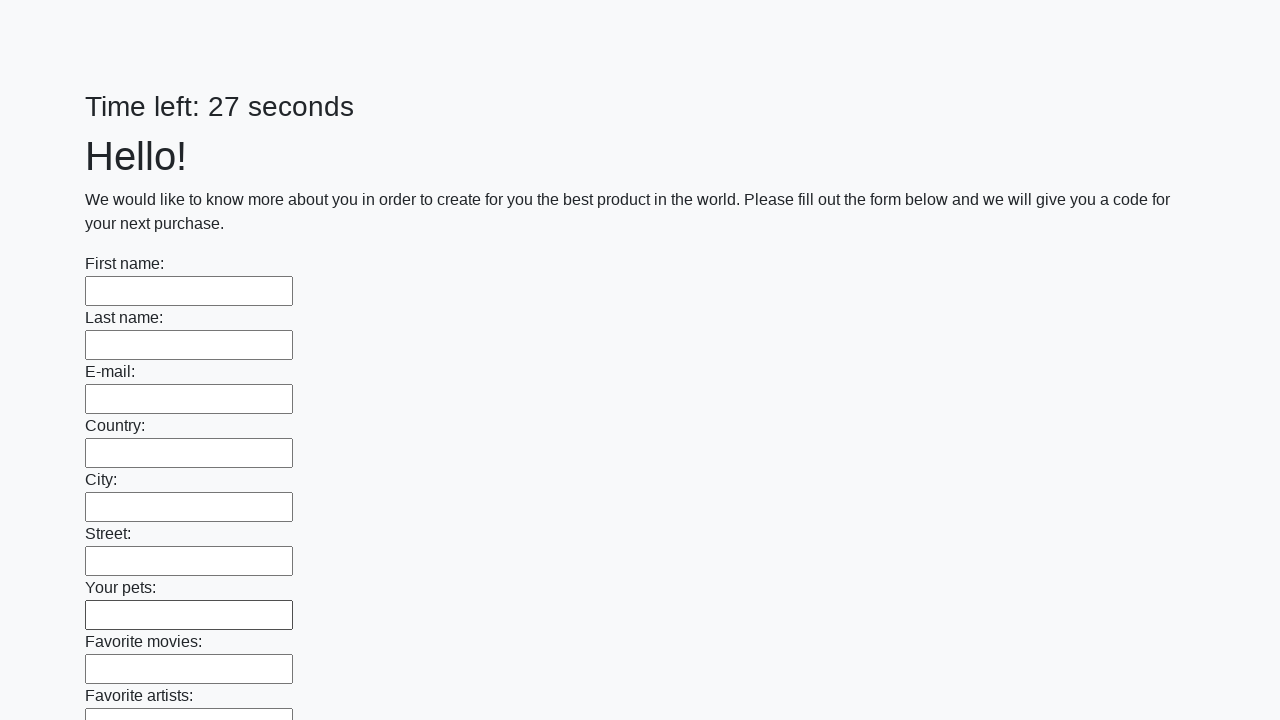